Tests filling a large form by entering "1" into all text input fields and submitting the form via the submit button.

Starting URL: http://suninjuly.github.io/huge_form.html

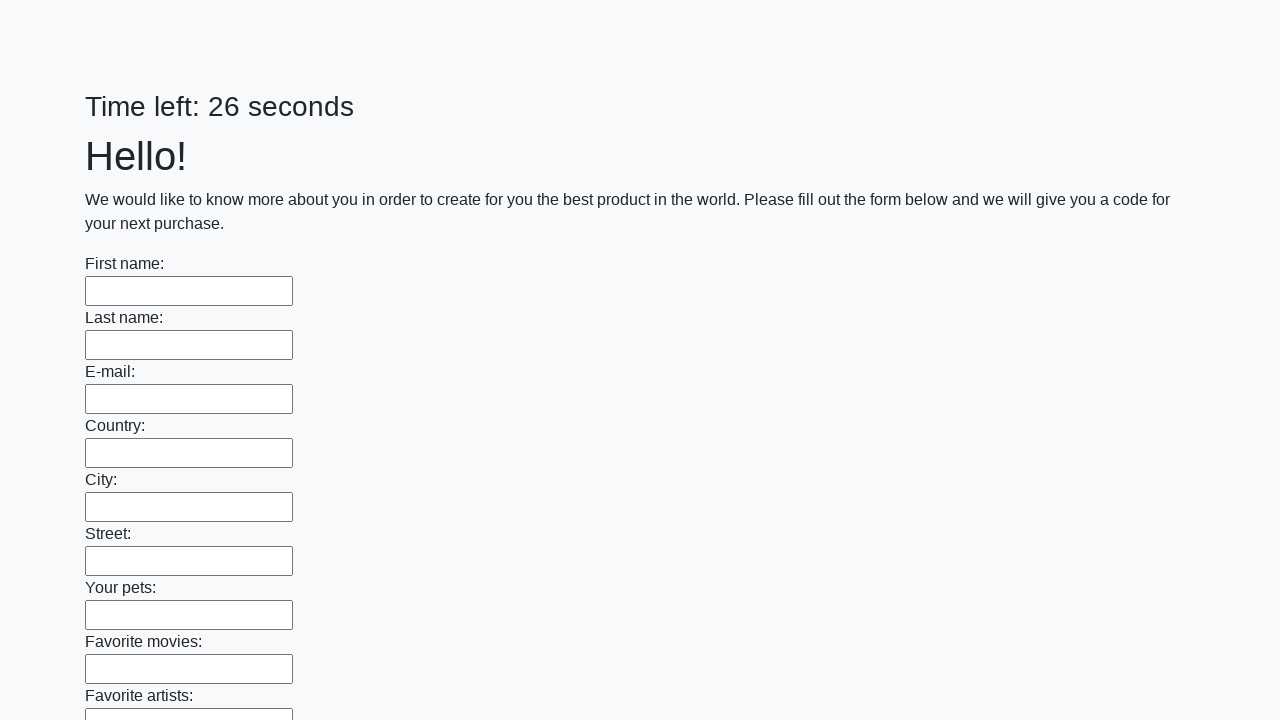

Located all text input fields on the form
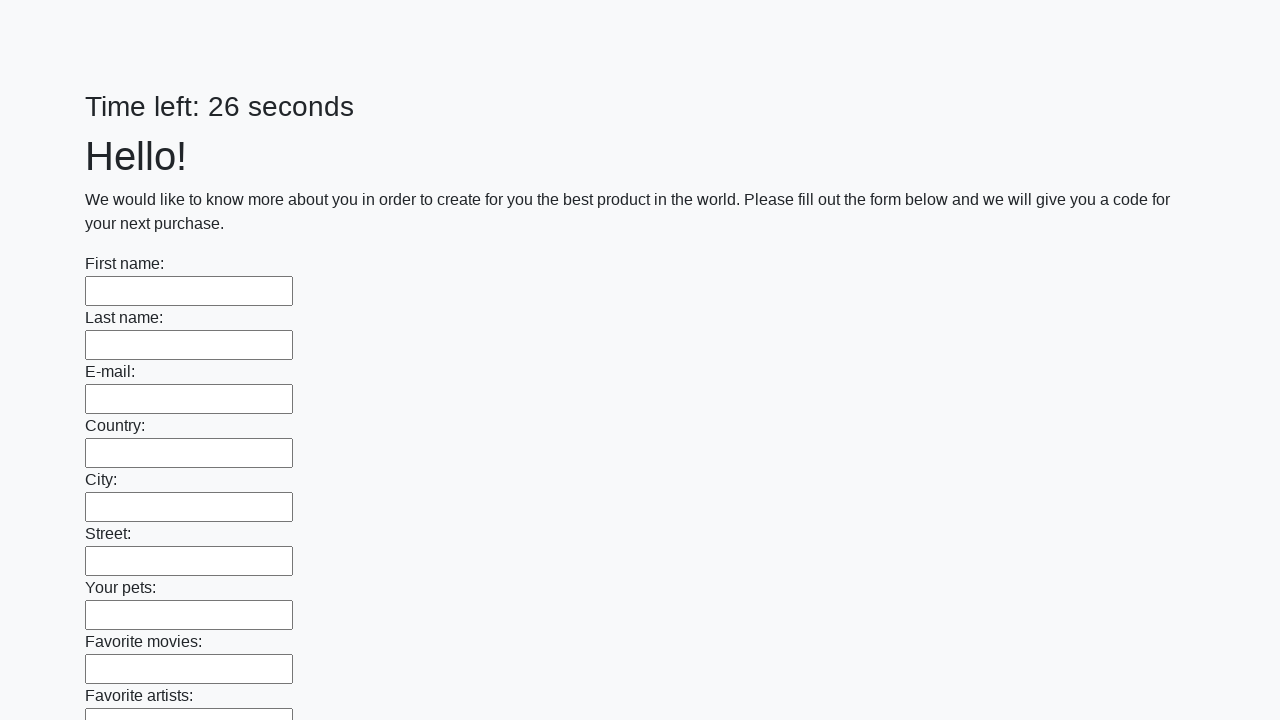

Found 100 text input fields to fill
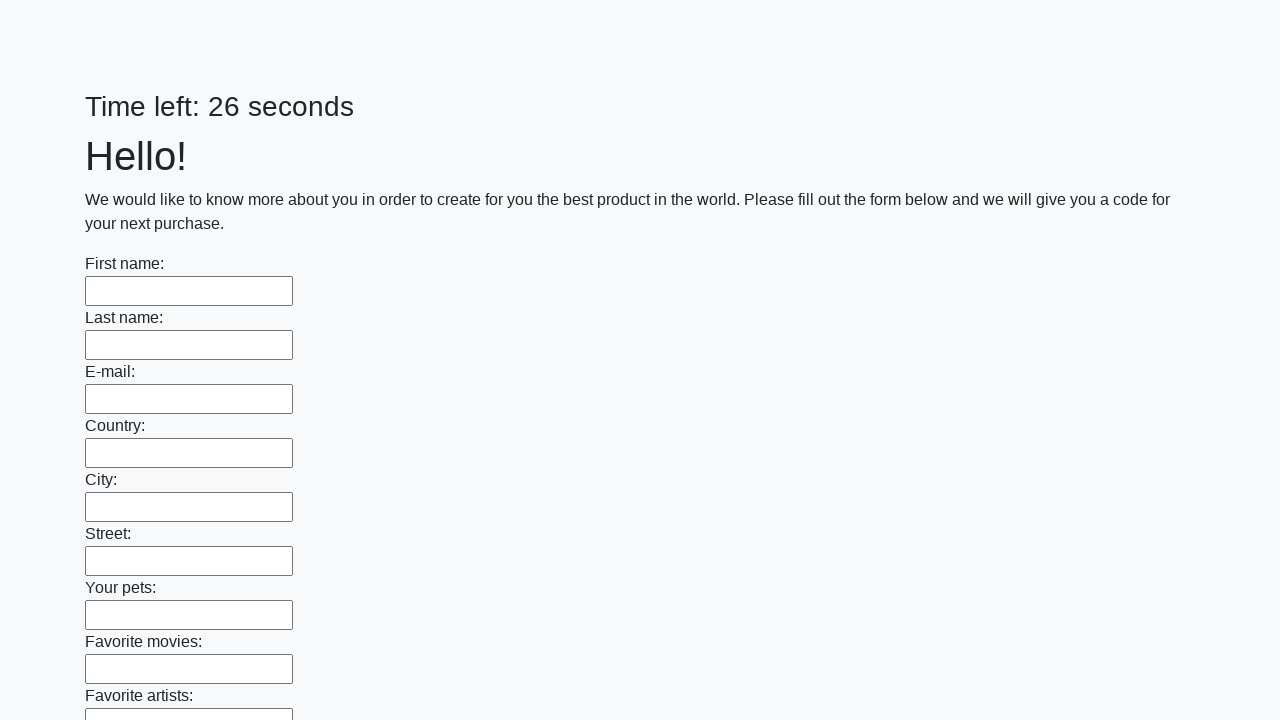

Filled text input field 1 of 100 with '1' on input[type='text'] >> nth=0
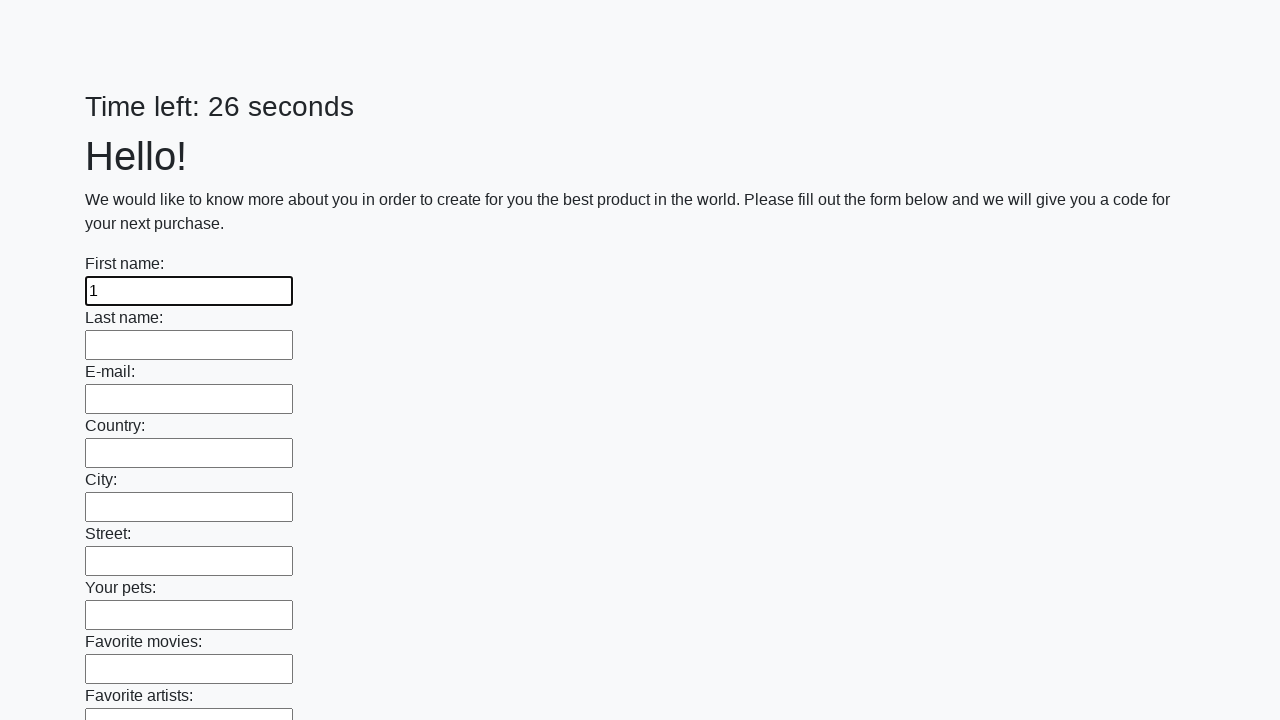

Filled text input field 2 of 100 with '1' on input[type='text'] >> nth=1
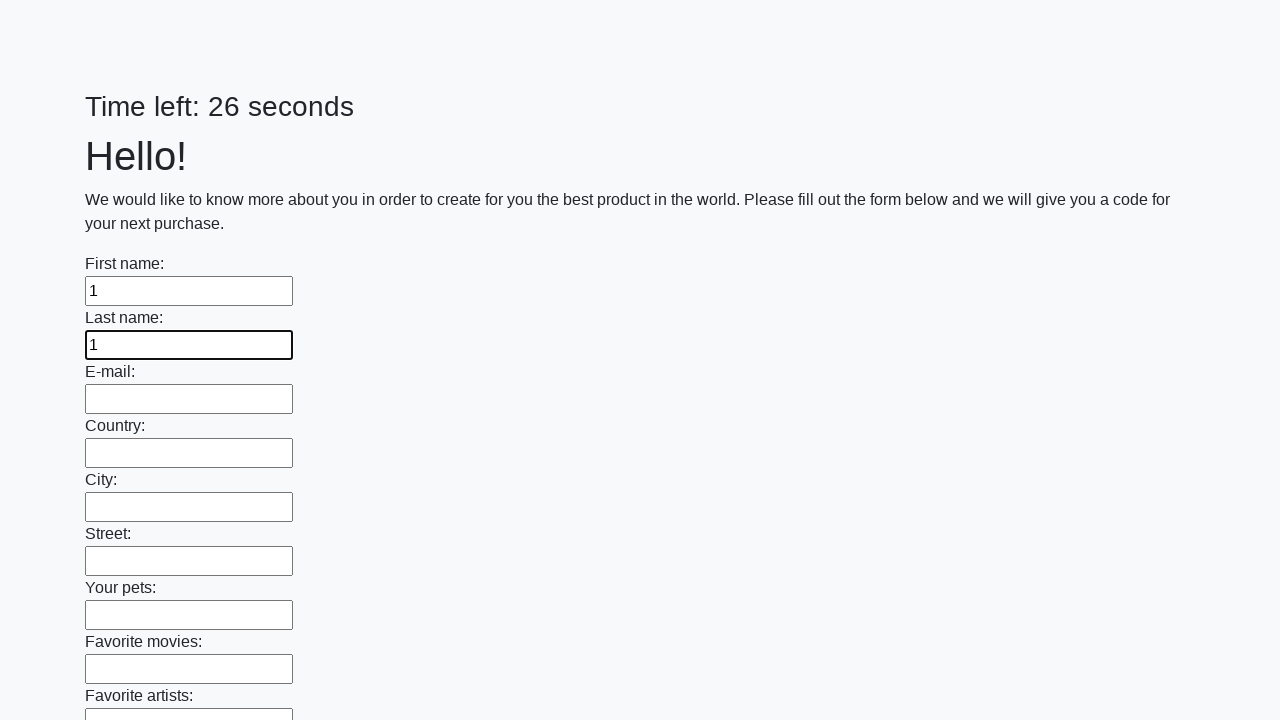

Filled text input field 3 of 100 with '1' on input[type='text'] >> nth=2
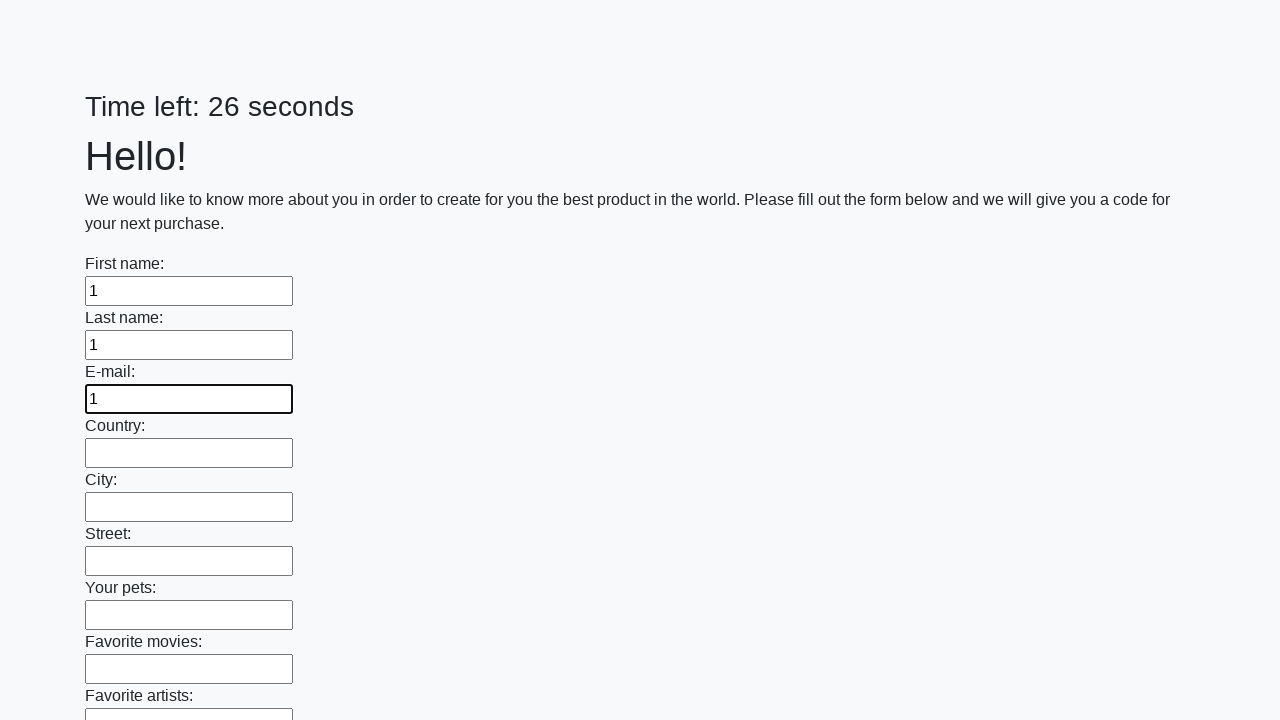

Filled text input field 4 of 100 with '1' on input[type='text'] >> nth=3
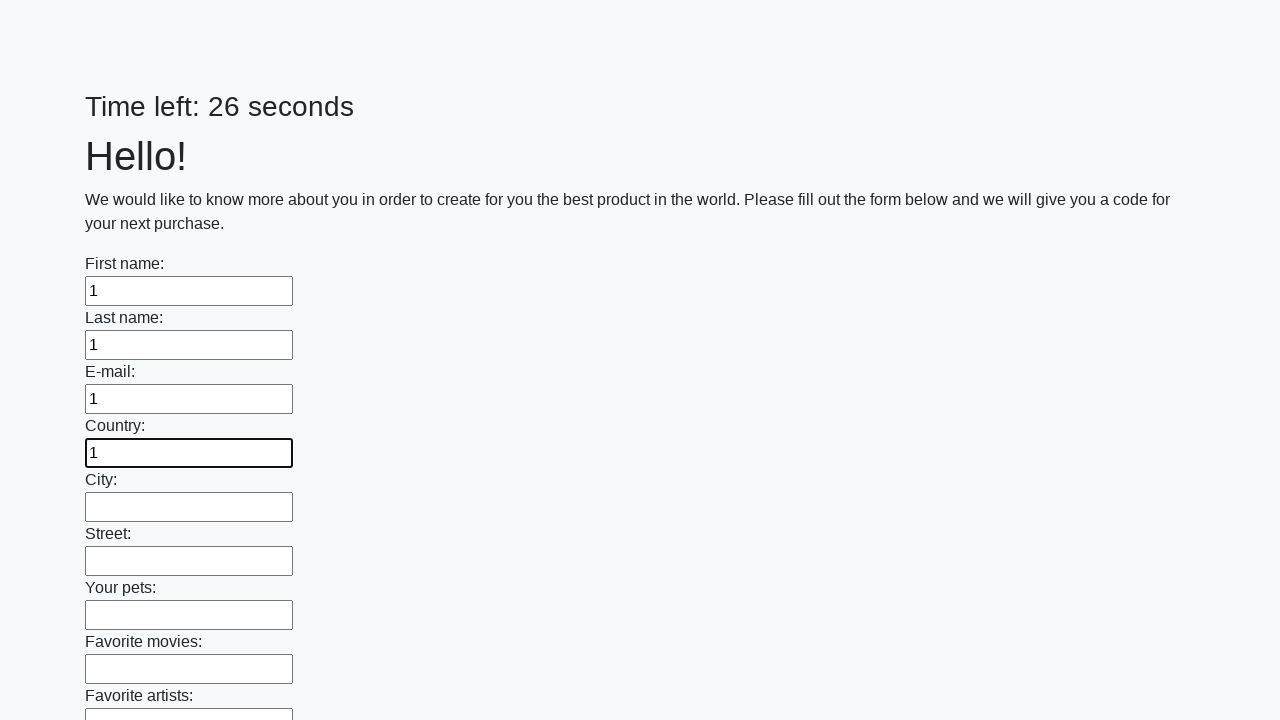

Filled text input field 5 of 100 with '1' on input[type='text'] >> nth=4
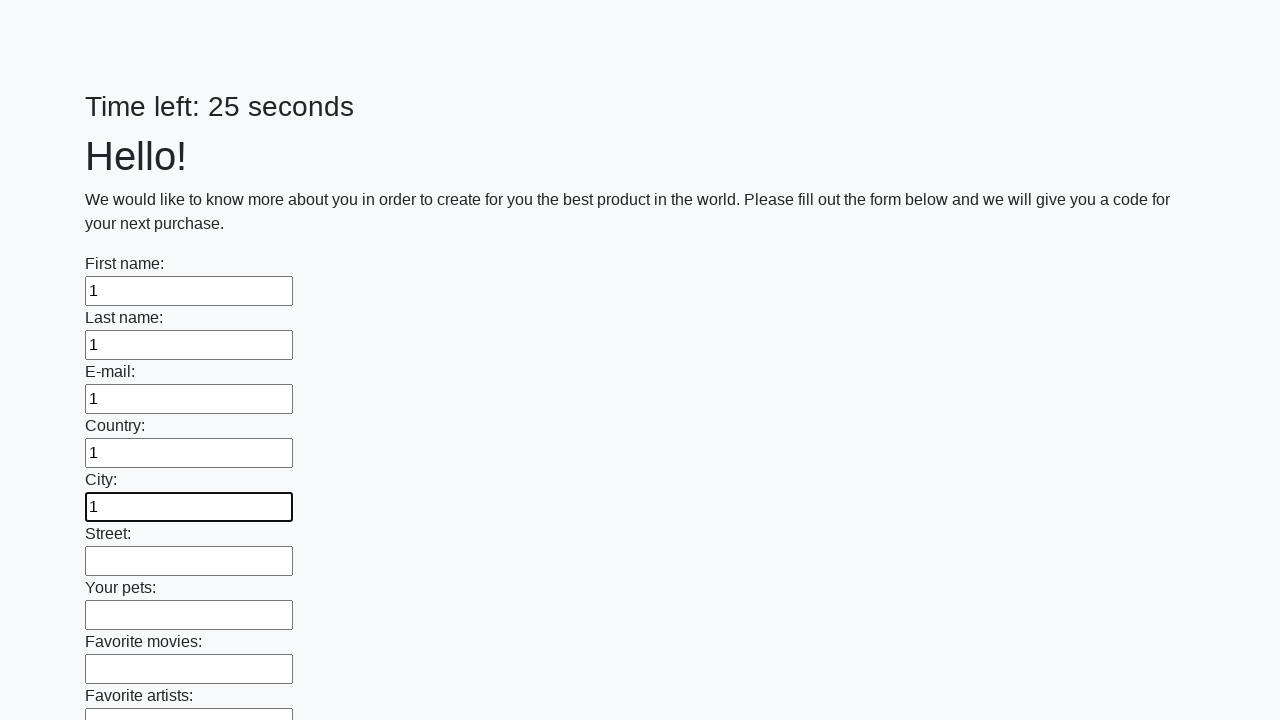

Filled text input field 6 of 100 with '1' on input[type='text'] >> nth=5
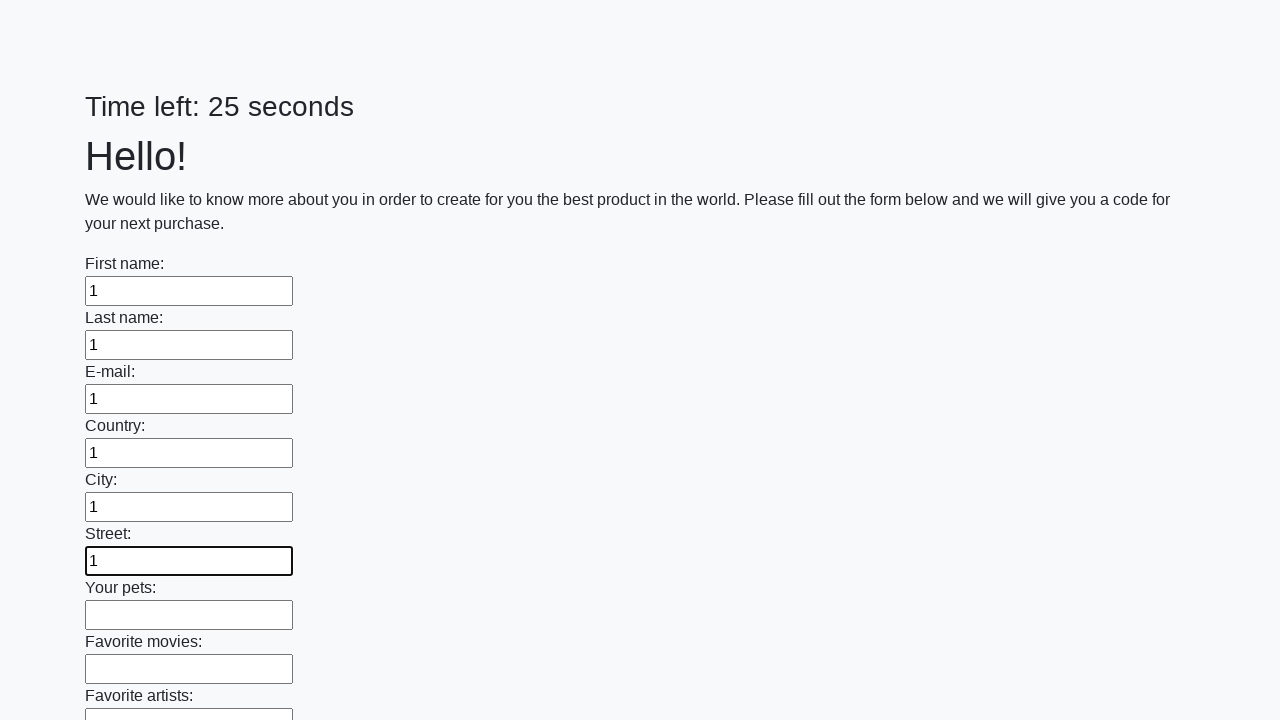

Filled text input field 7 of 100 with '1' on input[type='text'] >> nth=6
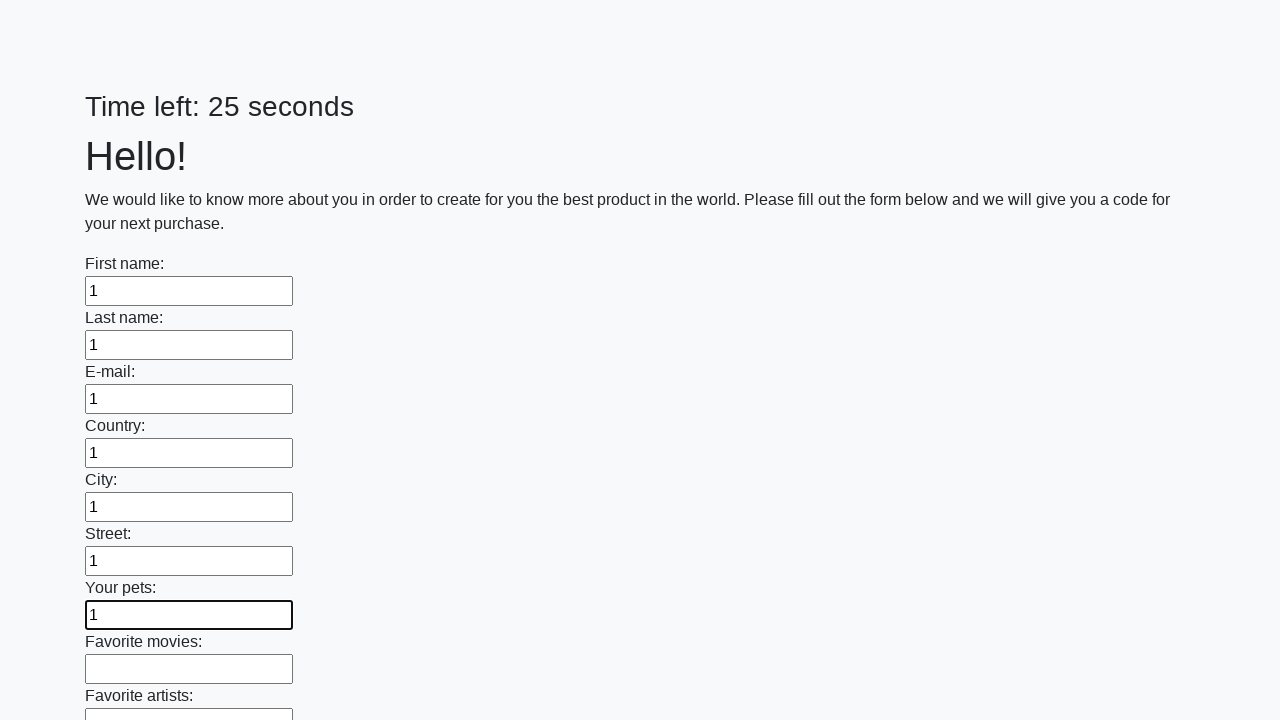

Filled text input field 8 of 100 with '1' on input[type='text'] >> nth=7
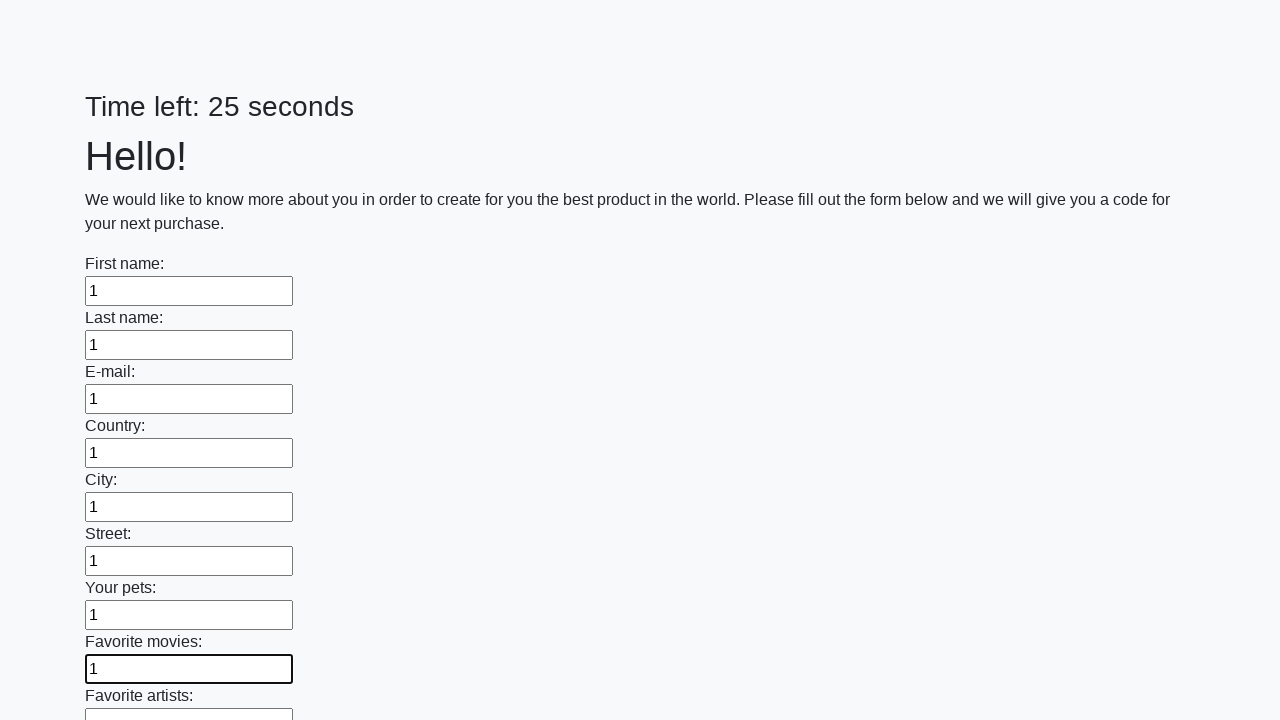

Filled text input field 9 of 100 with '1' on input[type='text'] >> nth=8
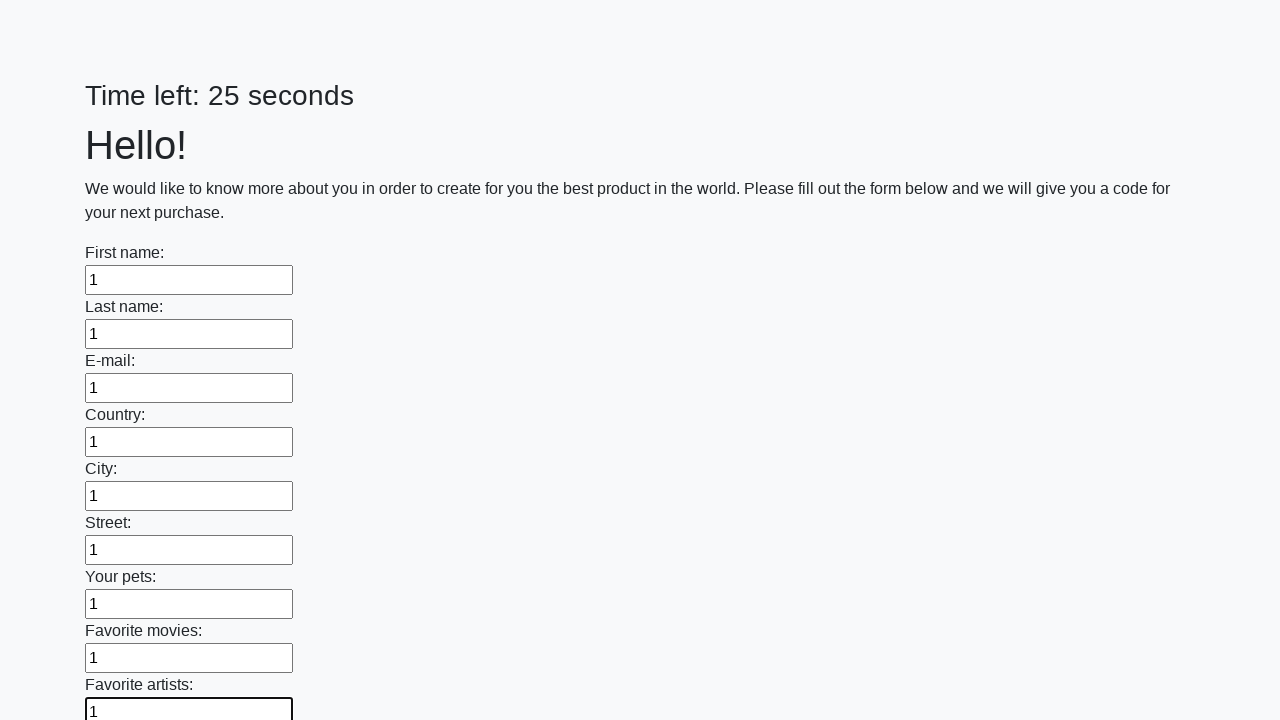

Filled text input field 10 of 100 with '1' on input[type='text'] >> nth=9
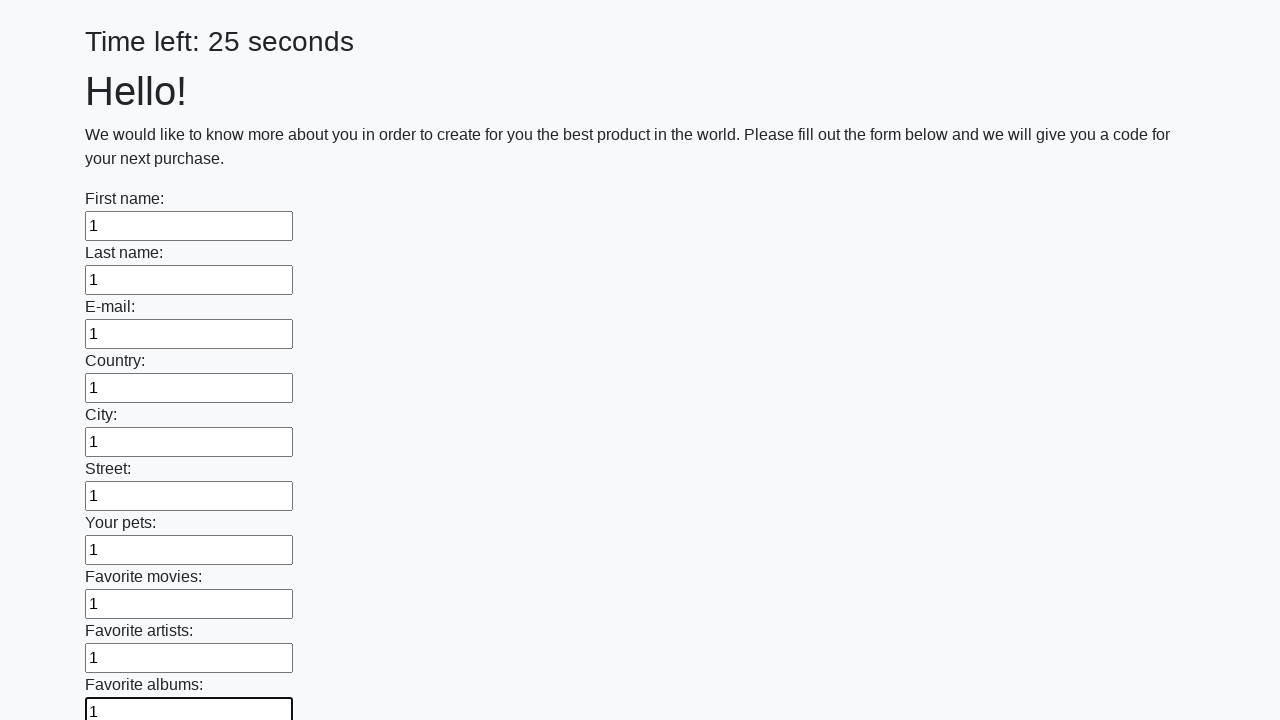

Filled text input field 11 of 100 with '1' on input[type='text'] >> nth=10
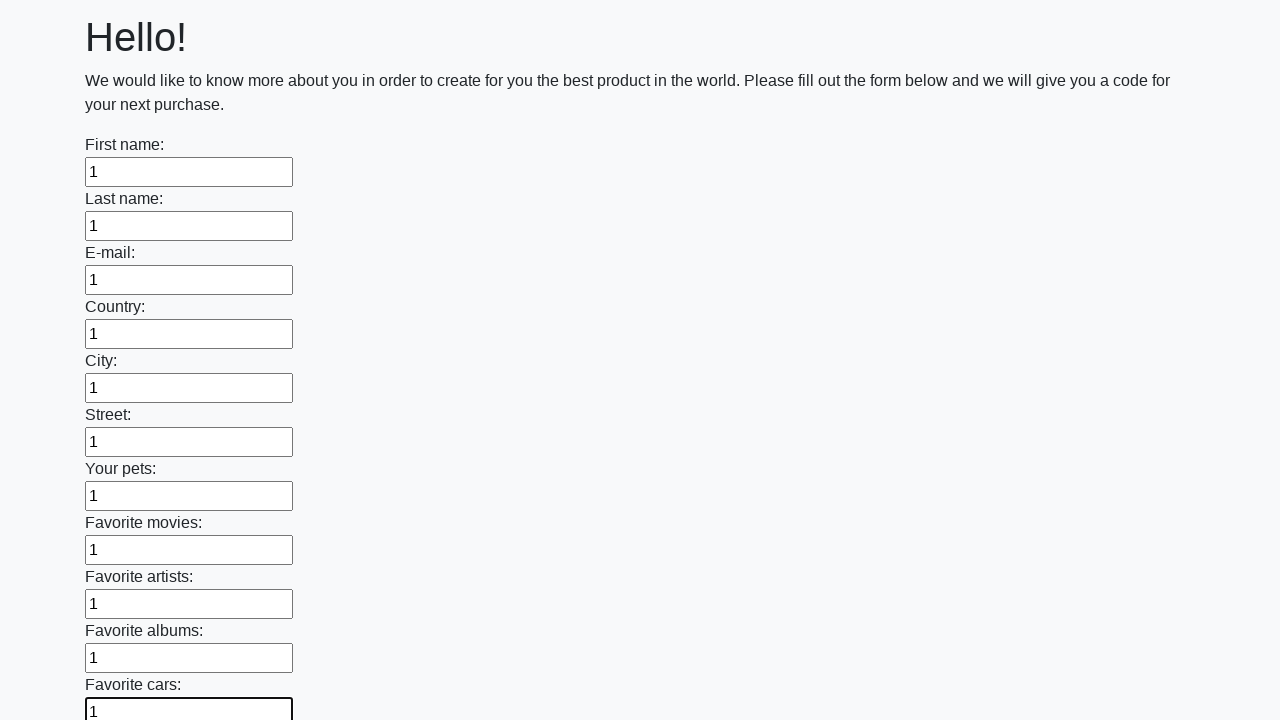

Filled text input field 12 of 100 with '1' on input[type='text'] >> nth=11
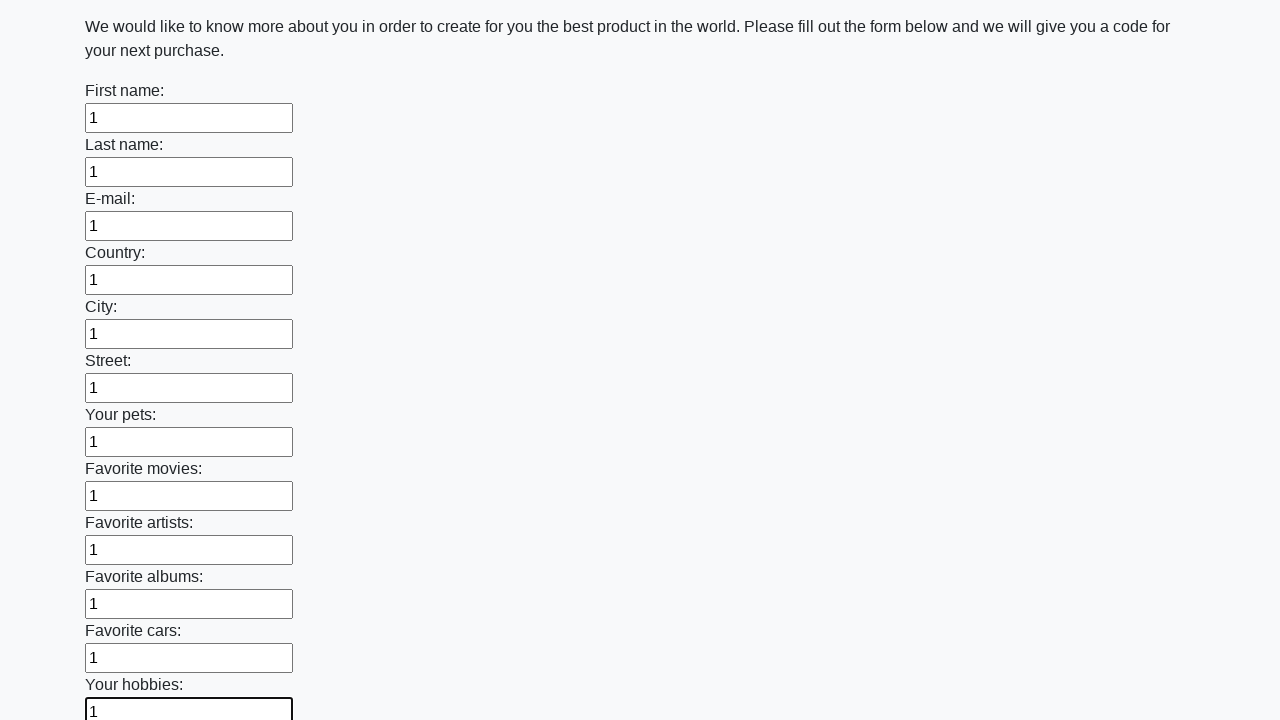

Filled text input field 13 of 100 with '1' on input[type='text'] >> nth=12
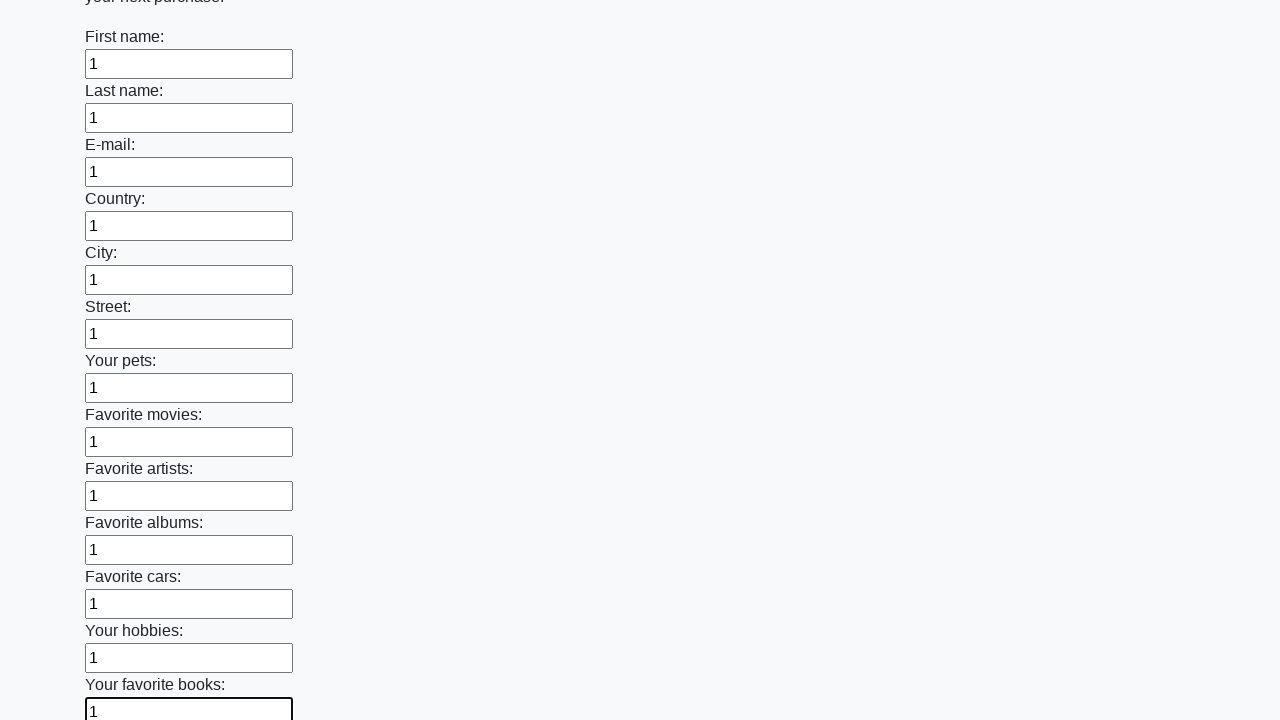

Filled text input field 14 of 100 with '1' on input[type='text'] >> nth=13
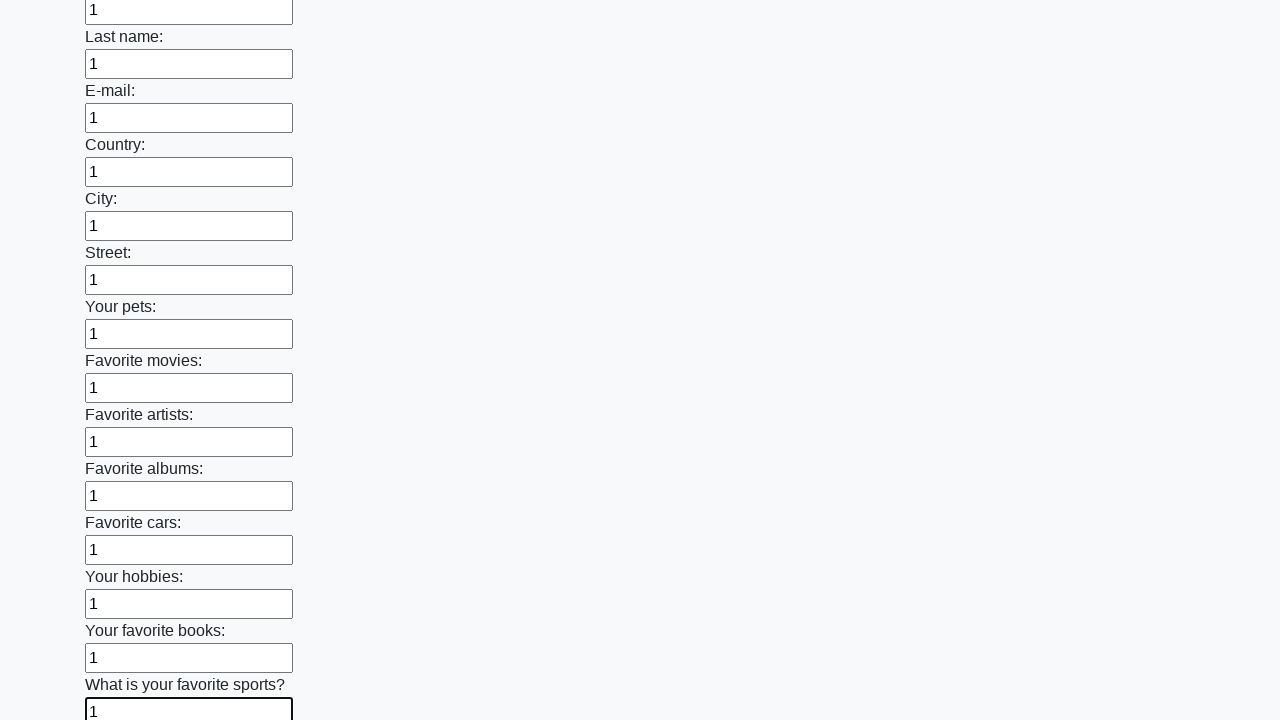

Filled text input field 15 of 100 with '1' on input[type='text'] >> nth=14
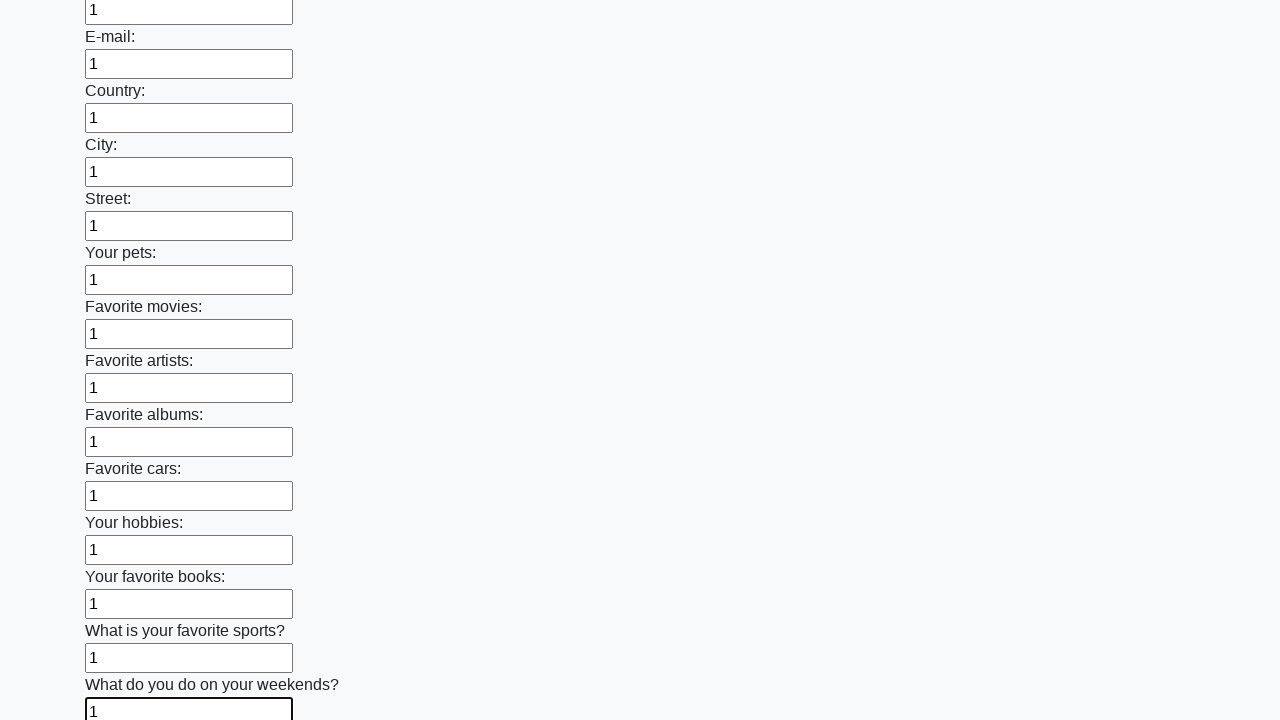

Filled text input field 16 of 100 with '1' on input[type='text'] >> nth=15
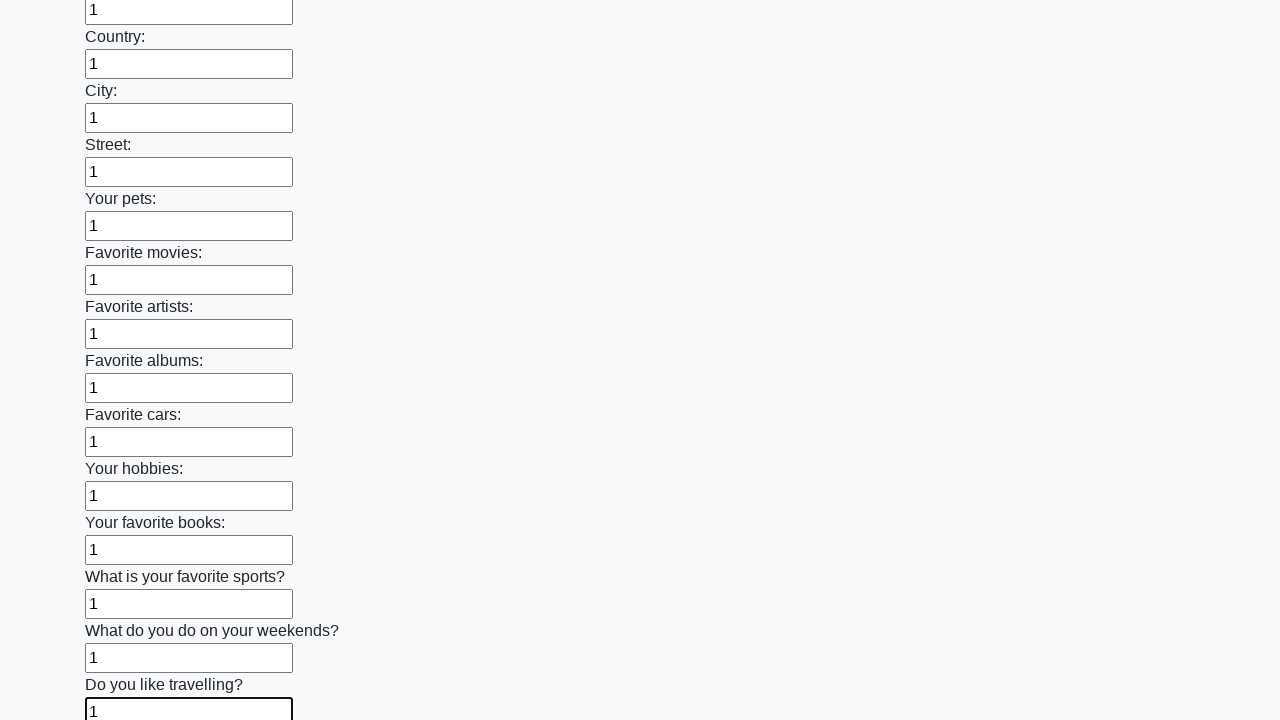

Filled text input field 17 of 100 with '1' on input[type='text'] >> nth=16
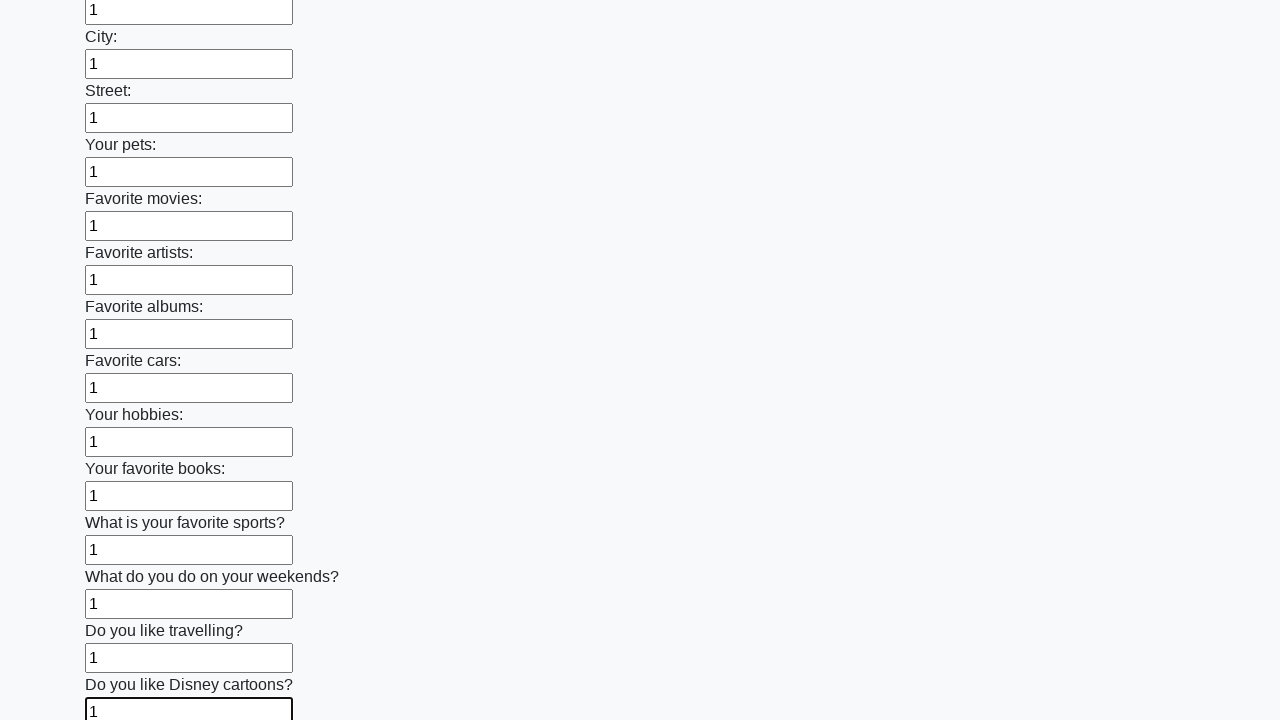

Filled text input field 18 of 100 with '1' on input[type='text'] >> nth=17
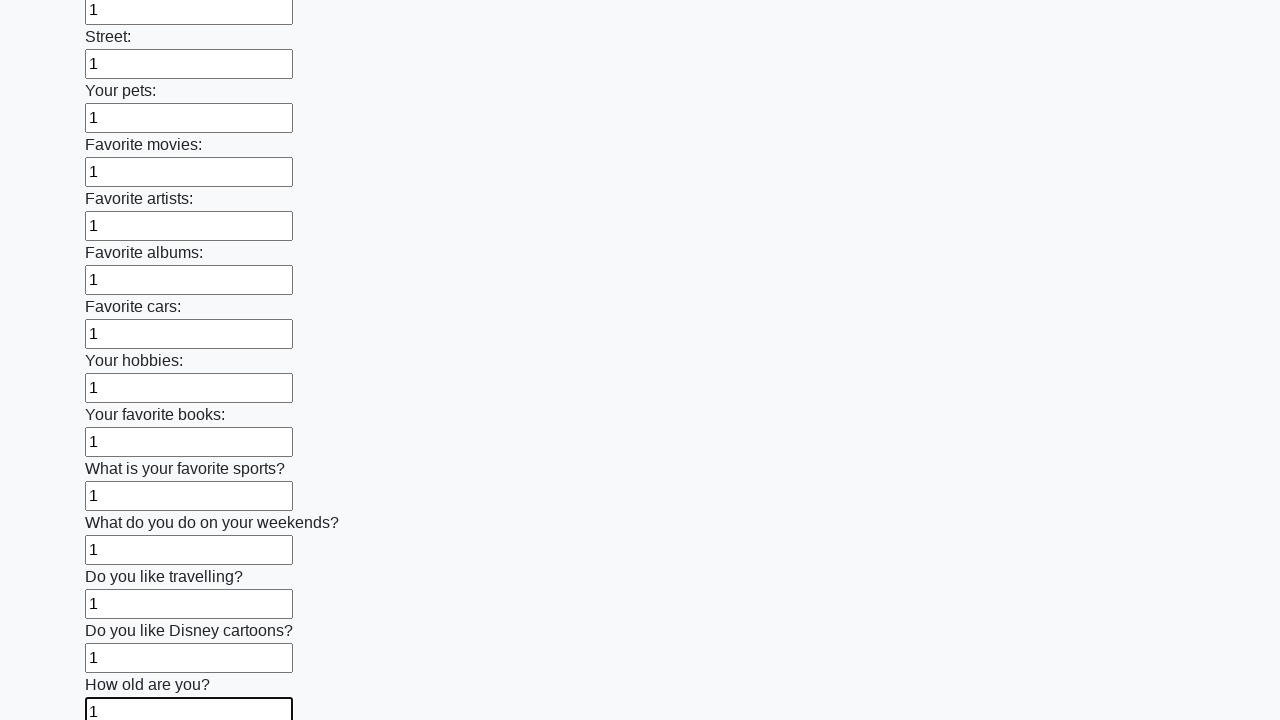

Filled text input field 19 of 100 with '1' on input[type='text'] >> nth=18
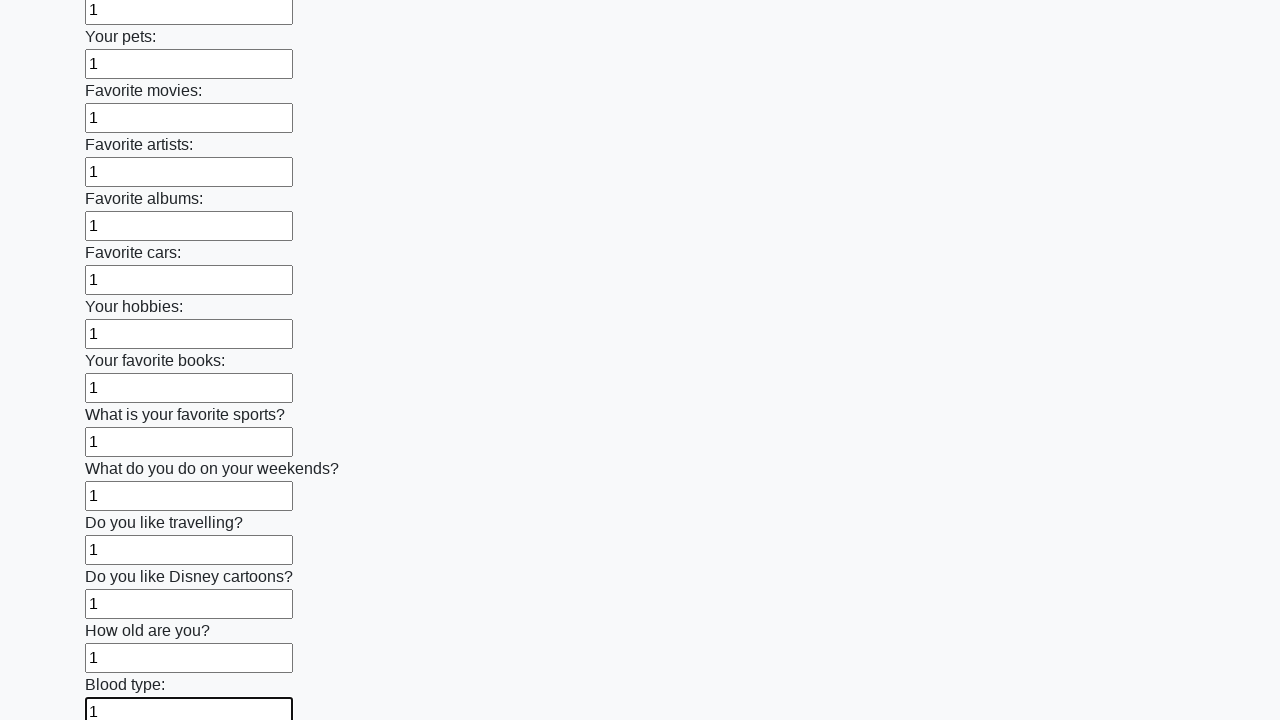

Filled text input field 20 of 100 with '1' on input[type='text'] >> nth=19
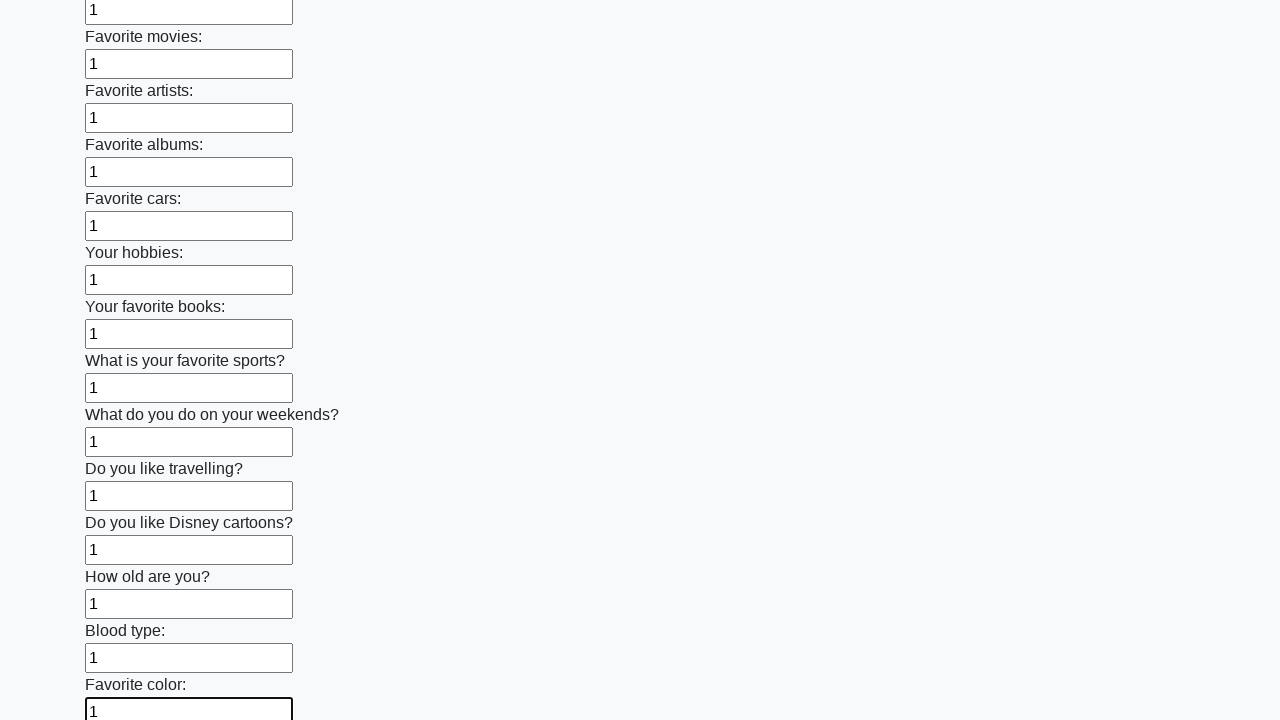

Filled text input field 21 of 100 with '1' on input[type='text'] >> nth=20
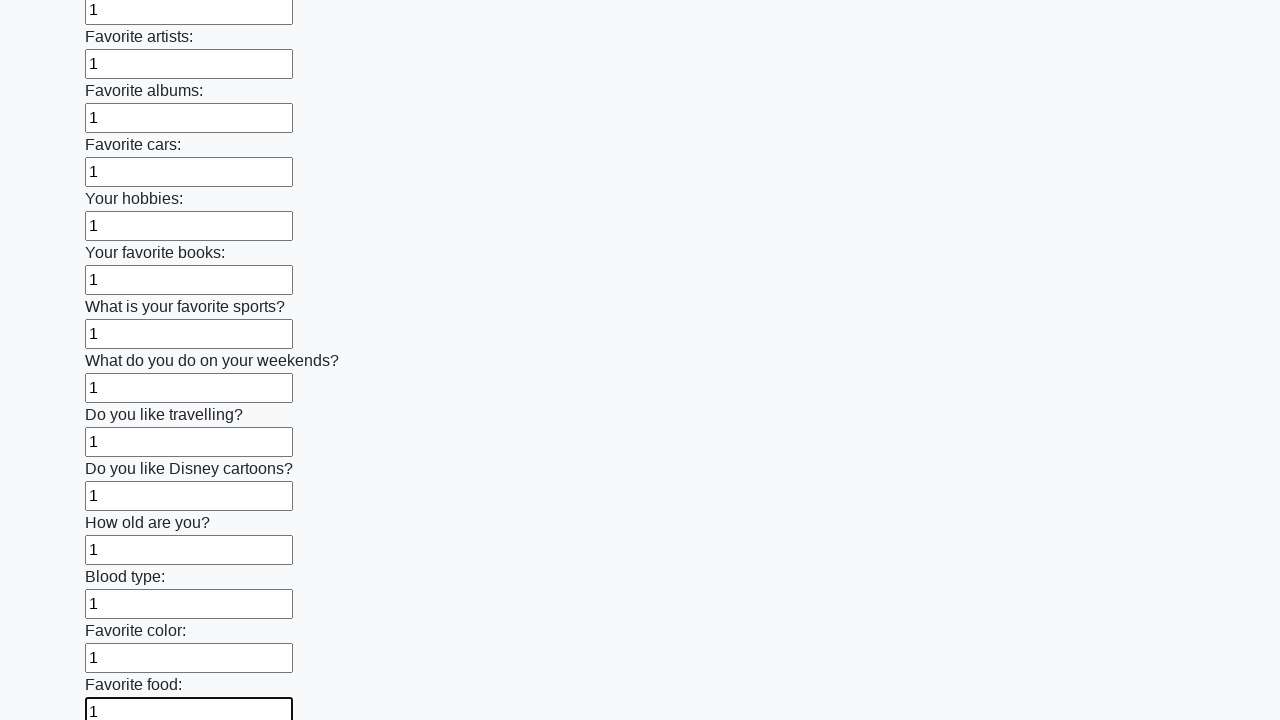

Filled text input field 22 of 100 with '1' on input[type='text'] >> nth=21
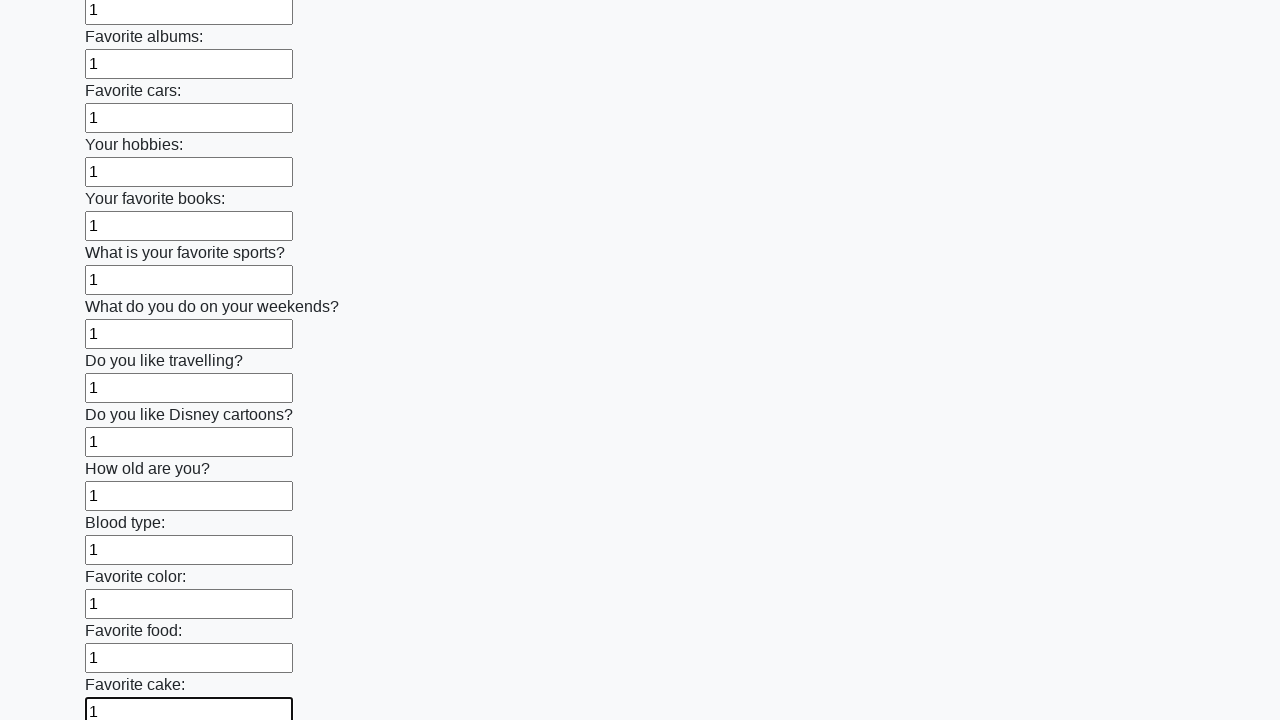

Filled text input field 23 of 100 with '1' on input[type='text'] >> nth=22
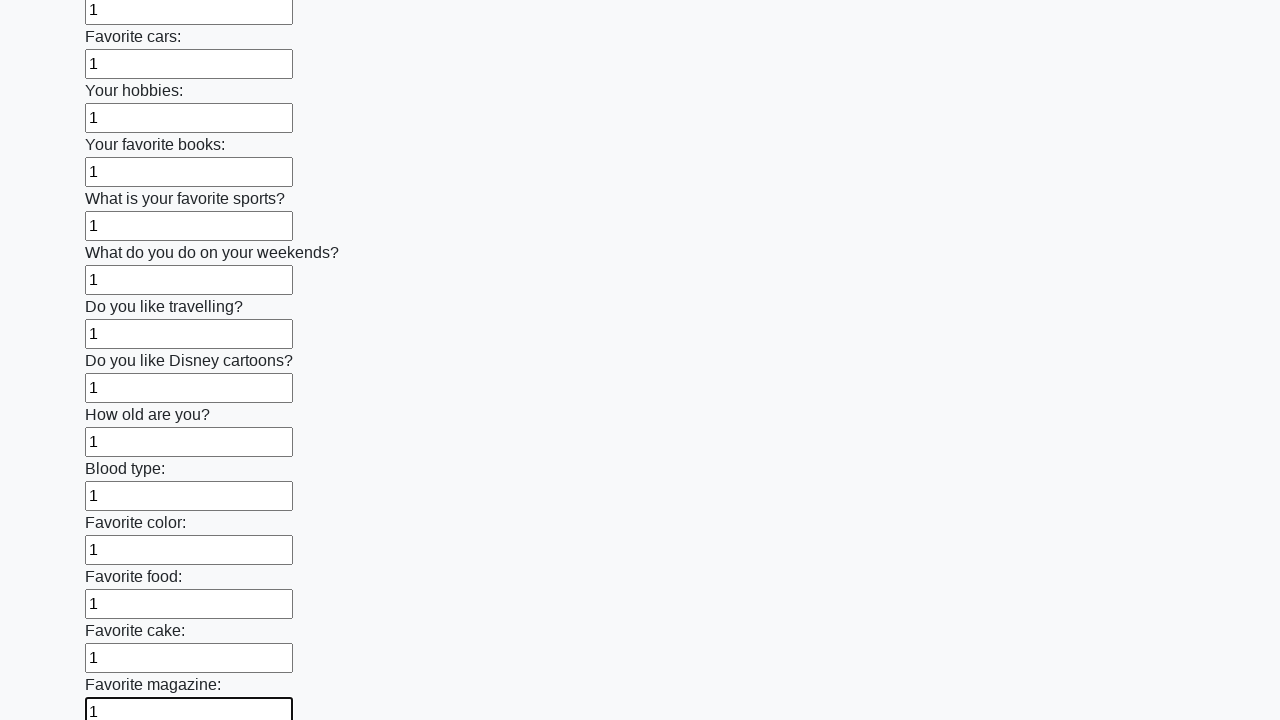

Filled text input field 24 of 100 with '1' on input[type='text'] >> nth=23
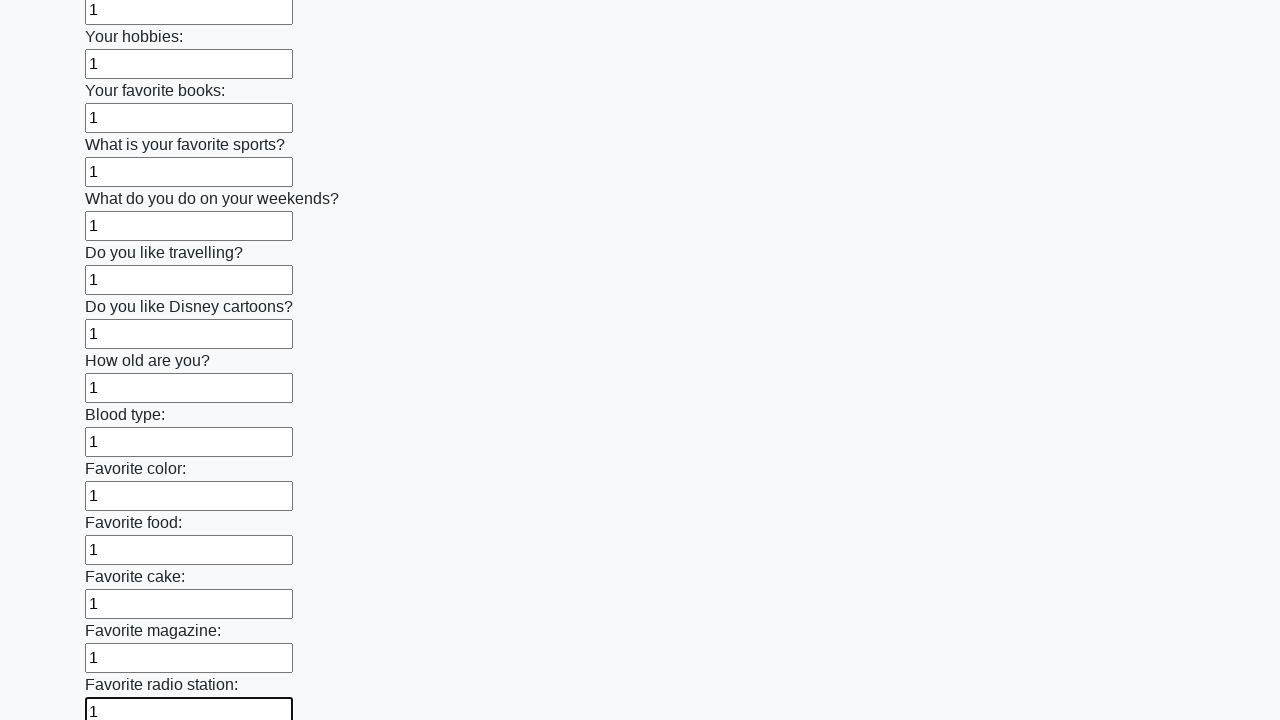

Filled text input field 25 of 100 with '1' on input[type='text'] >> nth=24
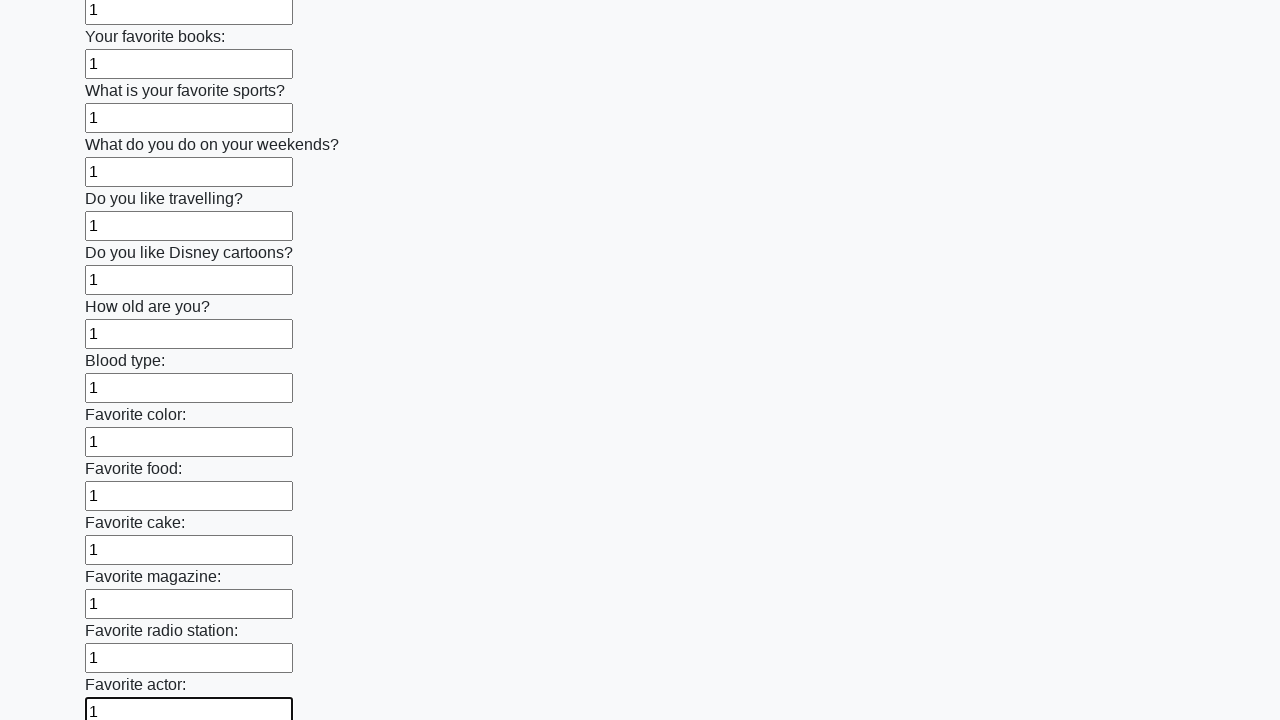

Filled text input field 26 of 100 with '1' on input[type='text'] >> nth=25
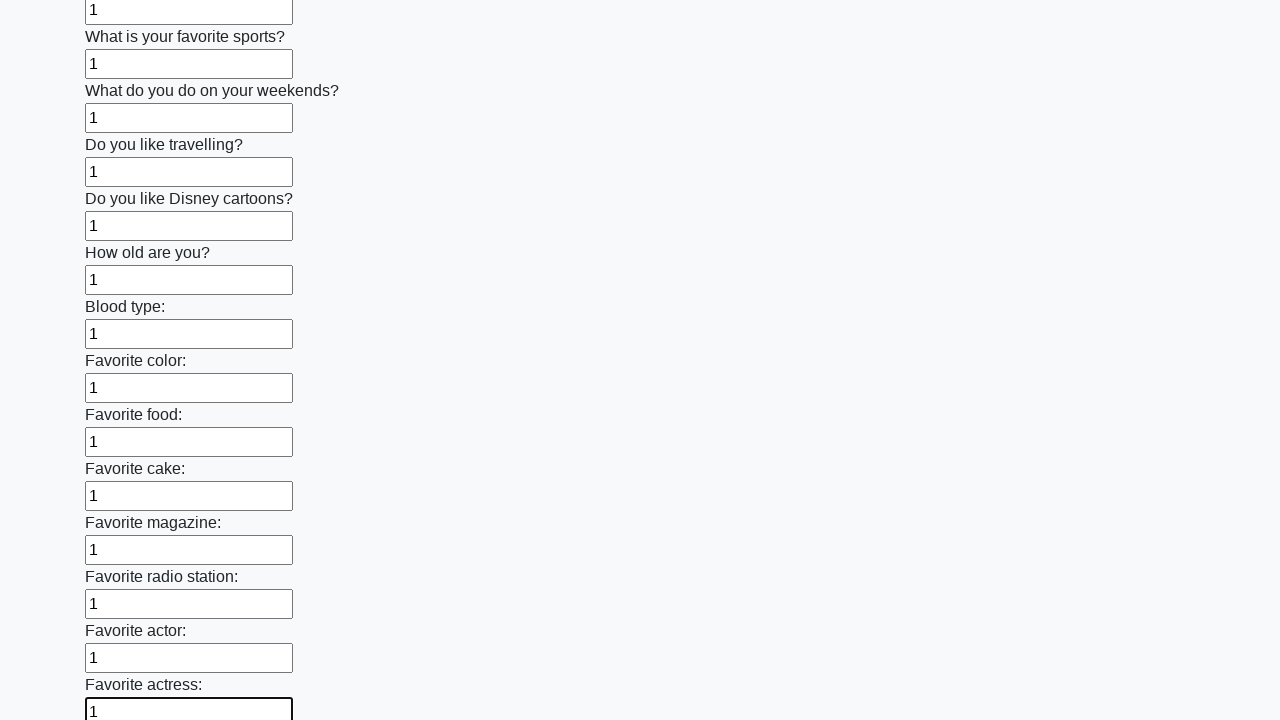

Filled text input field 27 of 100 with '1' on input[type='text'] >> nth=26
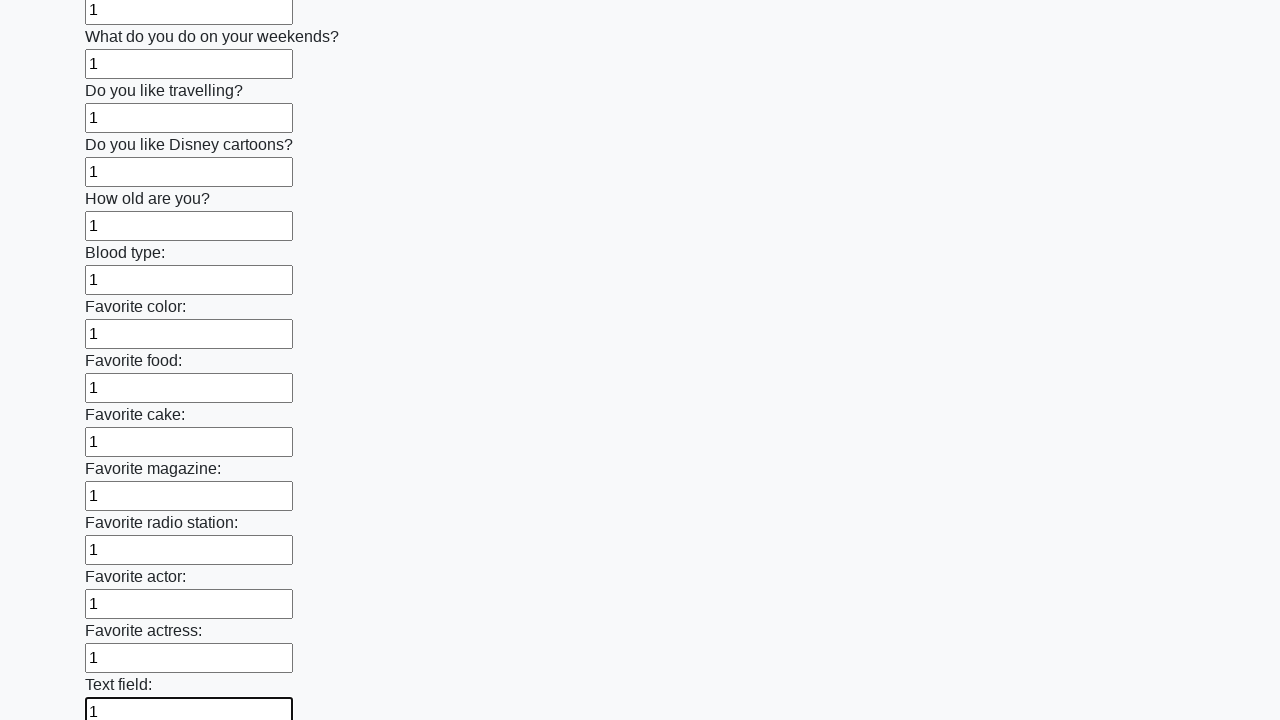

Filled text input field 28 of 100 with '1' on input[type='text'] >> nth=27
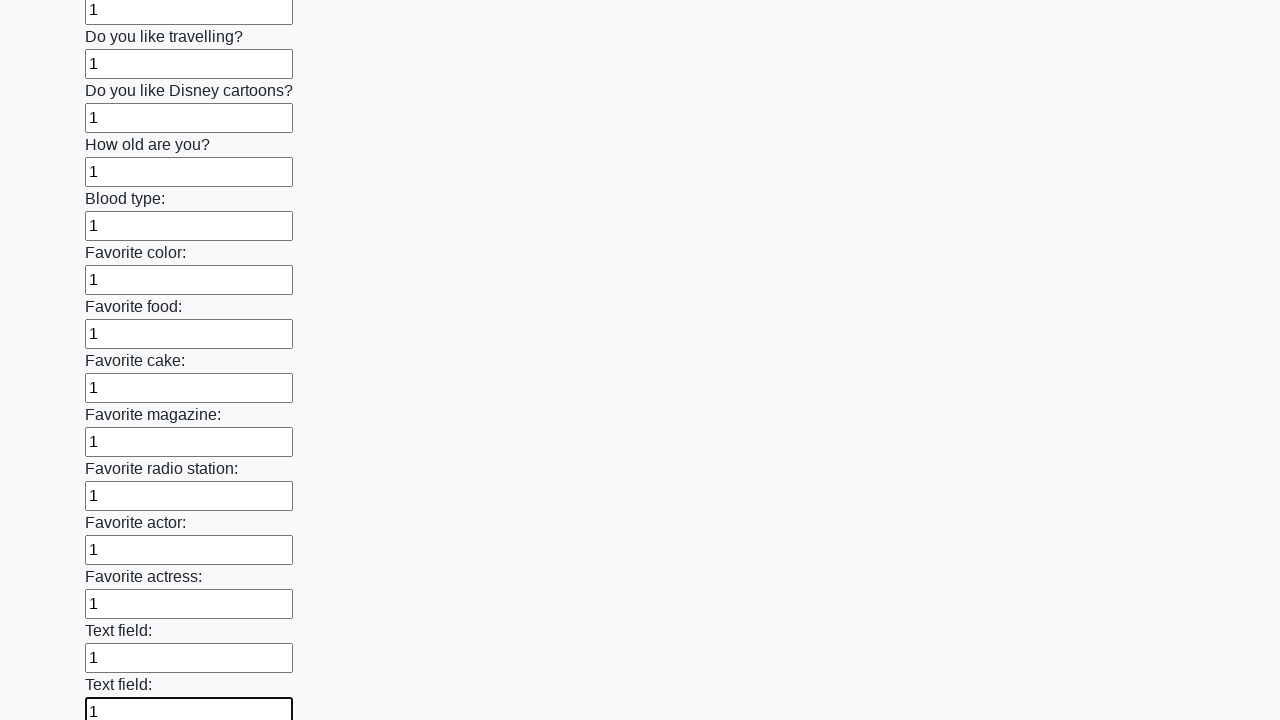

Filled text input field 29 of 100 with '1' on input[type='text'] >> nth=28
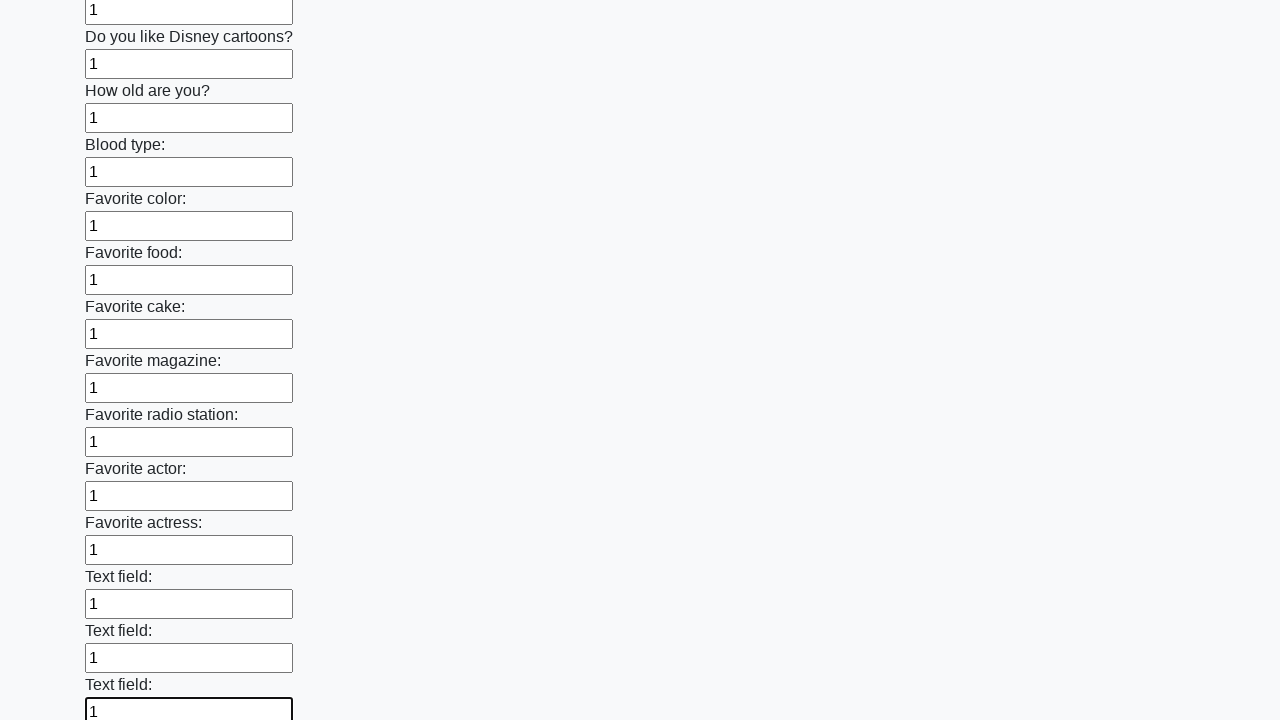

Filled text input field 30 of 100 with '1' on input[type='text'] >> nth=29
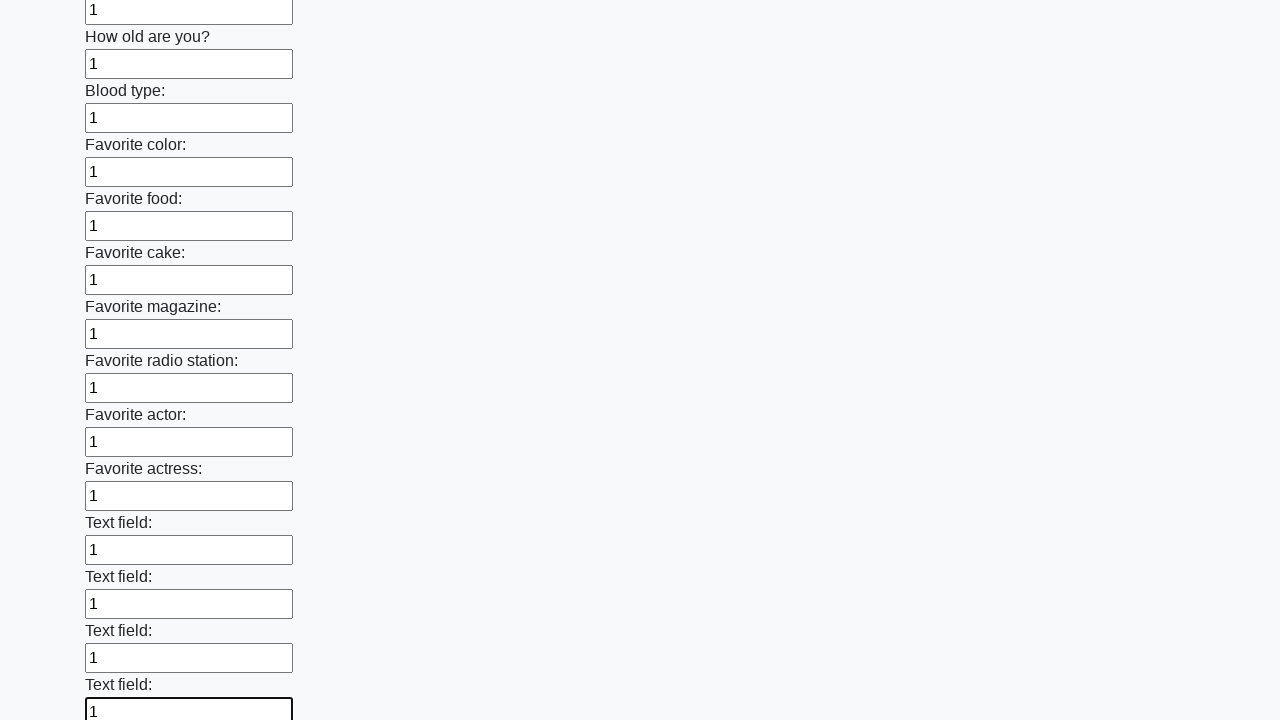

Filled text input field 31 of 100 with '1' on input[type='text'] >> nth=30
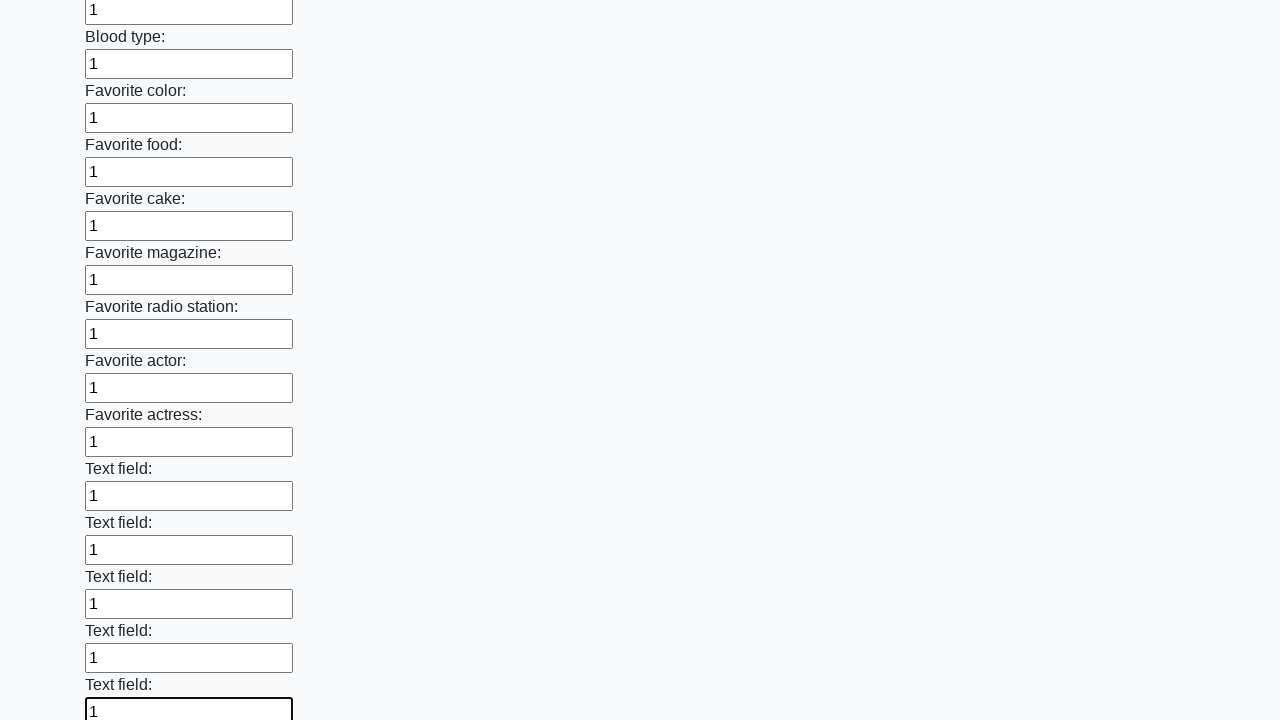

Filled text input field 32 of 100 with '1' on input[type='text'] >> nth=31
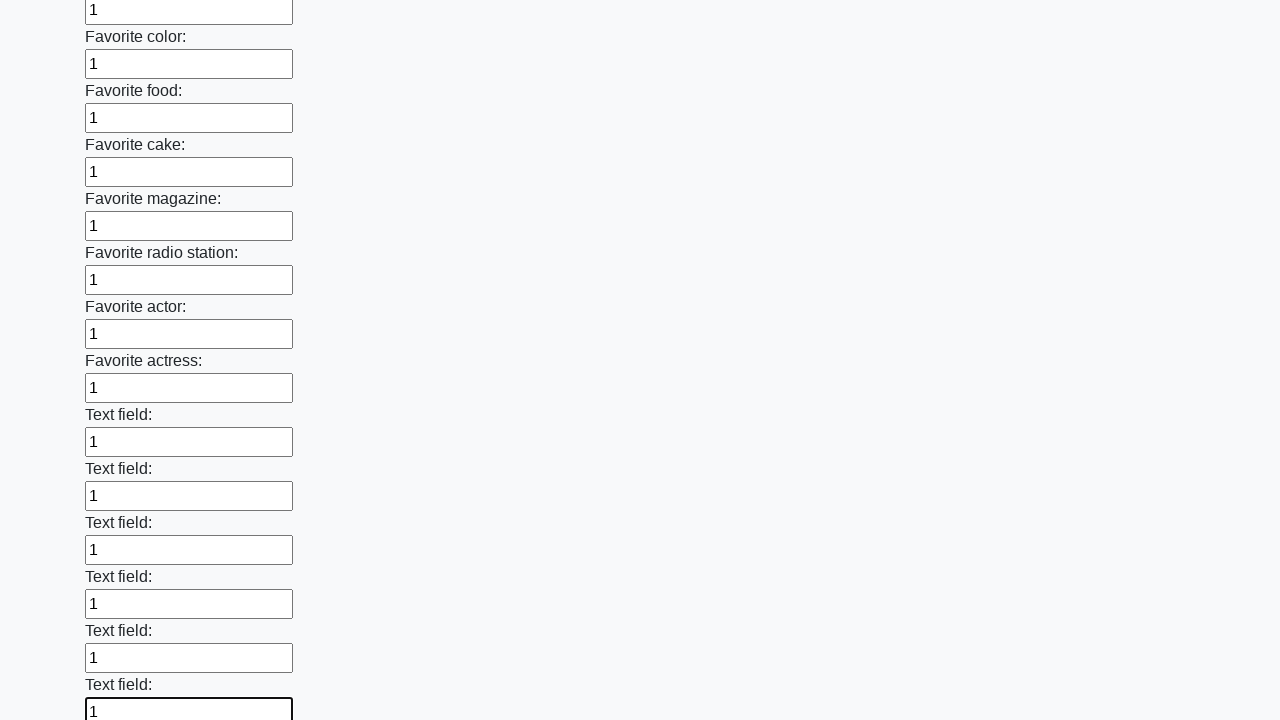

Filled text input field 33 of 100 with '1' on input[type='text'] >> nth=32
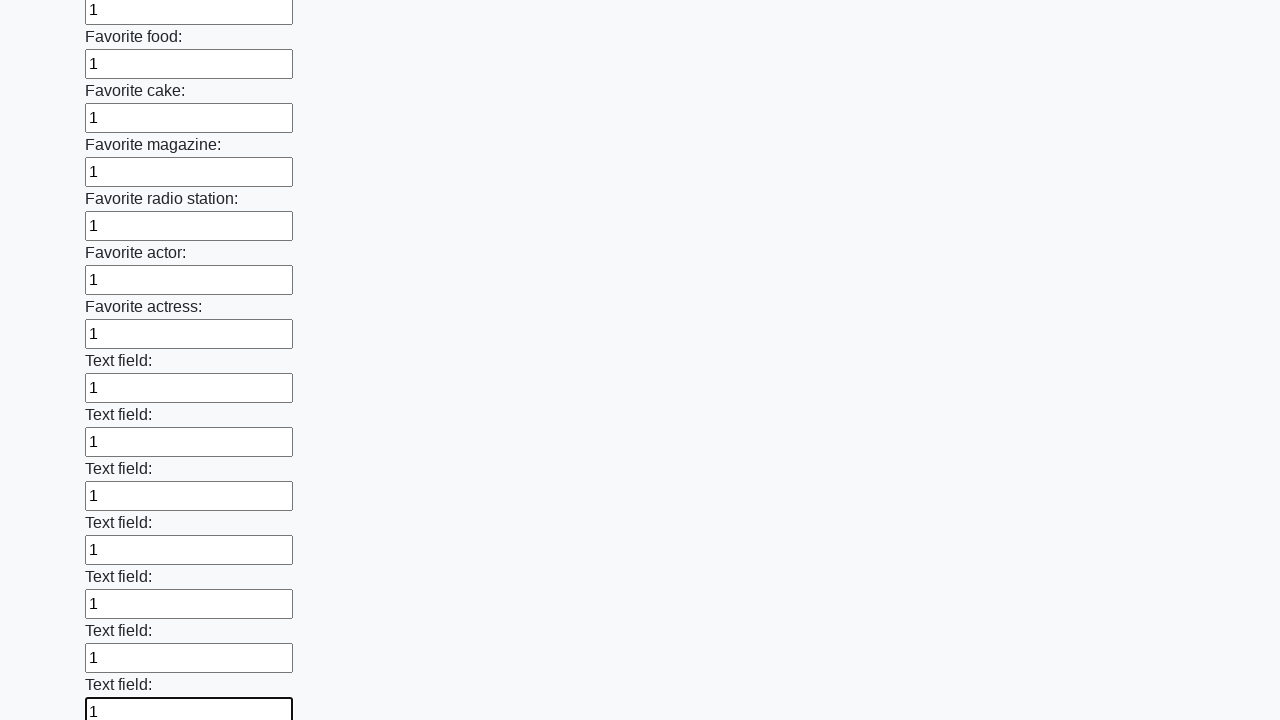

Filled text input field 34 of 100 with '1' on input[type='text'] >> nth=33
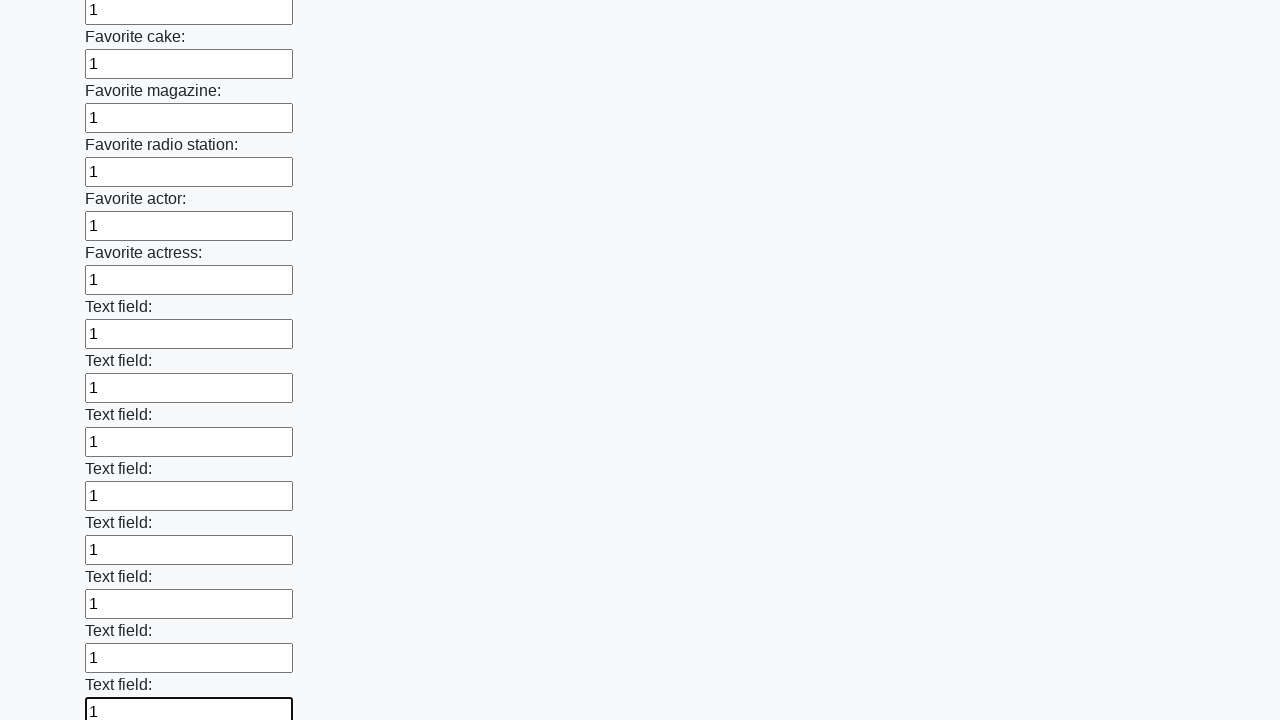

Filled text input field 35 of 100 with '1' on input[type='text'] >> nth=34
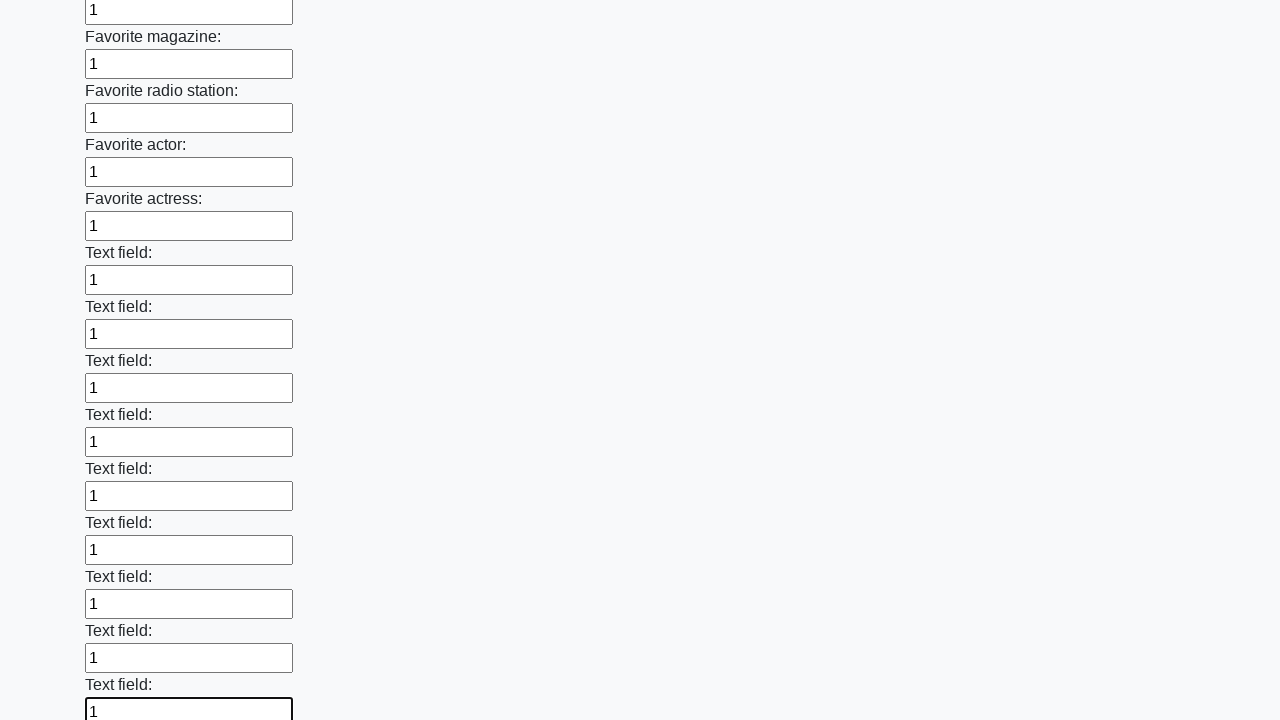

Filled text input field 36 of 100 with '1' on input[type='text'] >> nth=35
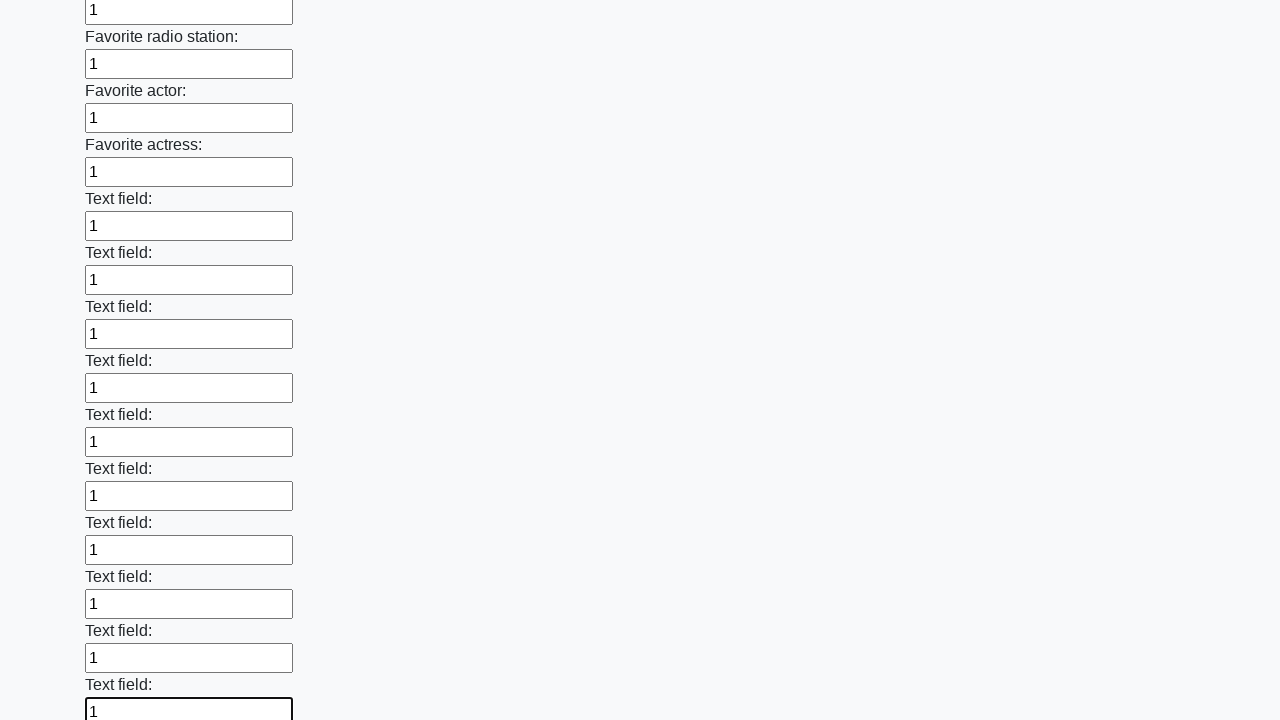

Filled text input field 37 of 100 with '1' on input[type='text'] >> nth=36
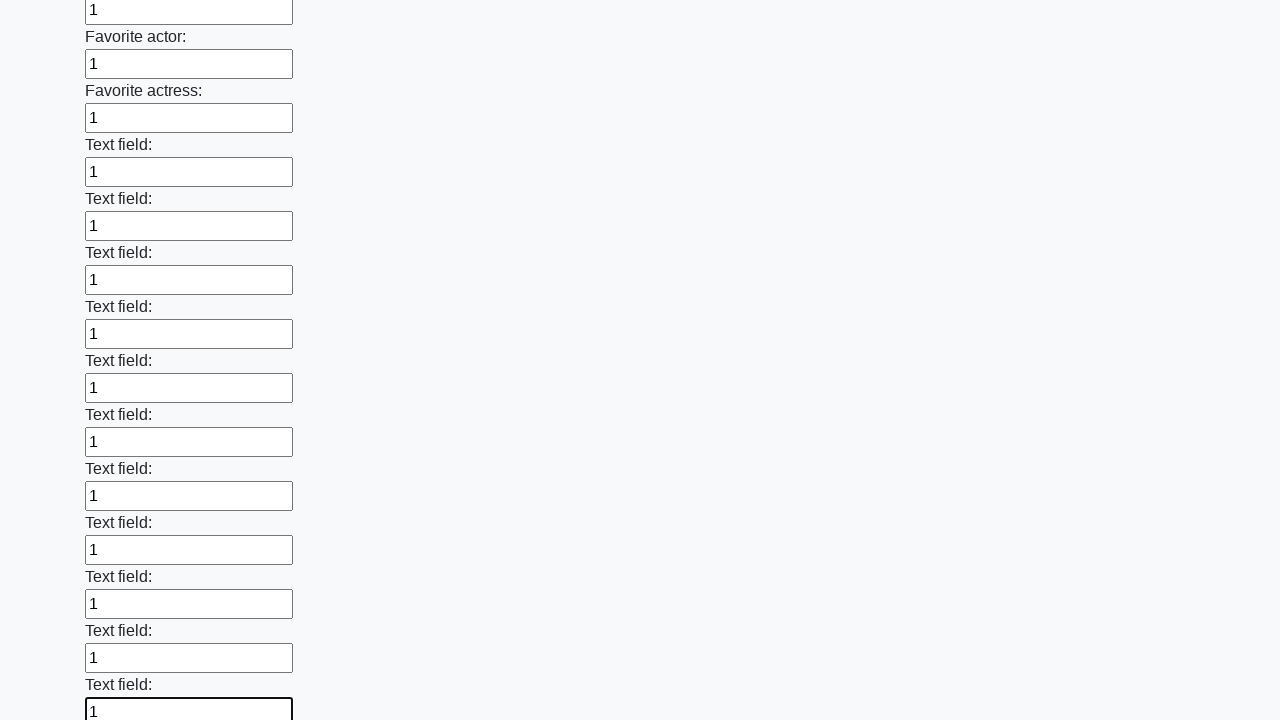

Filled text input field 38 of 100 with '1' on input[type='text'] >> nth=37
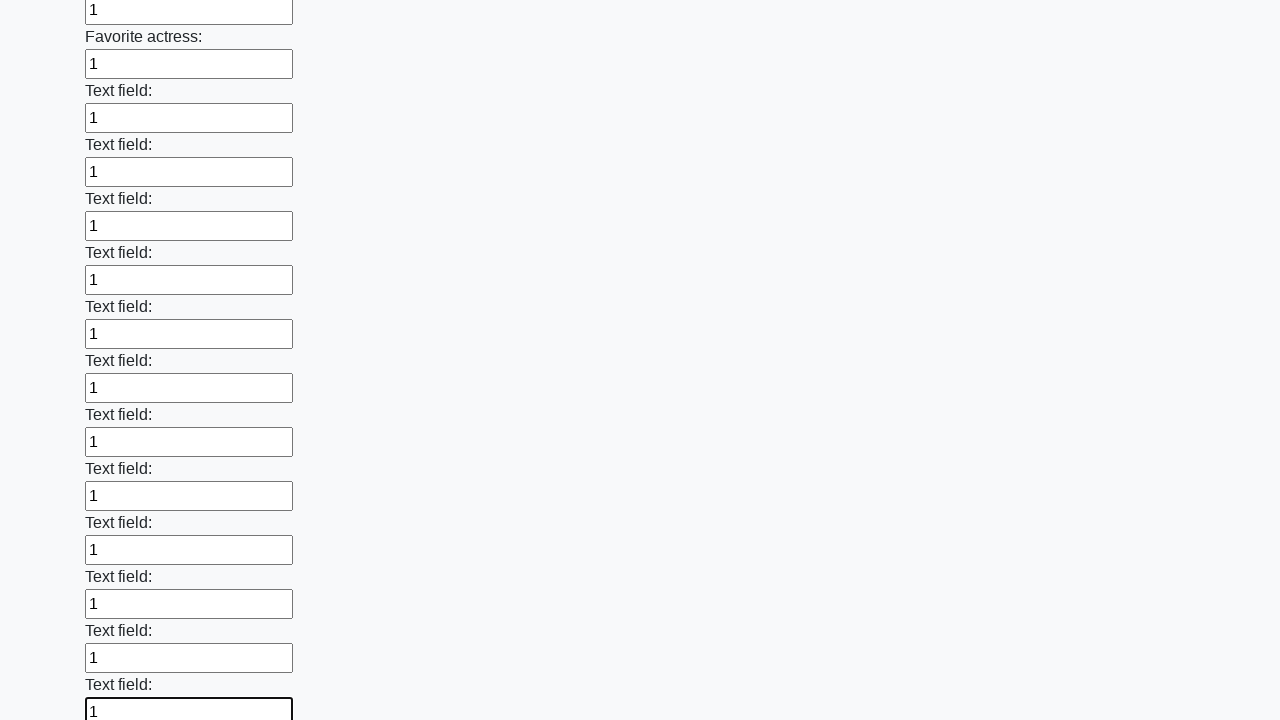

Filled text input field 39 of 100 with '1' on input[type='text'] >> nth=38
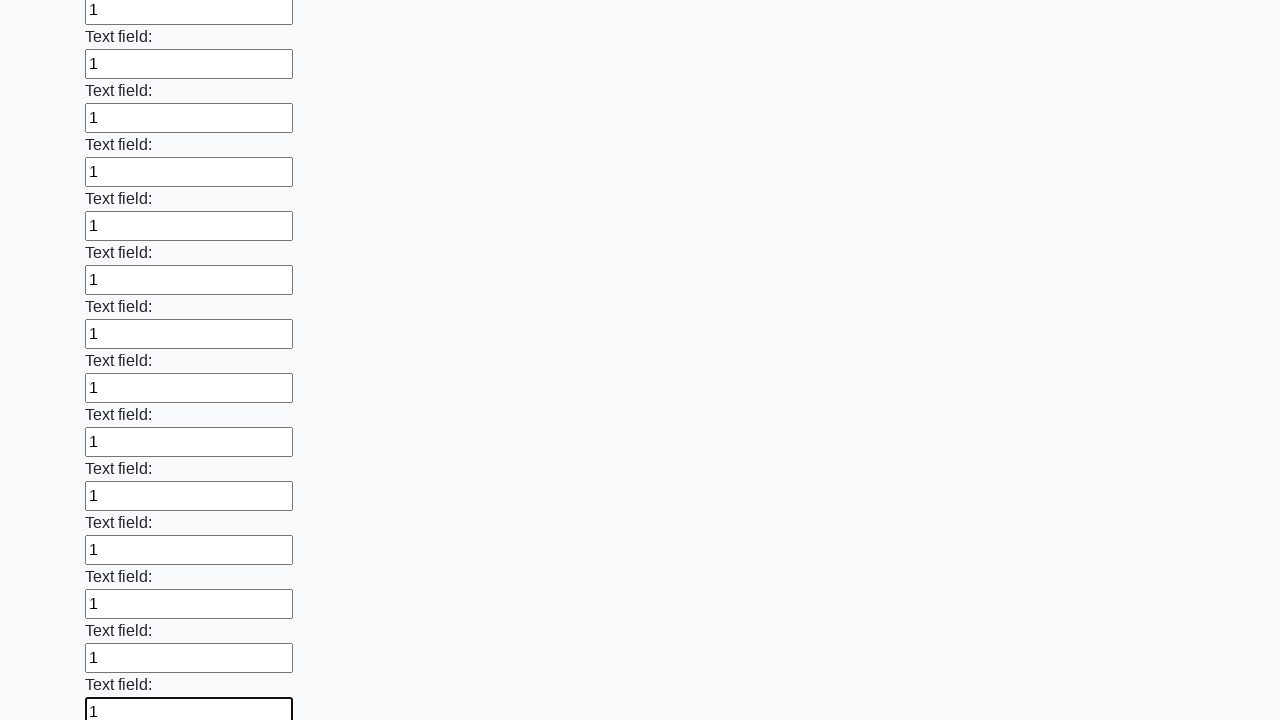

Filled text input field 40 of 100 with '1' on input[type='text'] >> nth=39
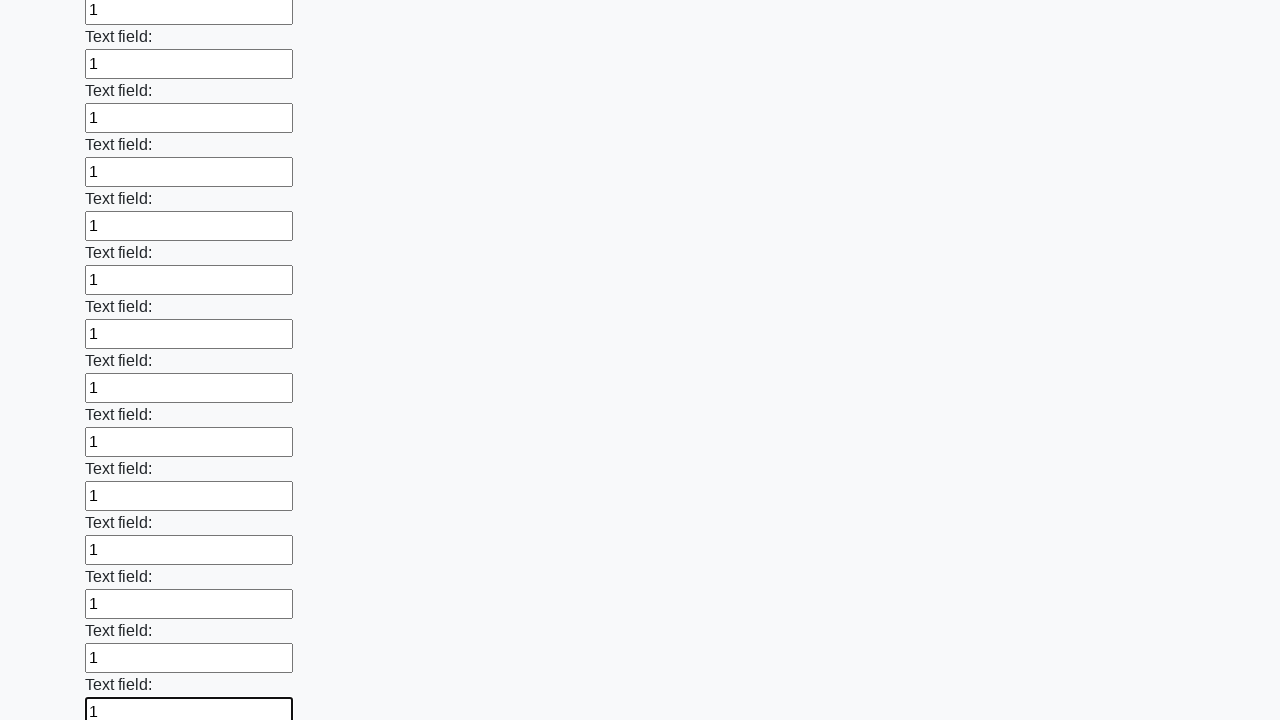

Filled text input field 41 of 100 with '1' on input[type='text'] >> nth=40
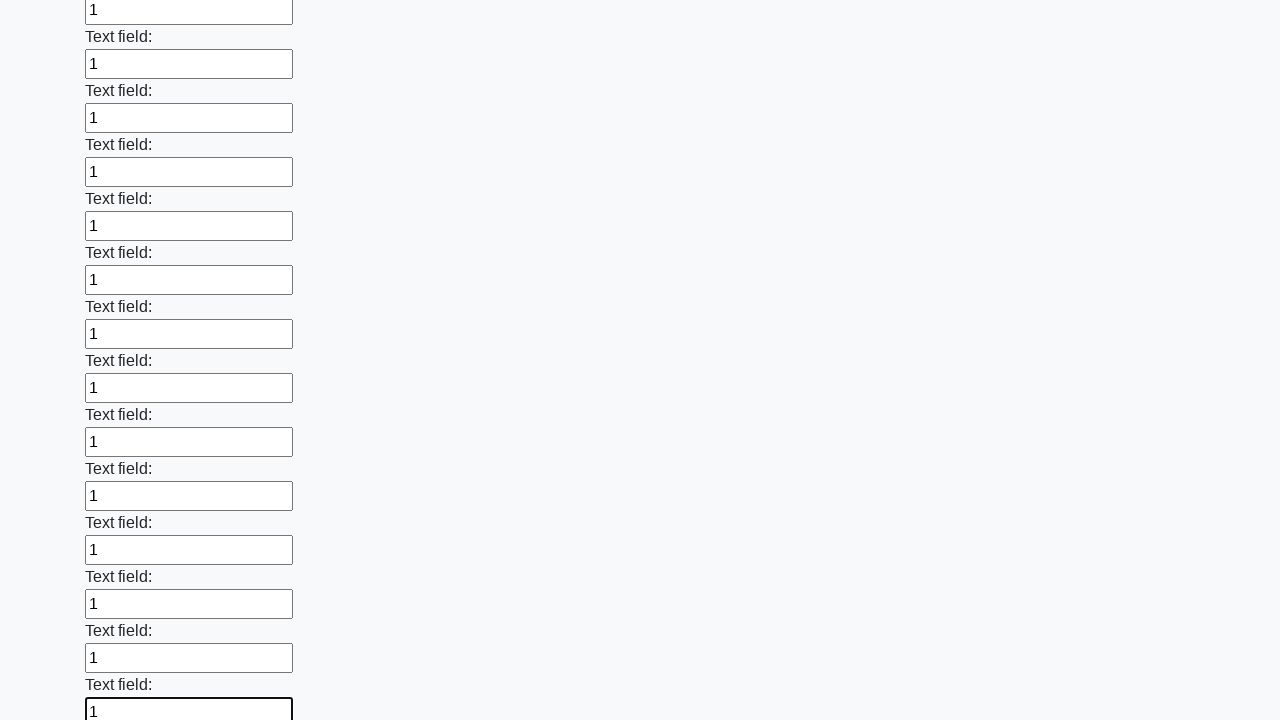

Filled text input field 42 of 100 with '1' on input[type='text'] >> nth=41
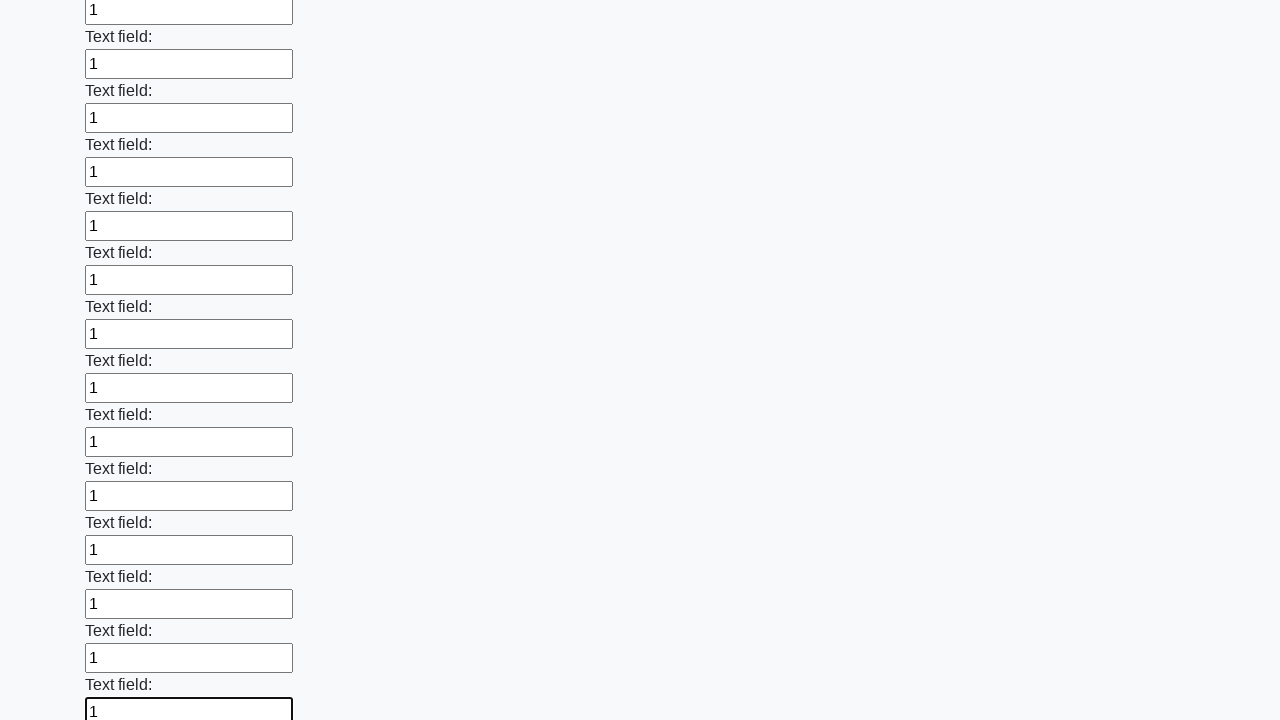

Filled text input field 43 of 100 with '1' on input[type='text'] >> nth=42
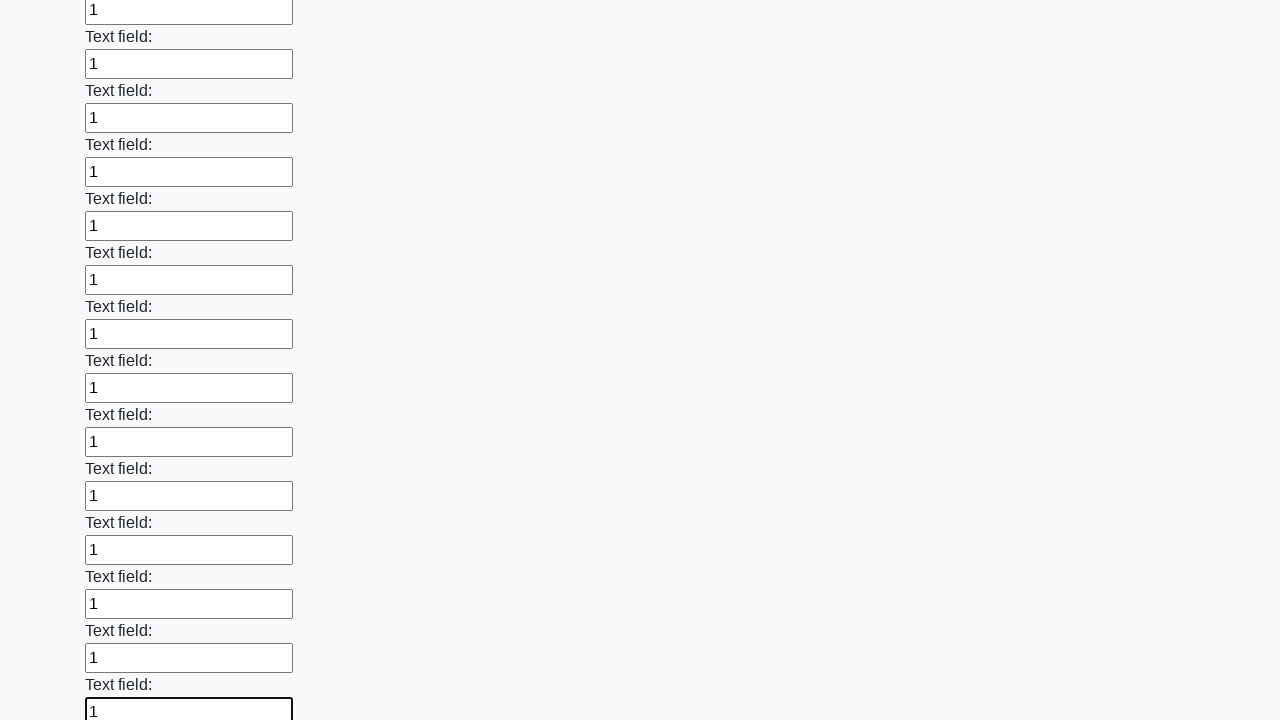

Filled text input field 44 of 100 with '1' on input[type='text'] >> nth=43
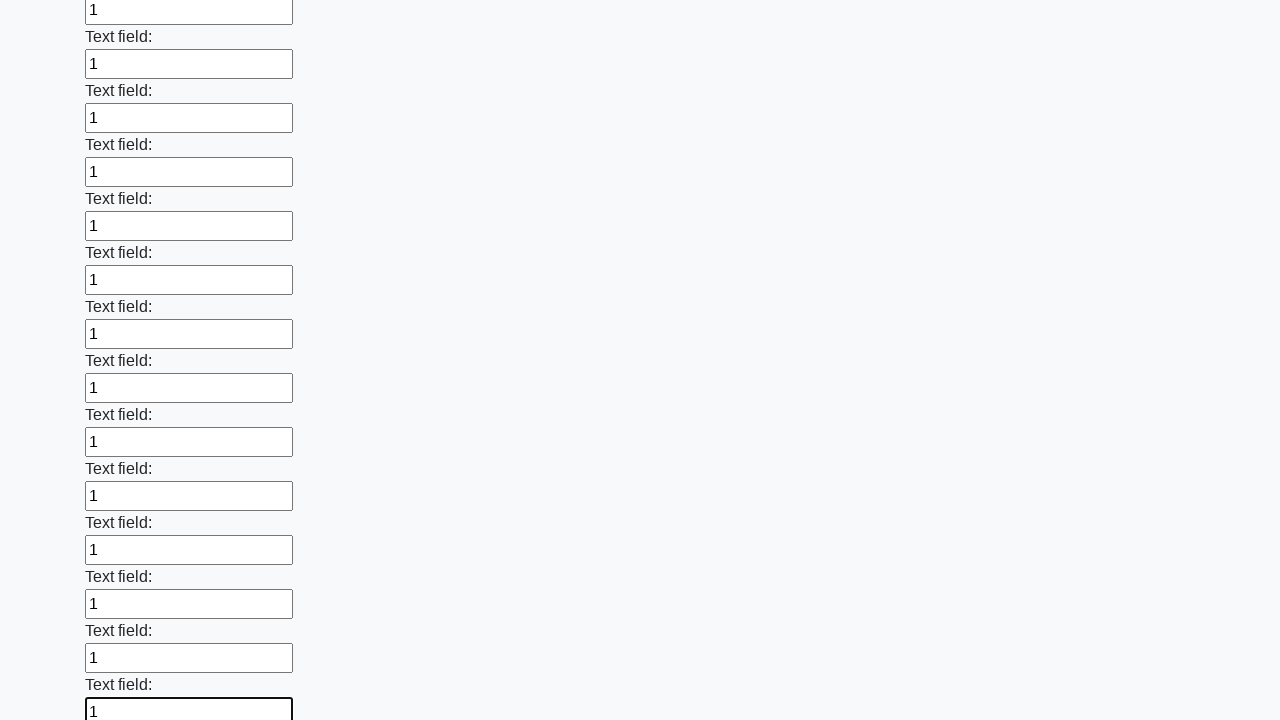

Filled text input field 45 of 100 with '1' on input[type='text'] >> nth=44
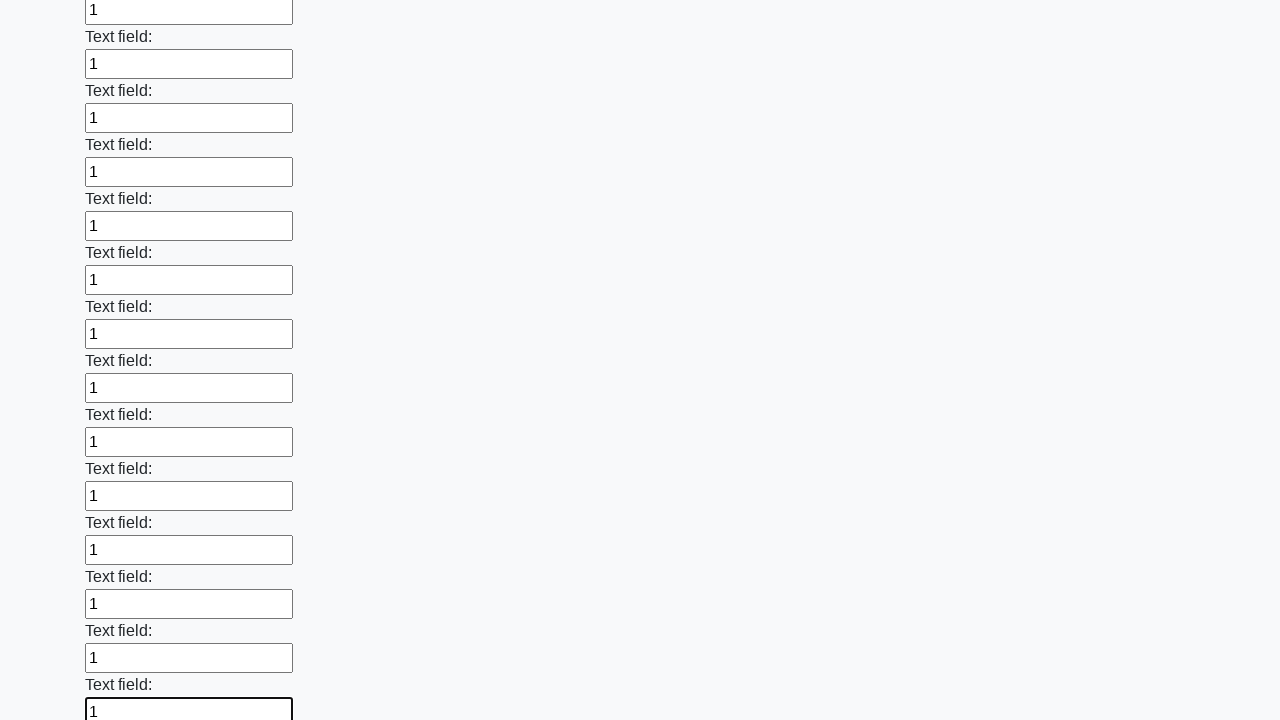

Filled text input field 46 of 100 with '1' on input[type='text'] >> nth=45
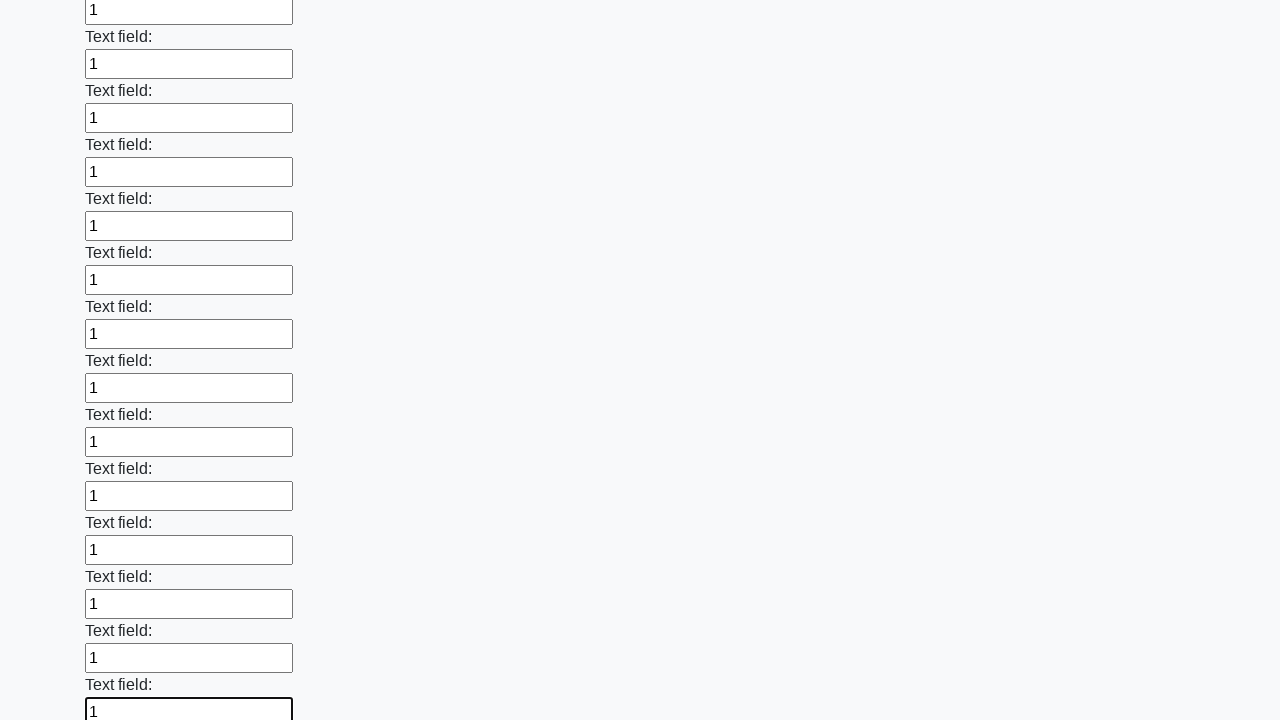

Filled text input field 47 of 100 with '1' on input[type='text'] >> nth=46
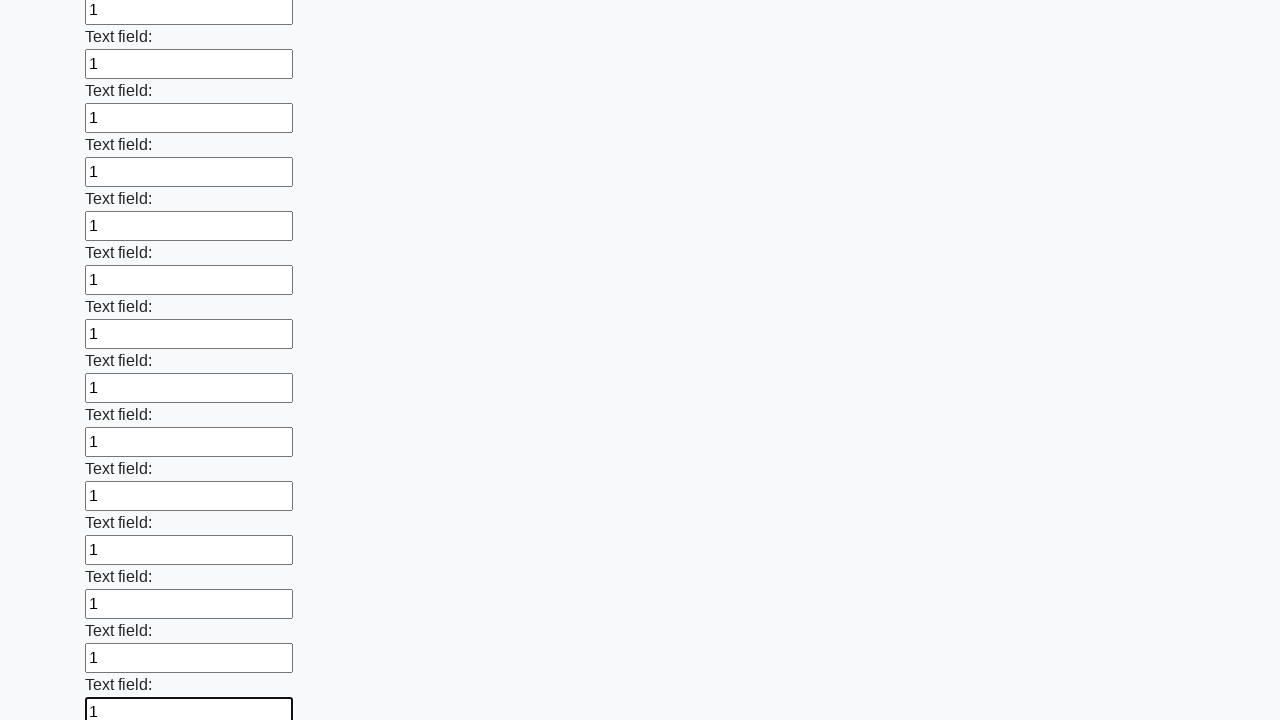

Filled text input field 48 of 100 with '1' on input[type='text'] >> nth=47
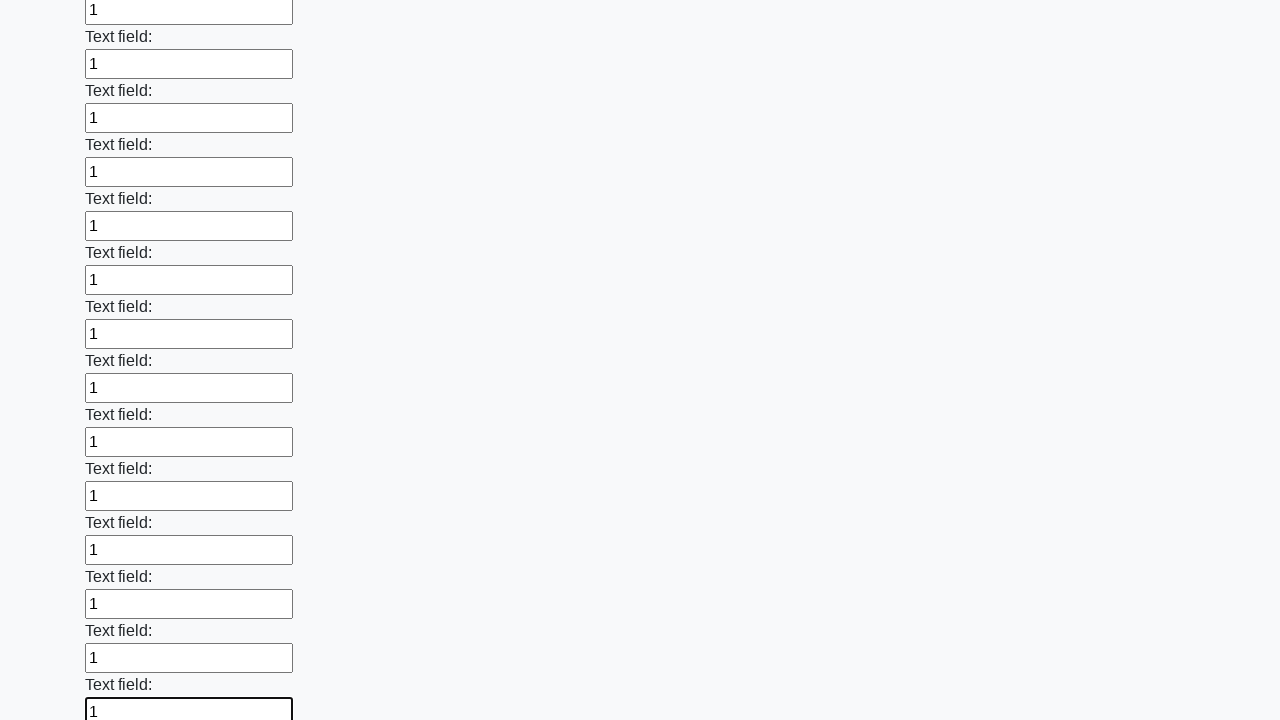

Filled text input field 49 of 100 with '1' on input[type='text'] >> nth=48
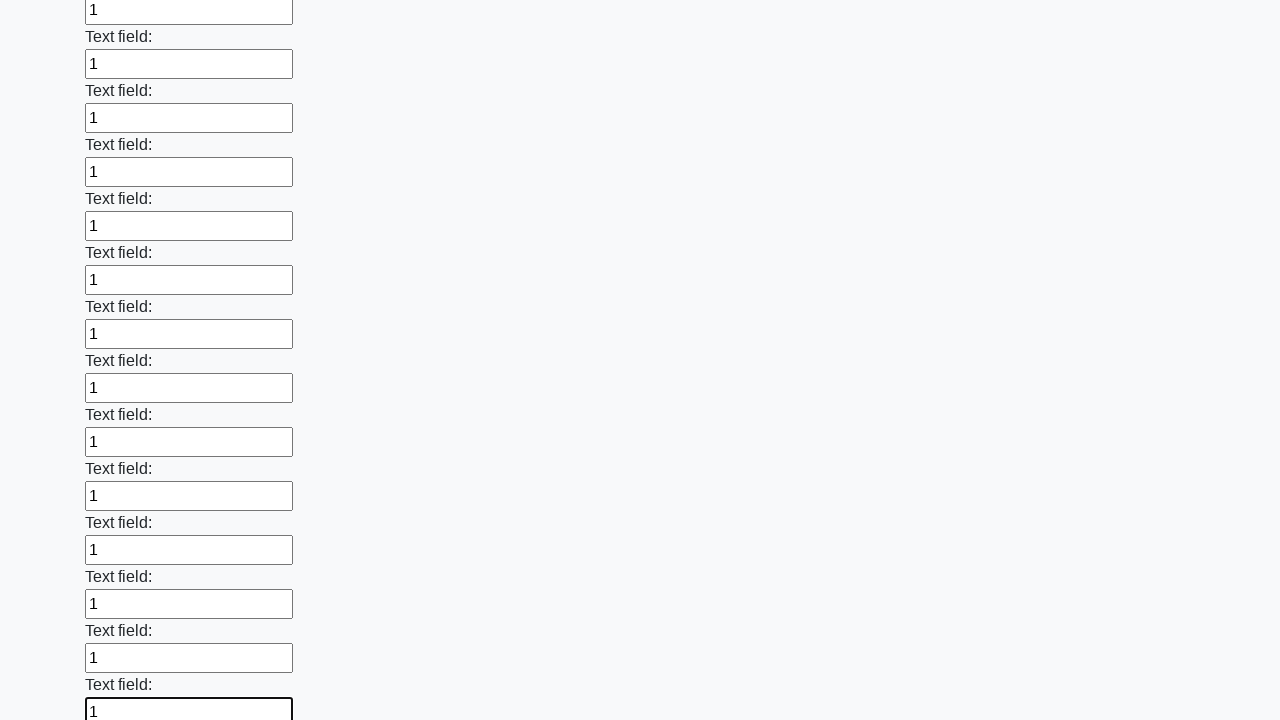

Filled text input field 50 of 100 with '1' on input[type='text'] >> nth=49
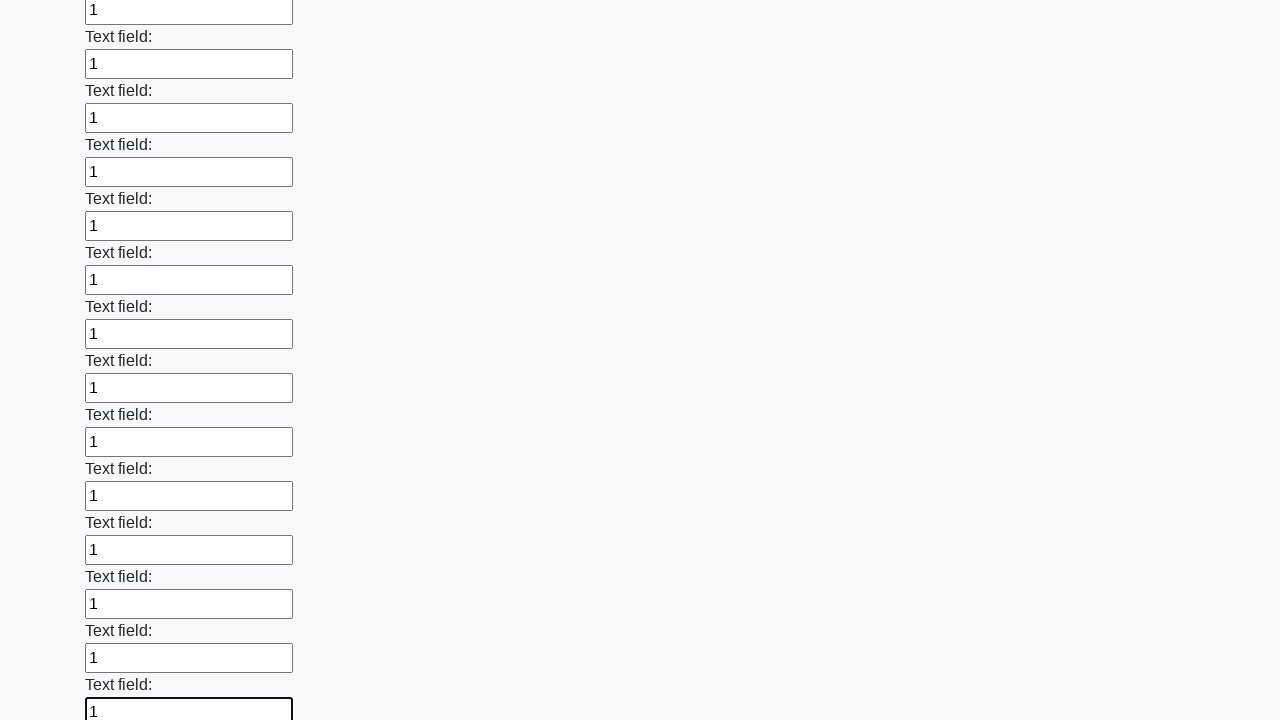

Filled text input field 51 of 100 with '1' on input[type='text'] >> nth=50
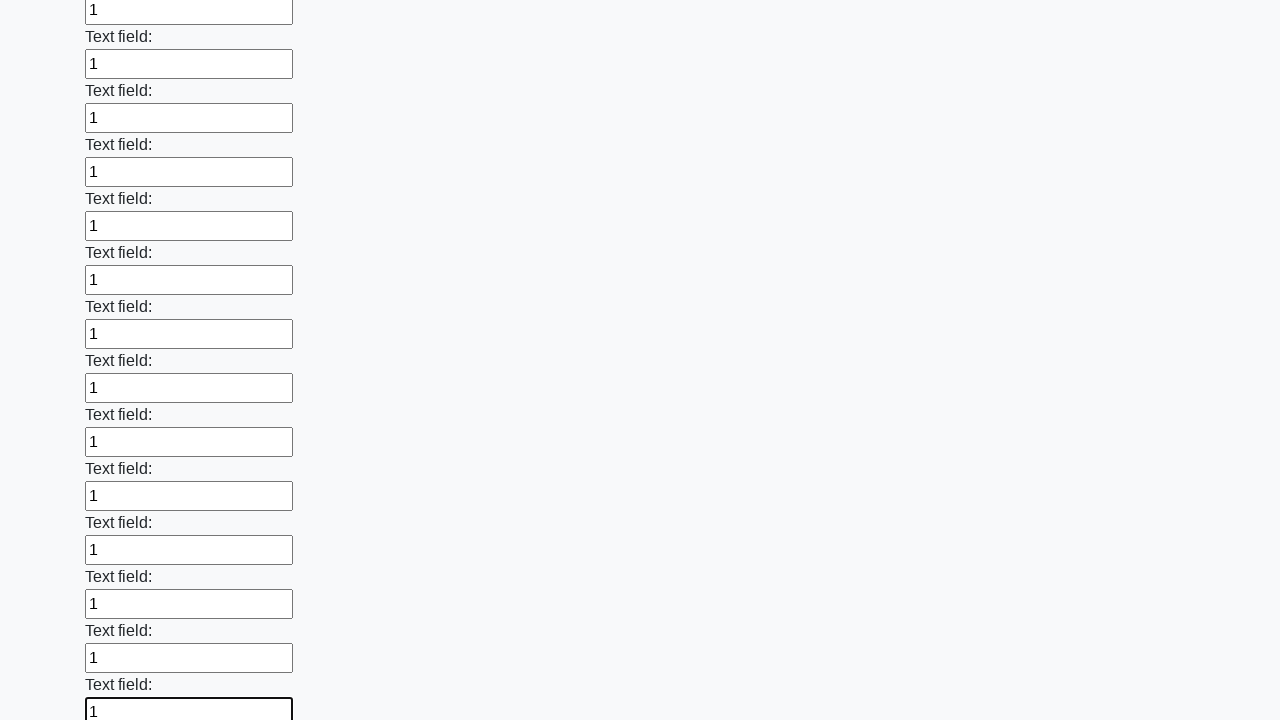

Filled text input field 52 of 100 with '1' on input[type='text'] >> nth=51
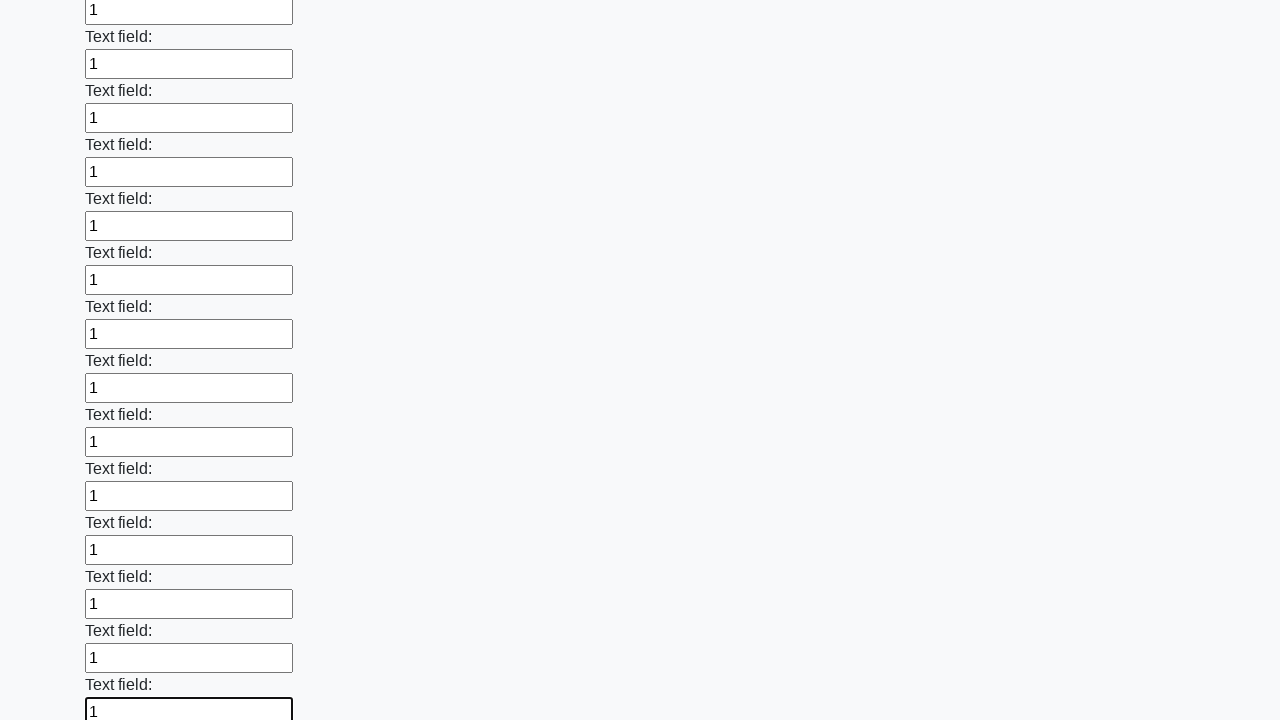

Filled text input field 53 of 100 with '1' on input[type='text'] >> nth=52
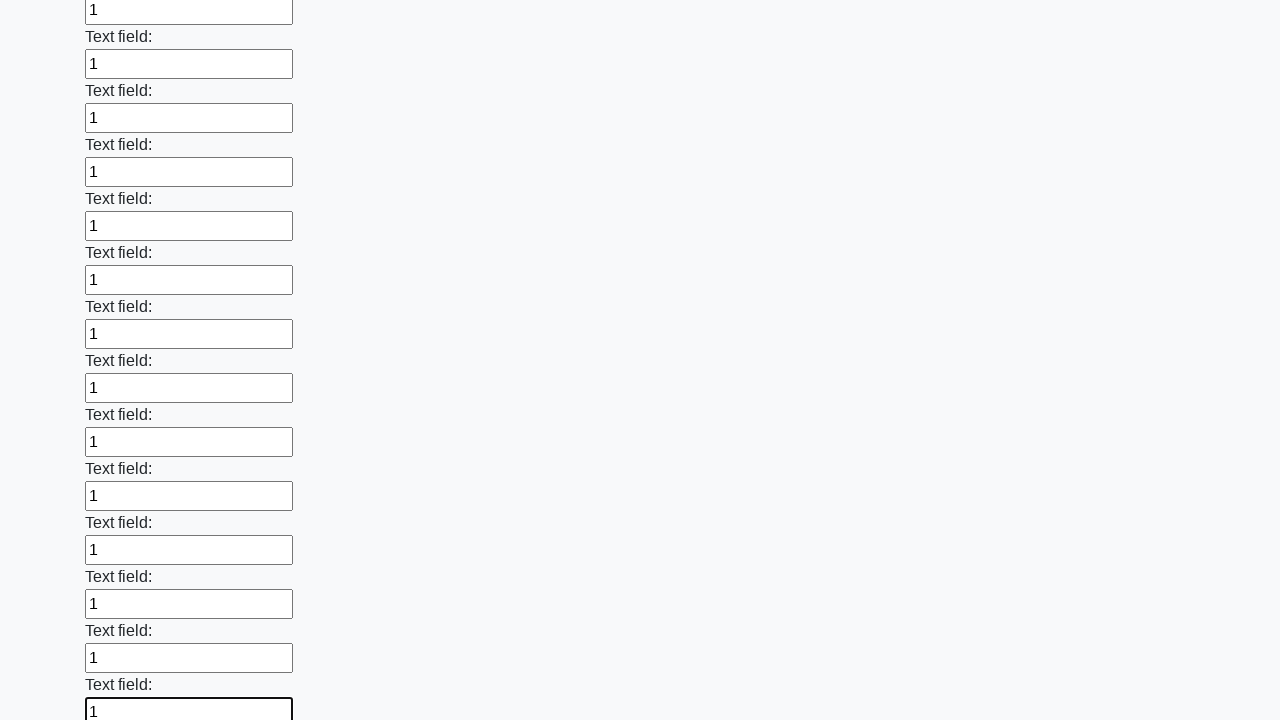

Filled text input field 54 of 100 with '1' on input[type='text'] >> nth=53
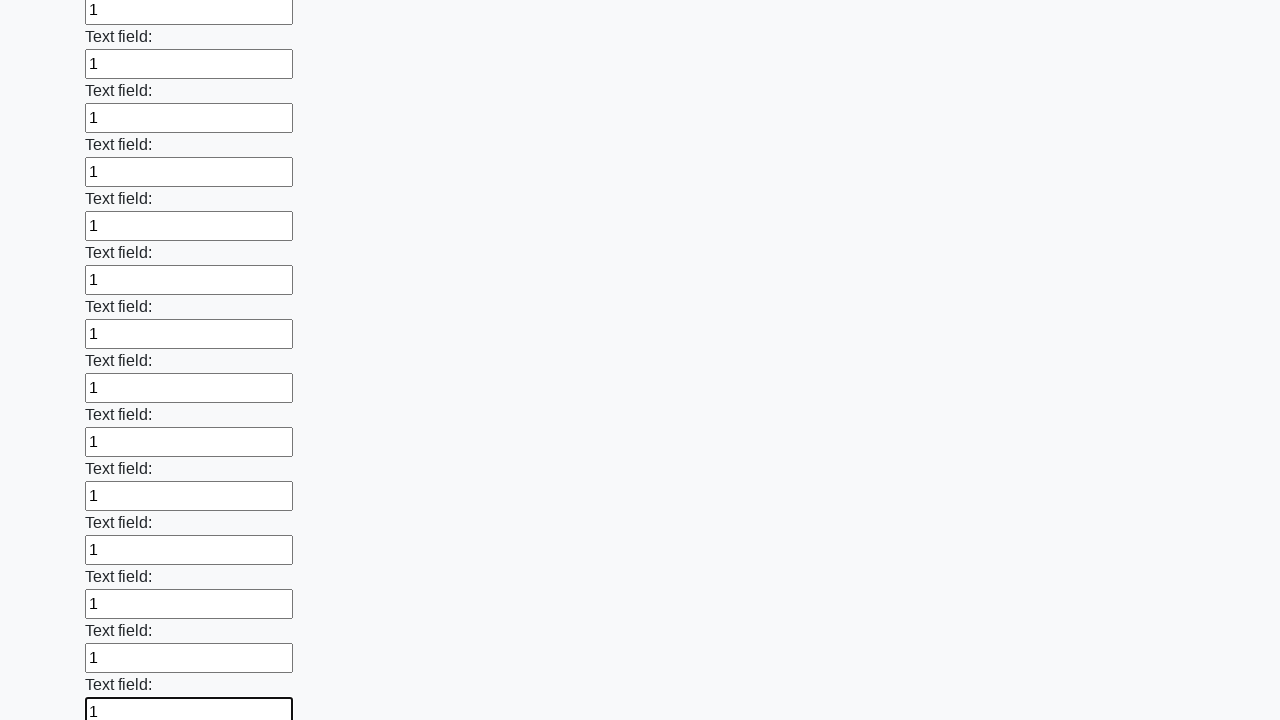

Filled text input field 55 of 100 with '1' on input[type='text'] >> nth=54
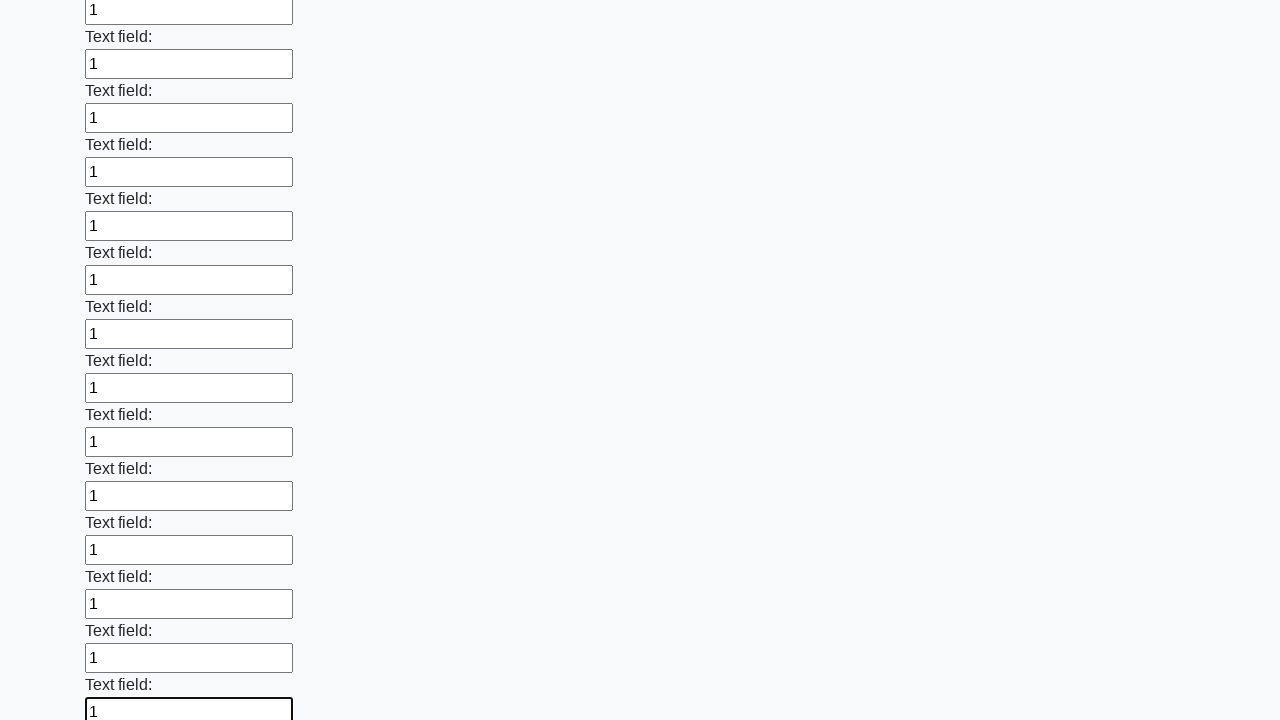

Filled text input field 56 of 100 with '1' on input[type='text'] >> nth=55
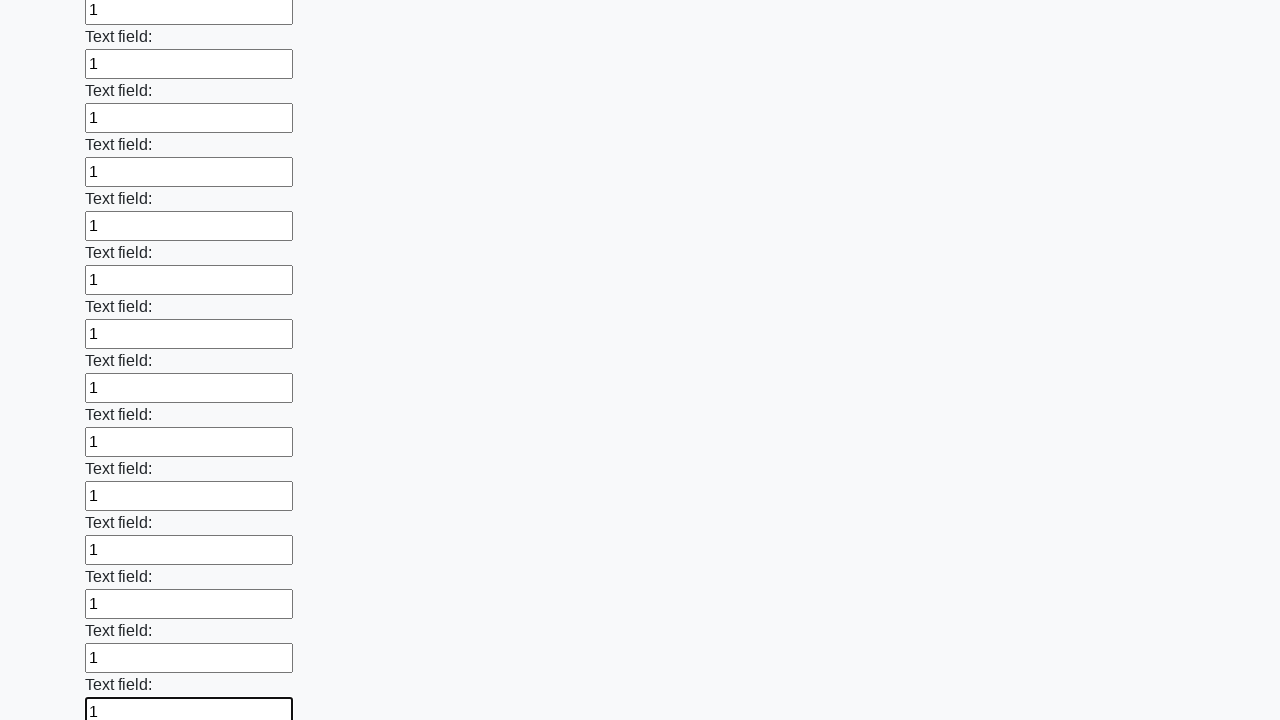

Filled text input field 57 of 100 with '1' on input[type='text'] >> nth=56
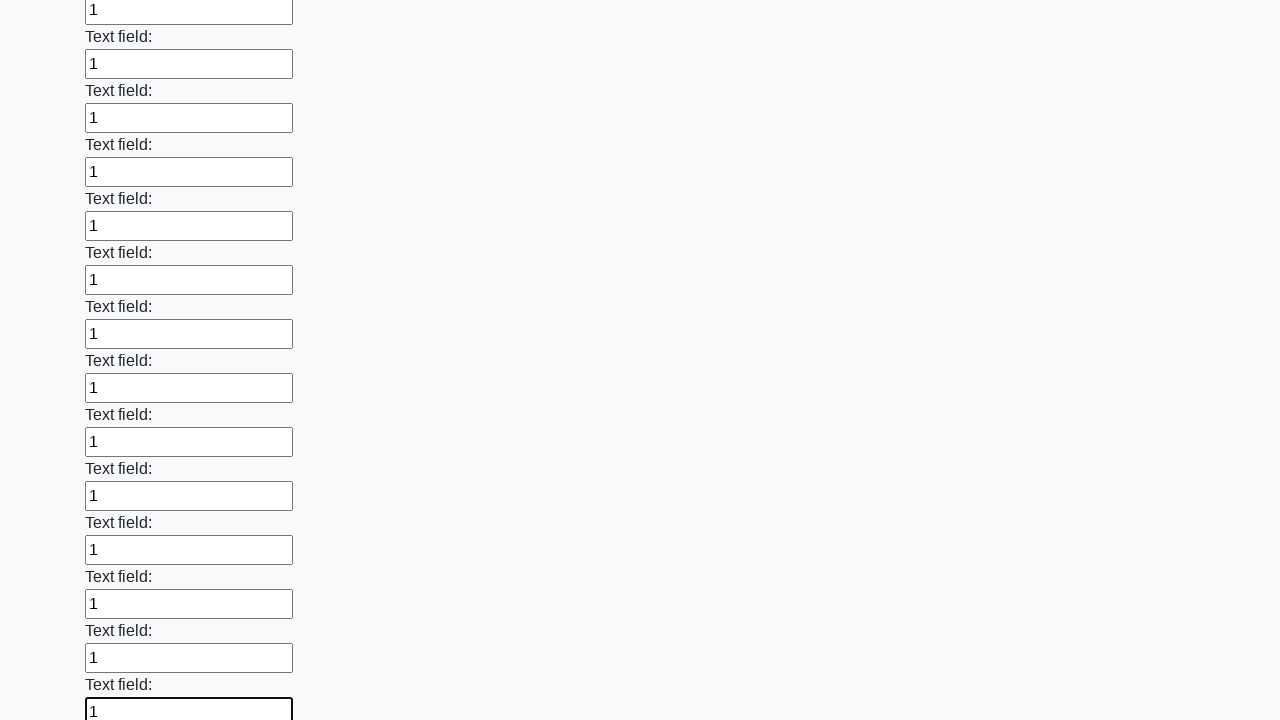

Filled text input field 58 of 100 with '1' on input[type='text'] >> nth=57
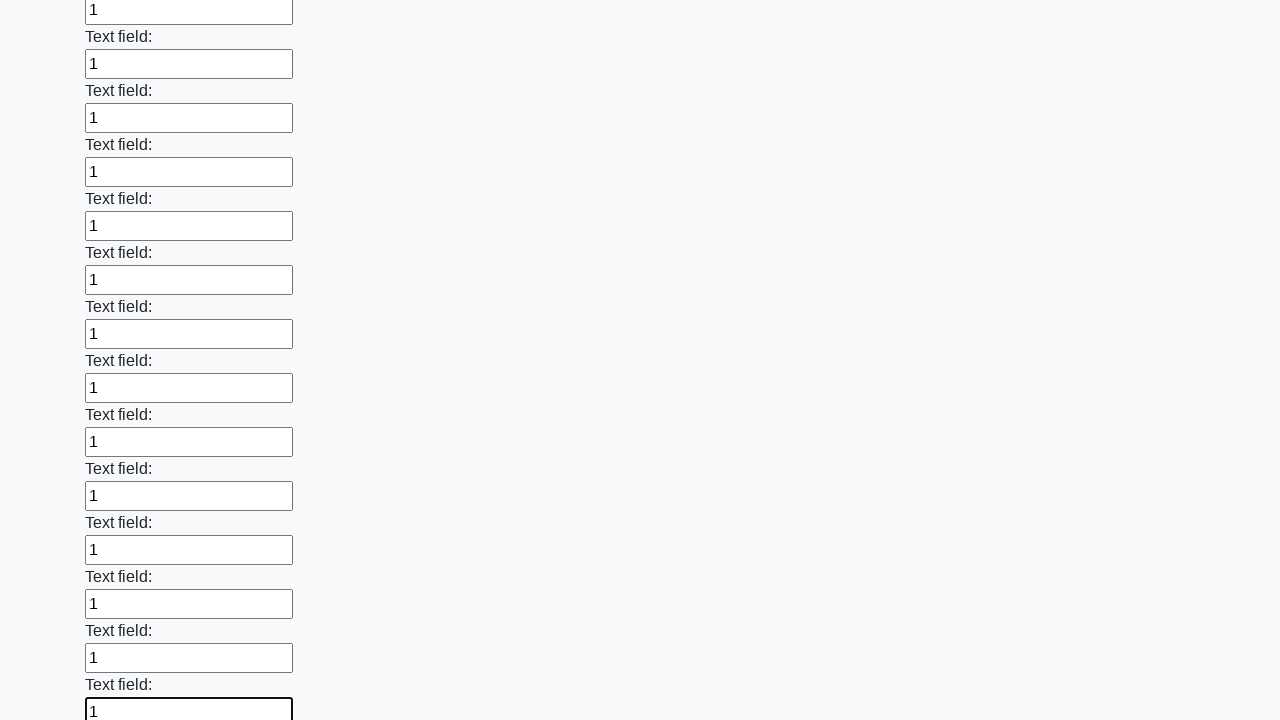

Filled text input field 59 of 100 with '1' on input[type='text'] >> nth=58
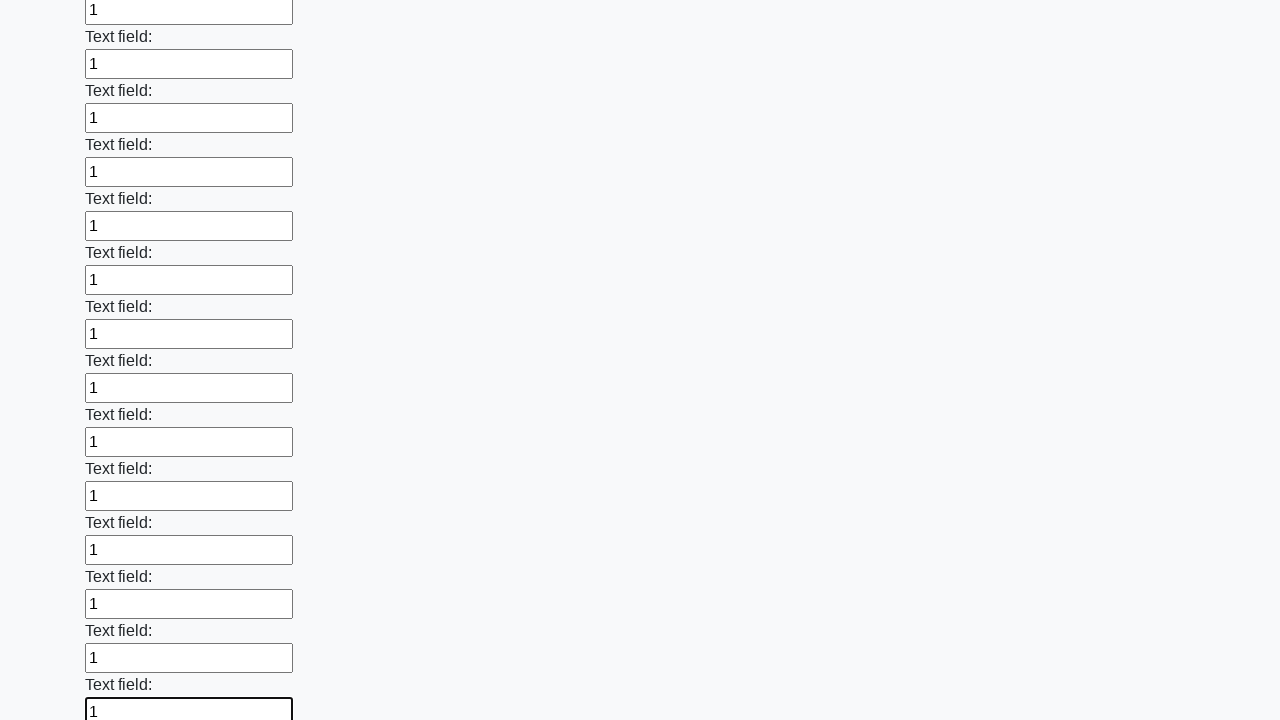

Filled text input field 60 of 100 with '1' on input[type='text'] >> nth=59
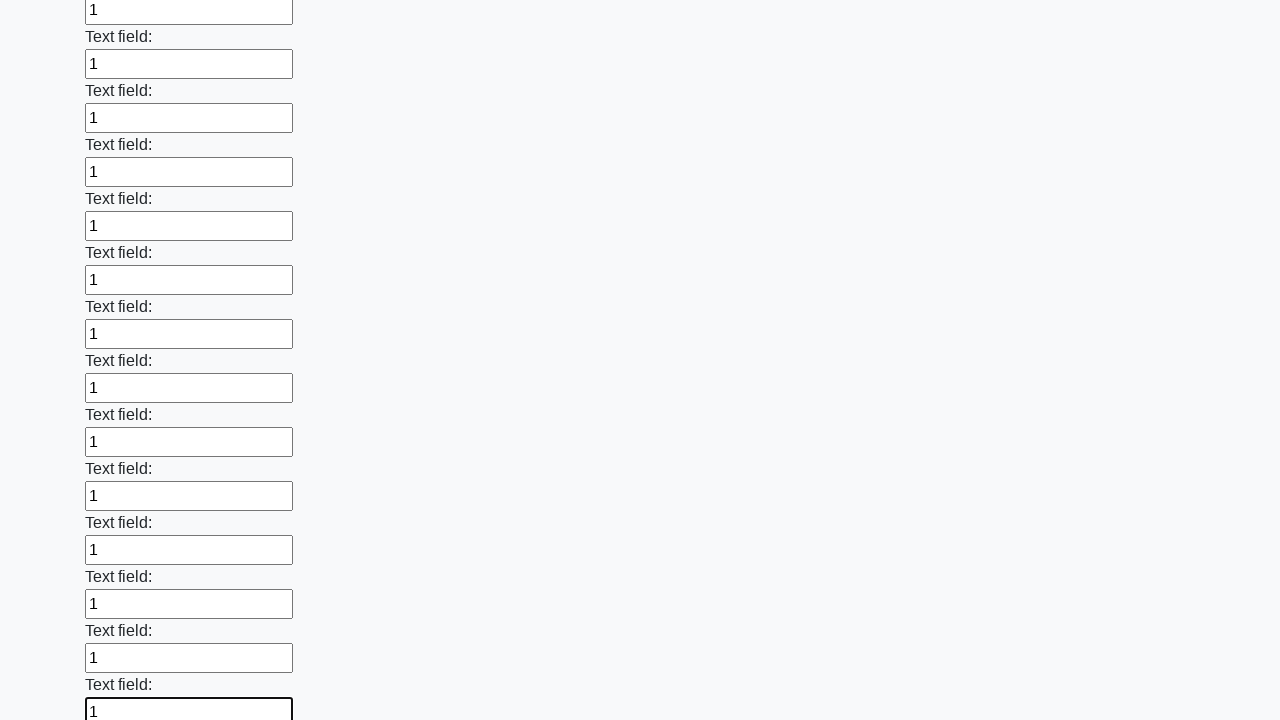

Filled text input field 61 of 100 with '1' on input[type='text'] >> nth=60
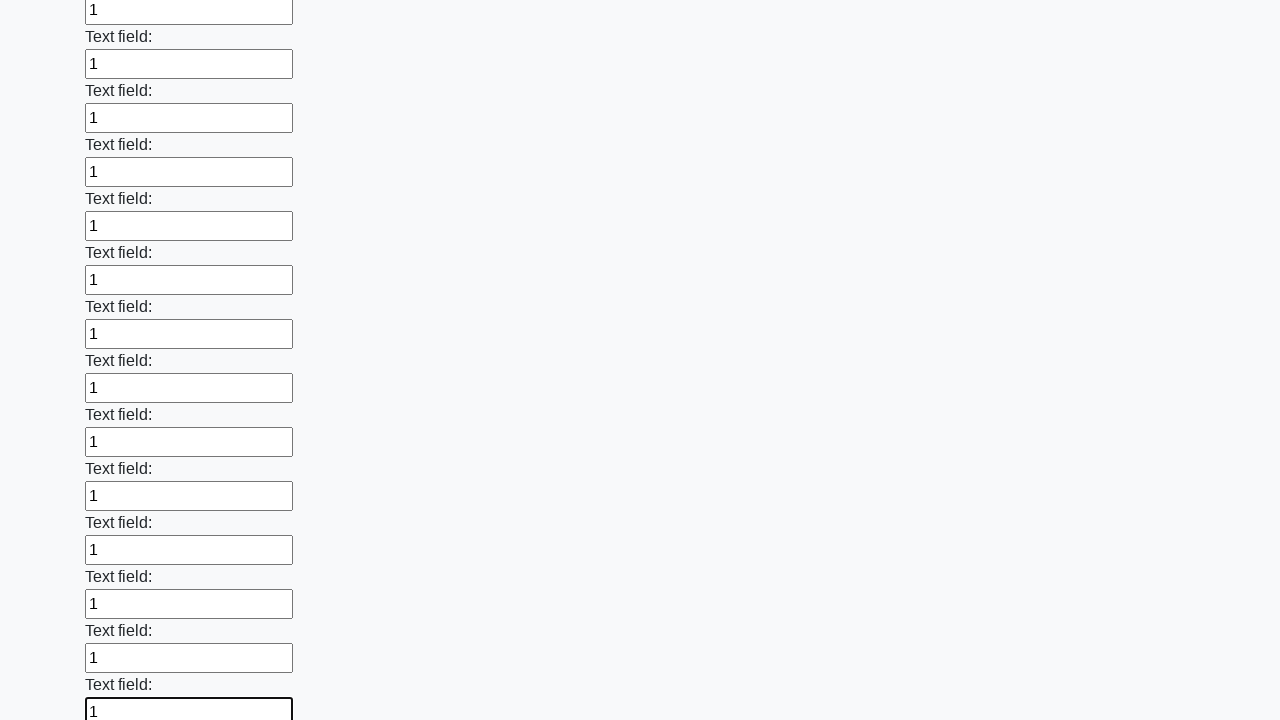

Filled text input field 62 of 100 with '1' on input[type='text'] >> nth=61
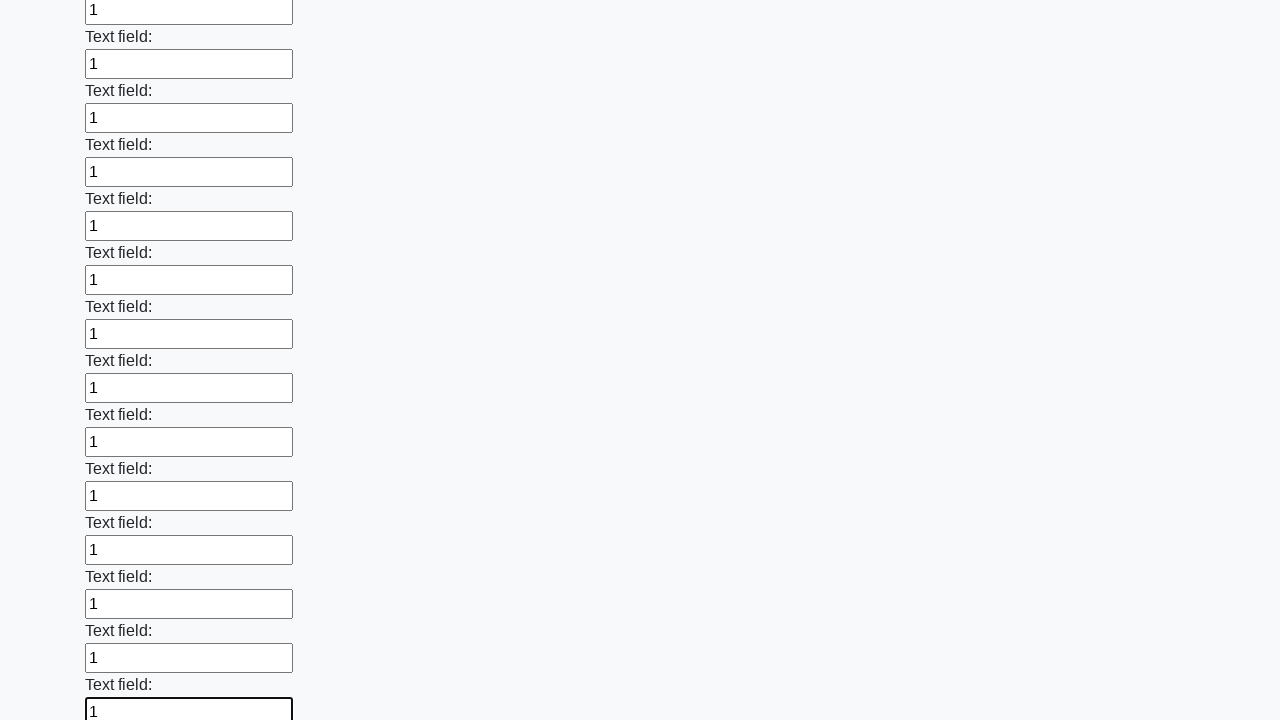

Filled text input field 63 of 100 with '1' on input[type='text'] >> nth=62
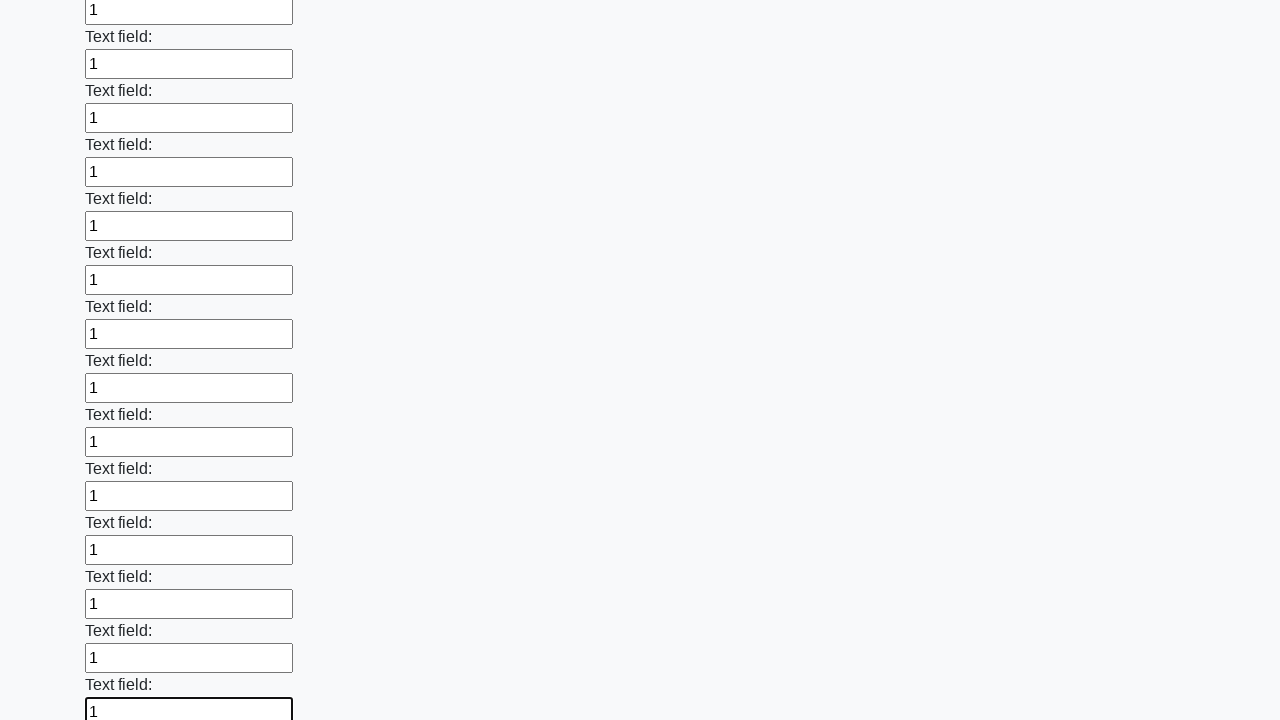

Filled text input field 64 of 100 with '1' on input[type='text'] >> nth=63
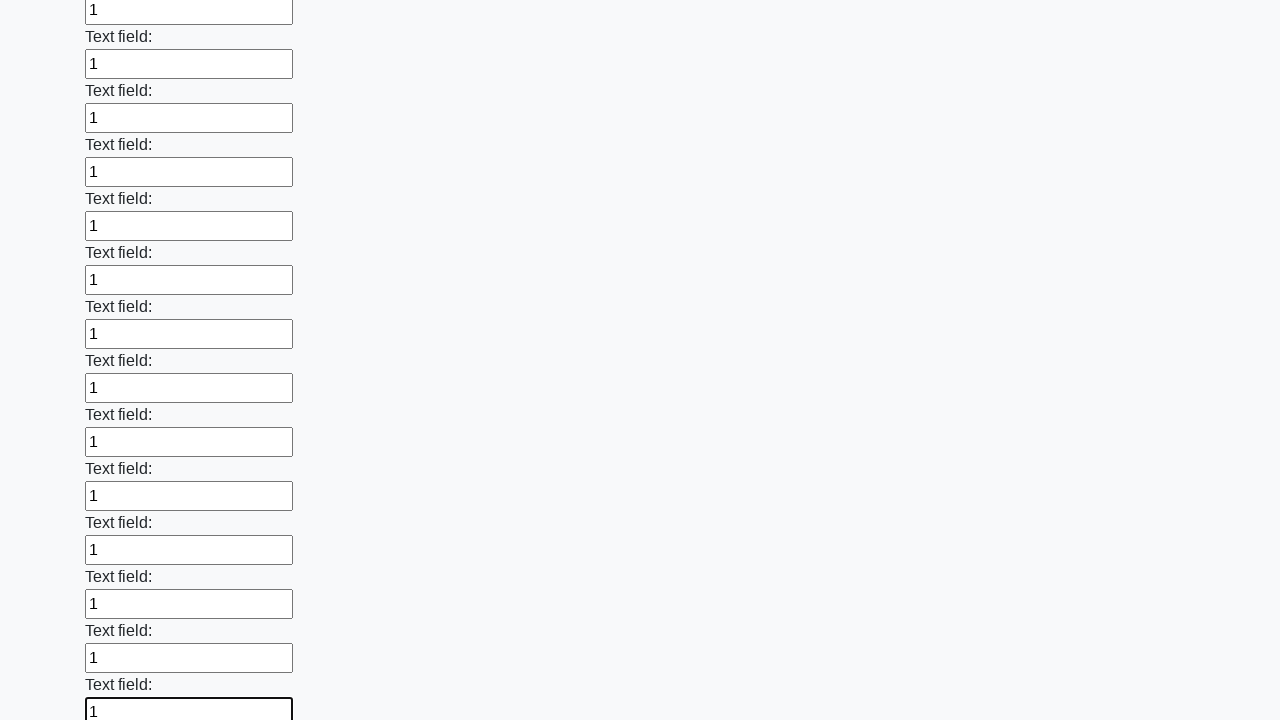

Filled text input field 65 of 100 with '1' on input[type='text'] >> nth=64
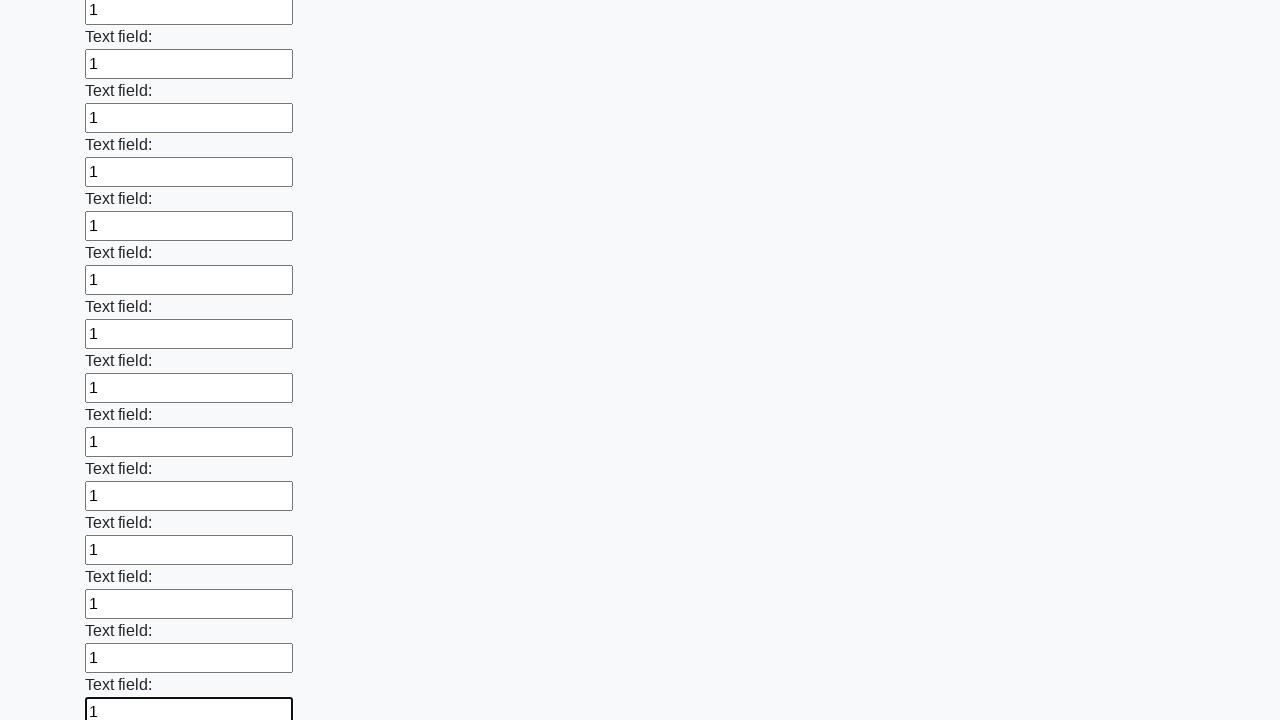

Filled text input field 66 of 100 with '1' on input[type='text'] >> nth=65
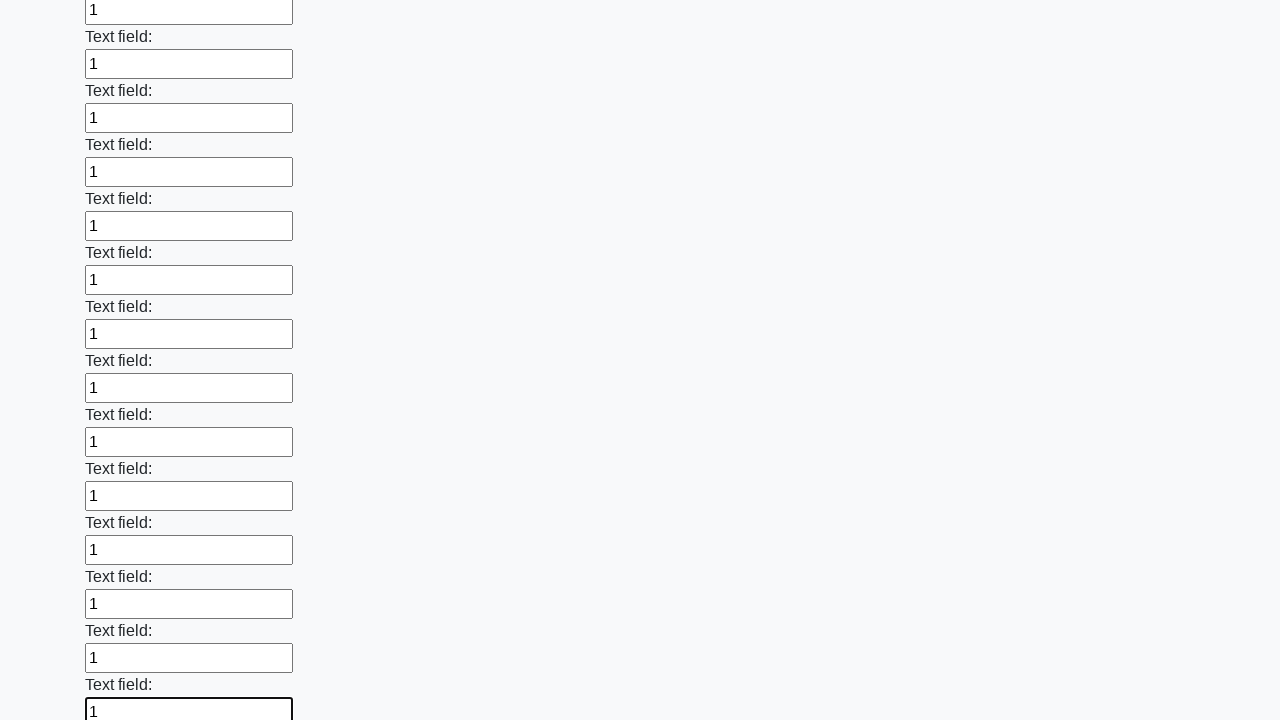

Filled text input field 67 of 100 with '1' on input[type='text'] >> nth=66
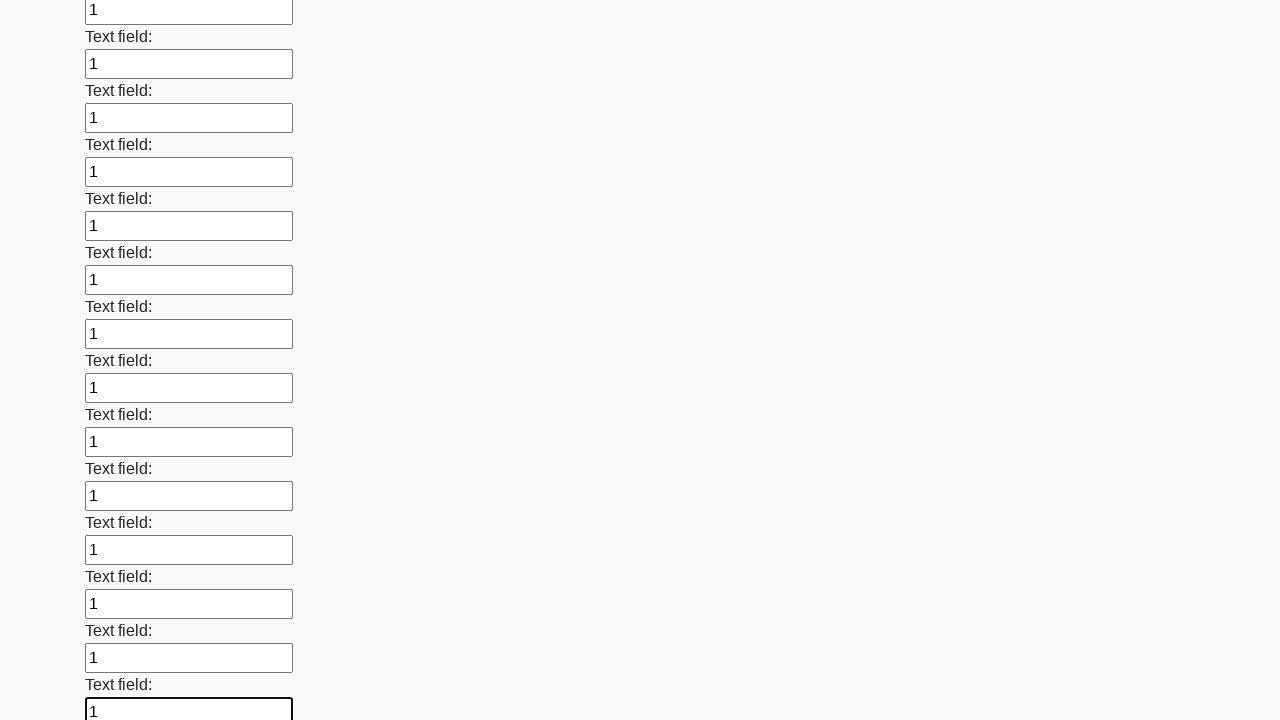

Filled text input field 68 of 100 with '1' on input[type='text'] >> nth=67
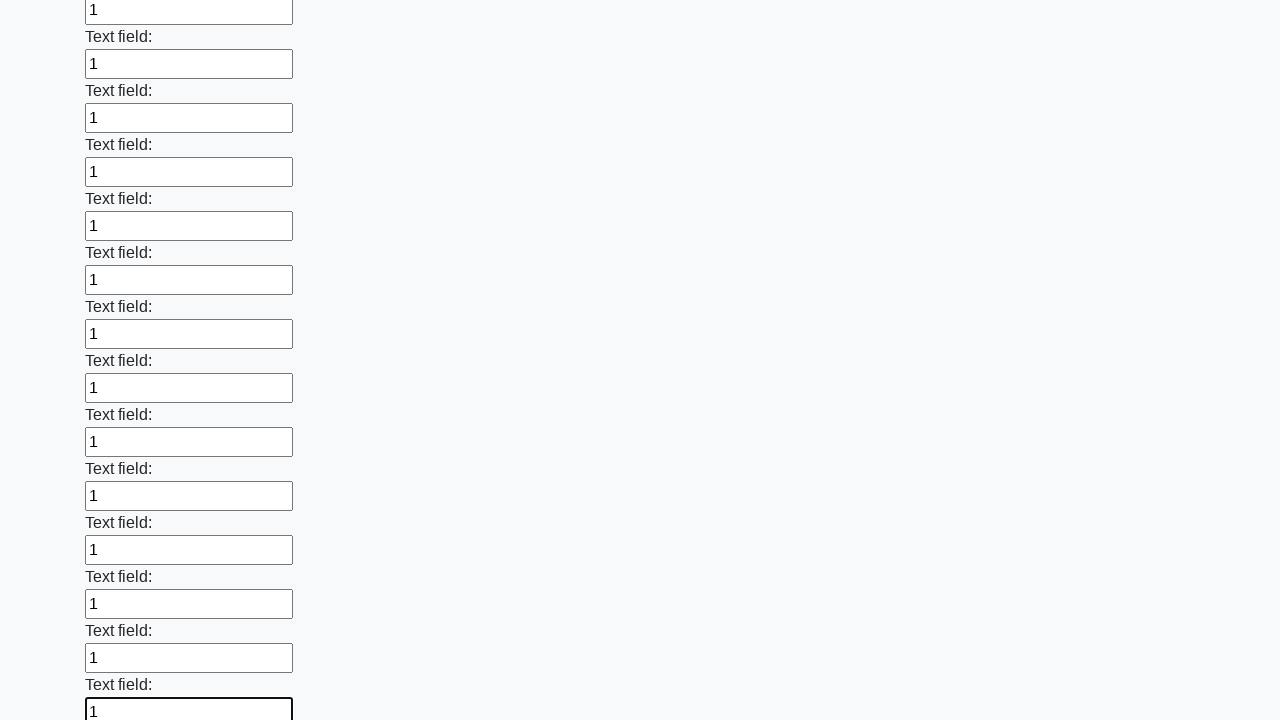

Filled text input field 69 of 100 with '1' on input[type='text'] >> nth=68
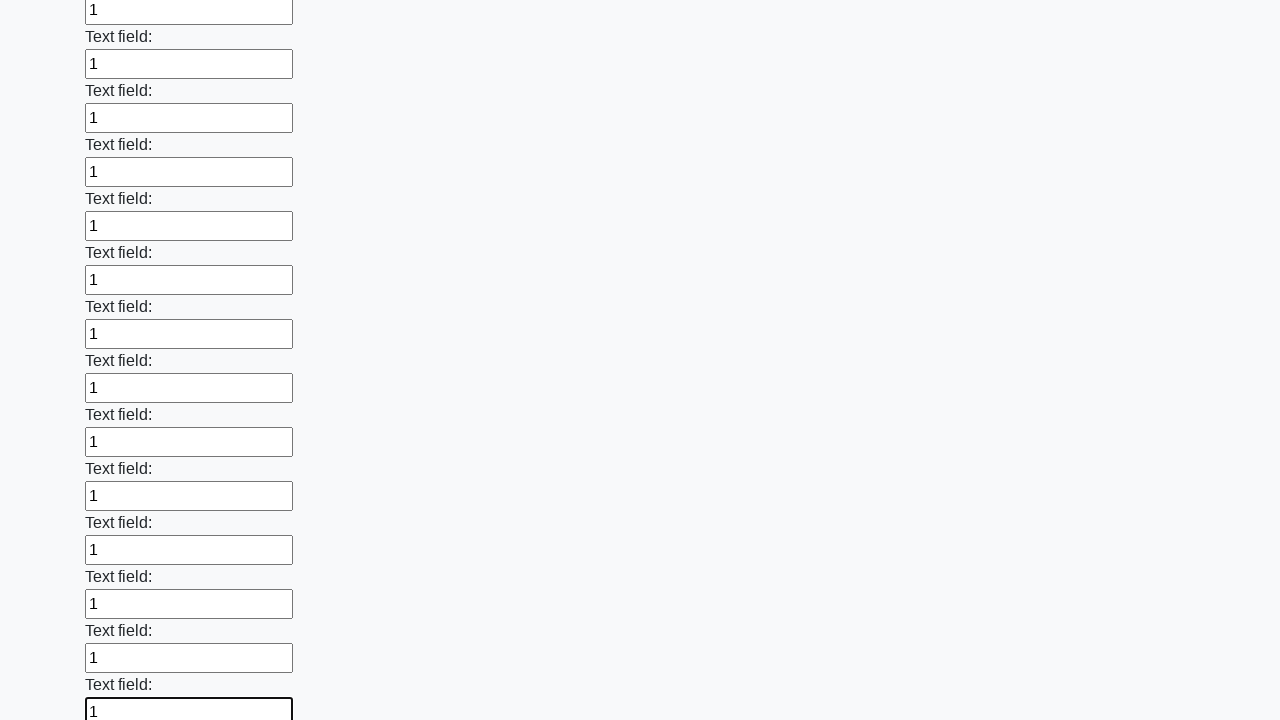

Filled text input field 70 of 100 with '1' on input[type='text'] >> nth=69
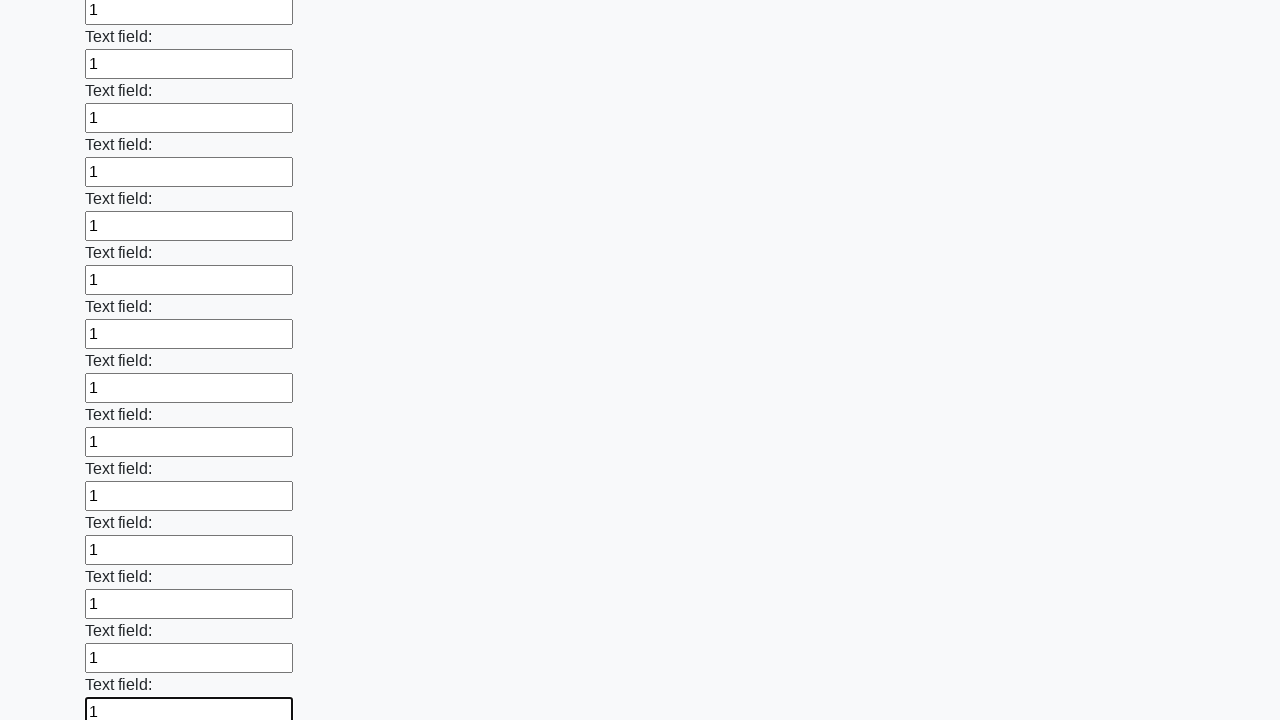

Filled text input field 71 of 100 with '1' on input[type='text'] >> nth=70
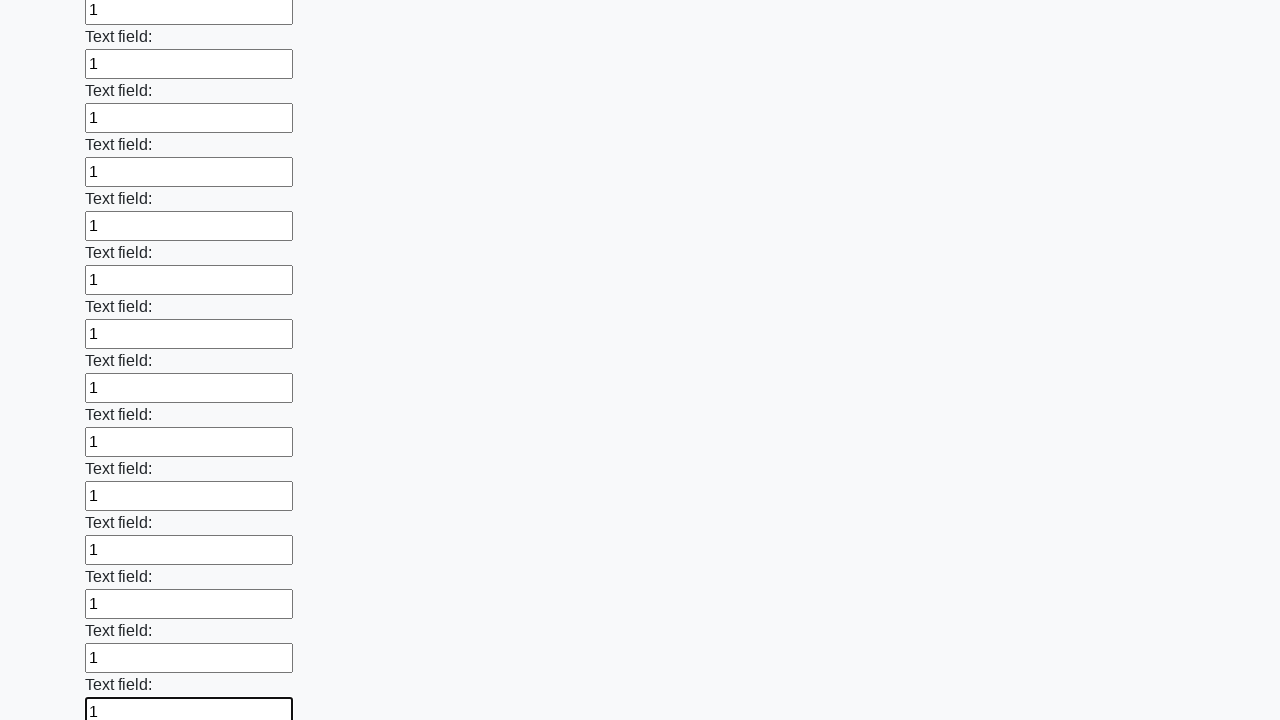

Filled text input field 72 of 100 with '1' on input[type='text'] >> nth=71
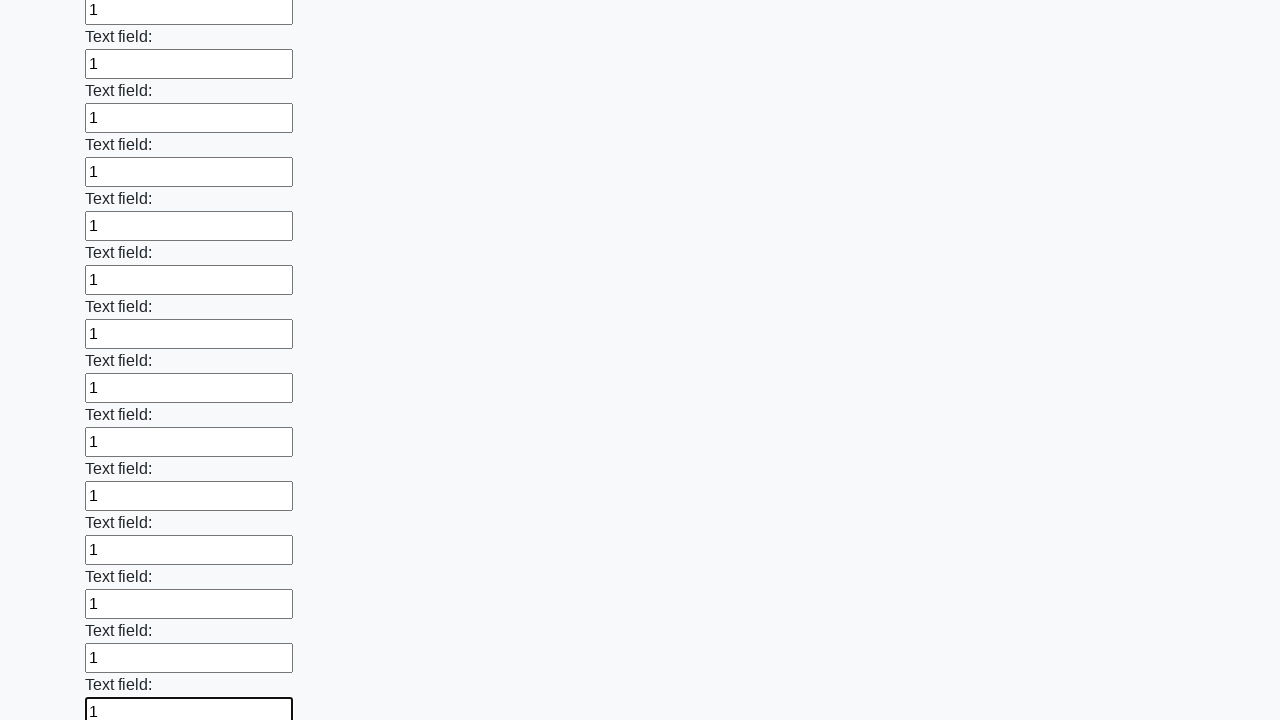

Filled text input field 73 of 100 with '1' on input[type='text'] >> nth=72
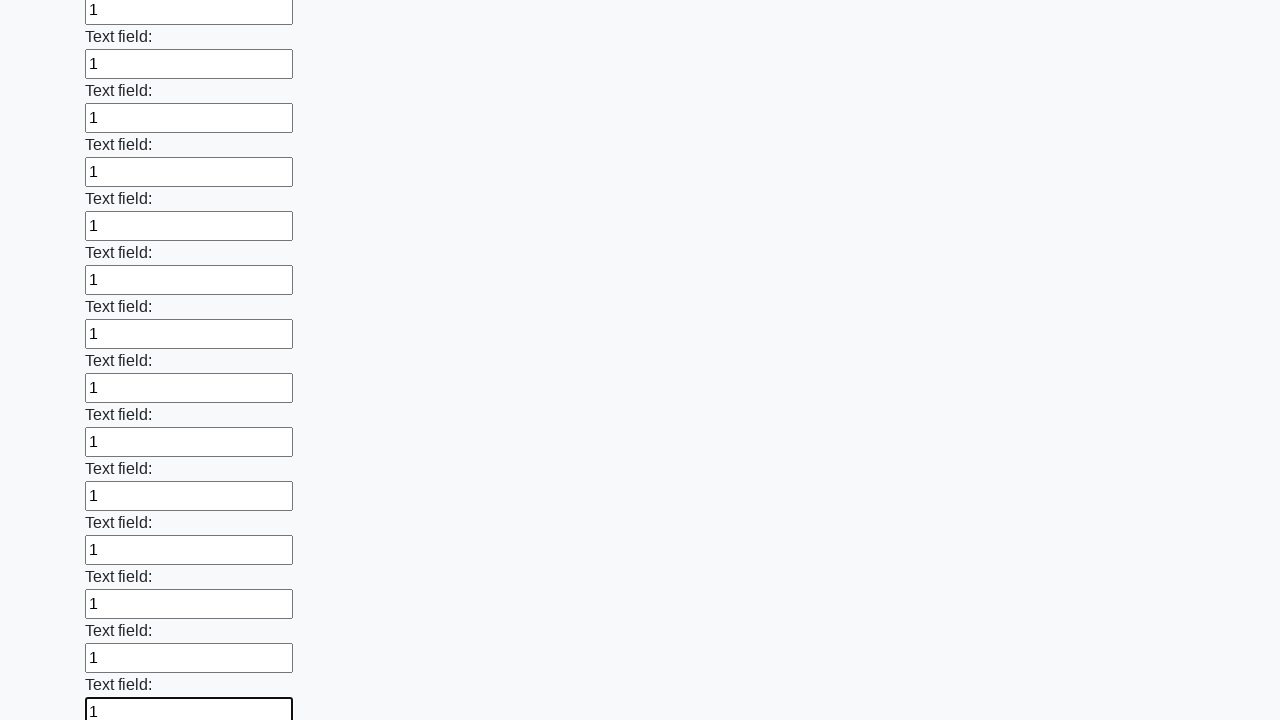

Filled text input field 74 of 100 with '1' on input[type='text'] >> nth=73
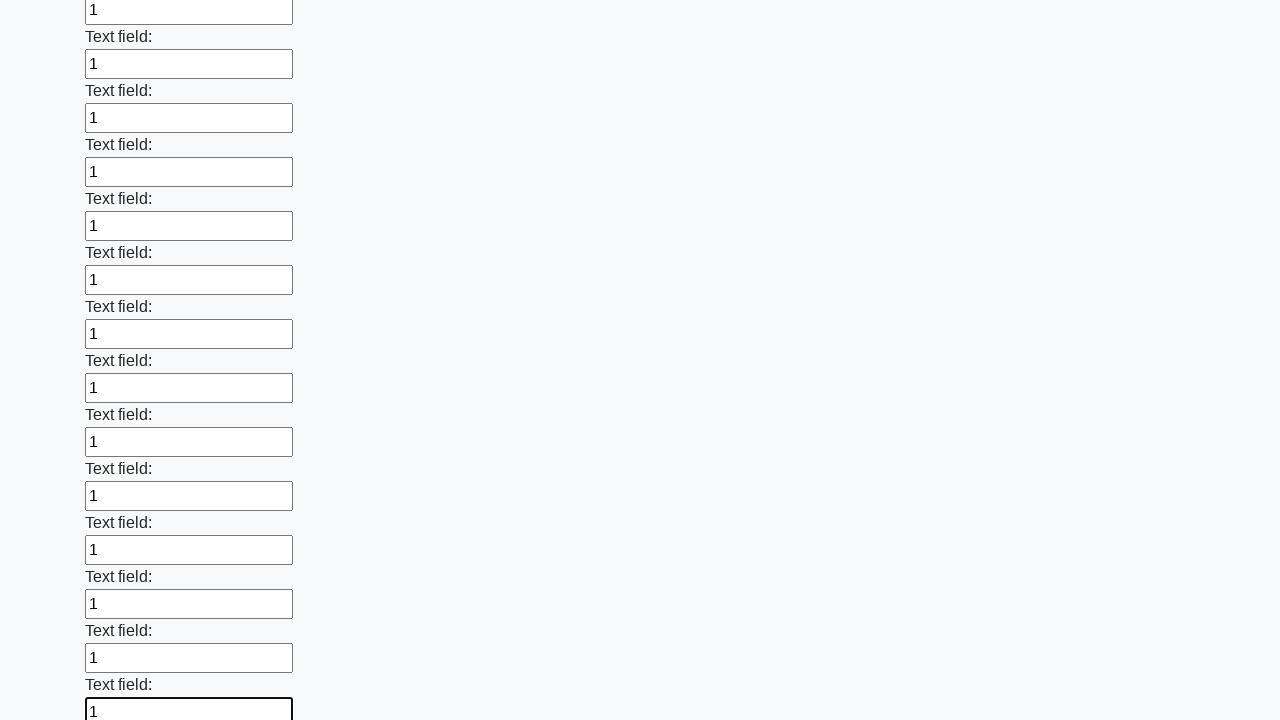

Filled text input field 75 of 100 with '1' on input[type='text'] >> nth=74
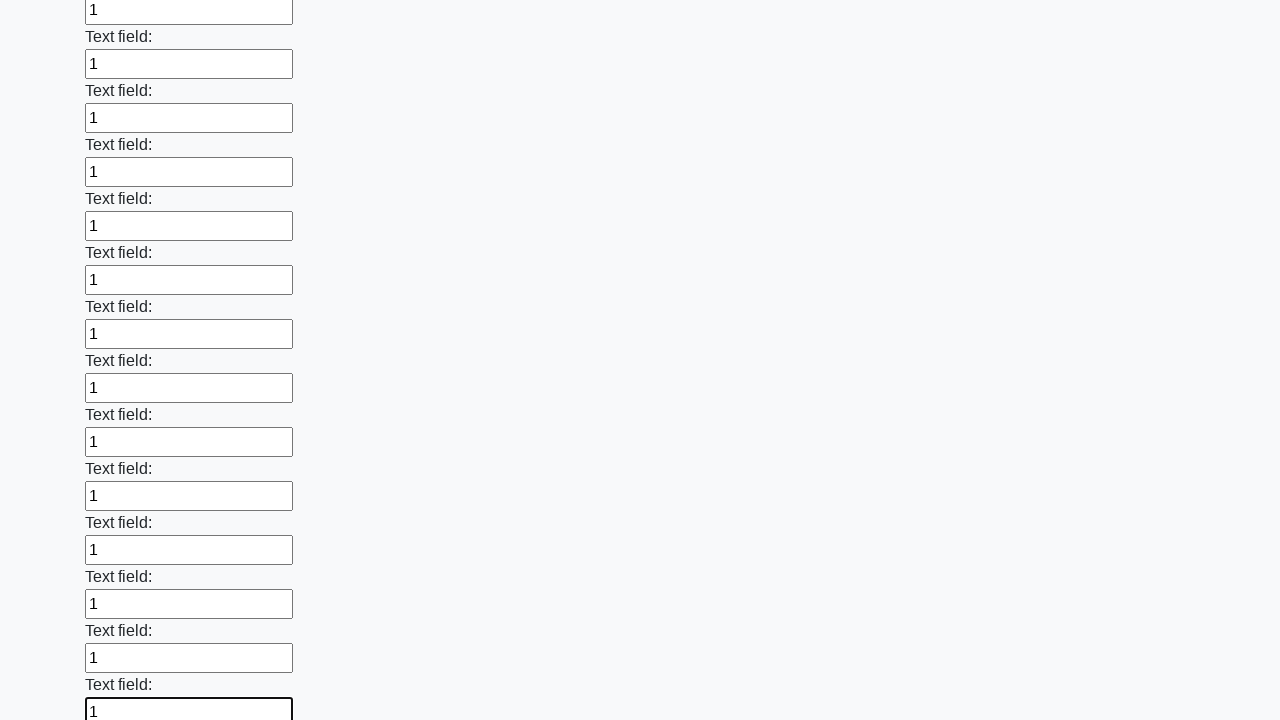

Filled text input field 76 of 100 with '1' on input[type='text'] >> nth=75
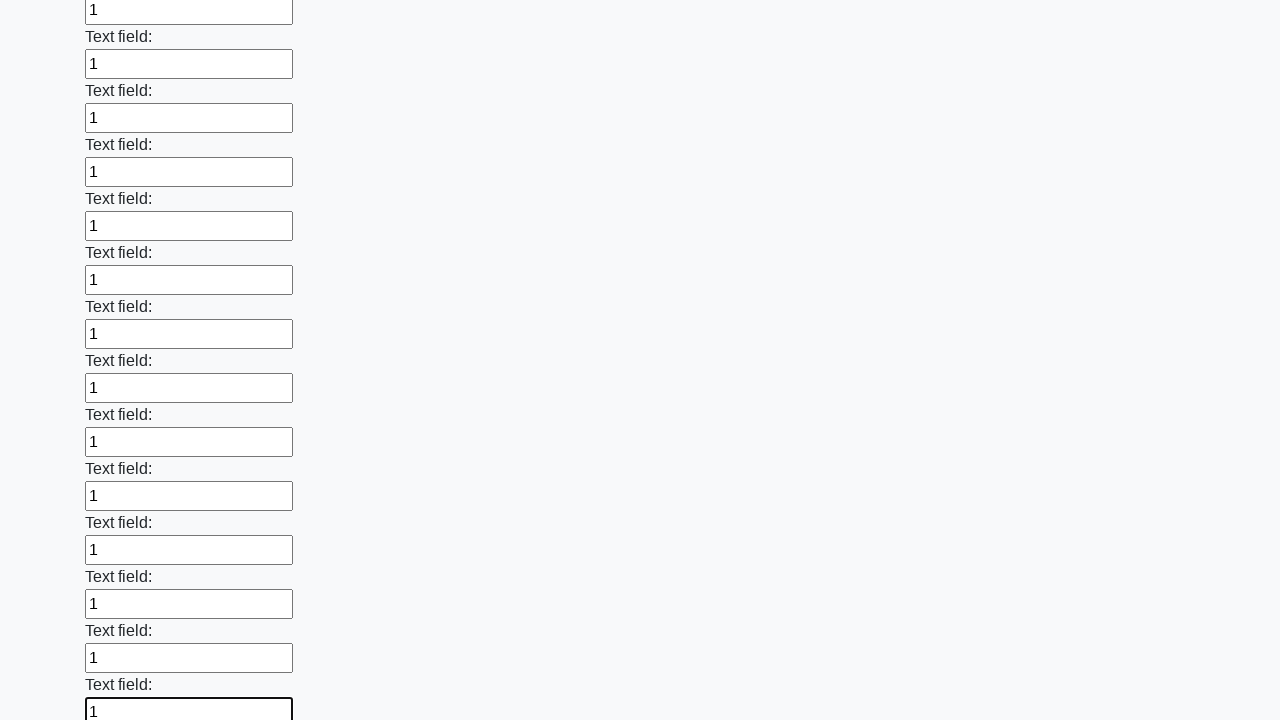

Filled text input field 77 of 100 with '1' on input[type='text'] >> nth=76
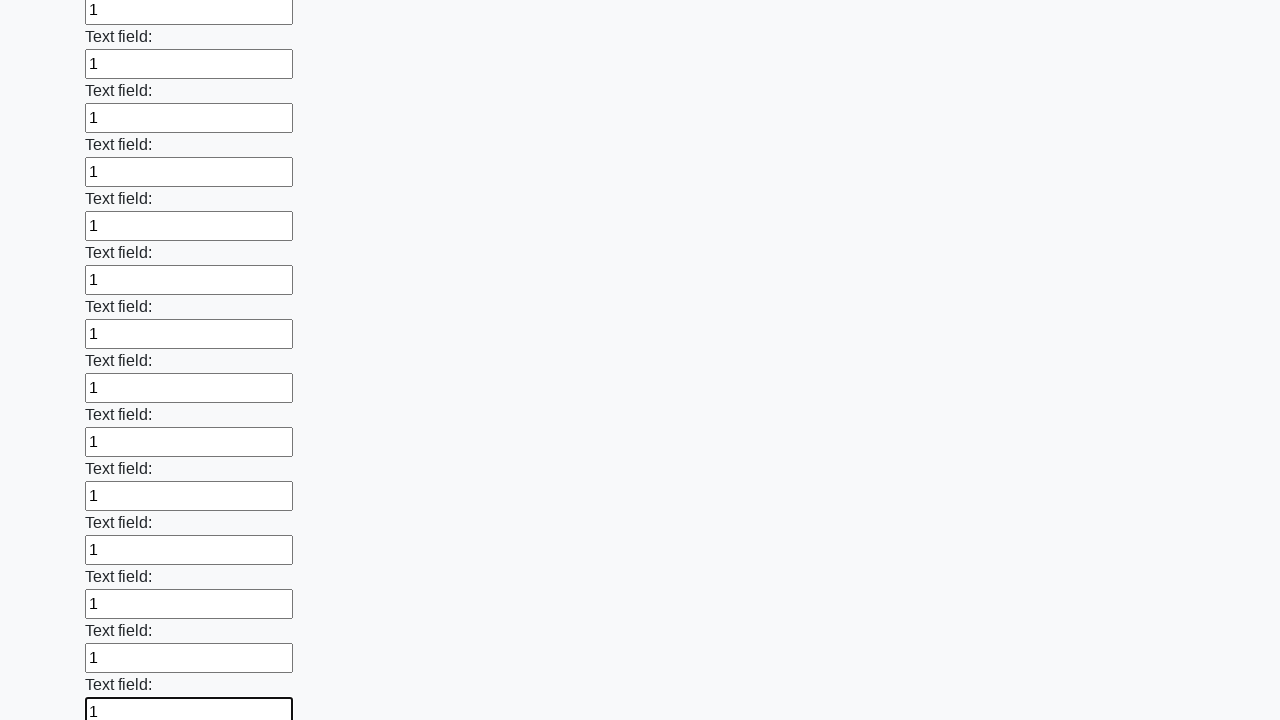

Filled text input field 78 of 100 with '1' on input[type='text'] >> nth=77
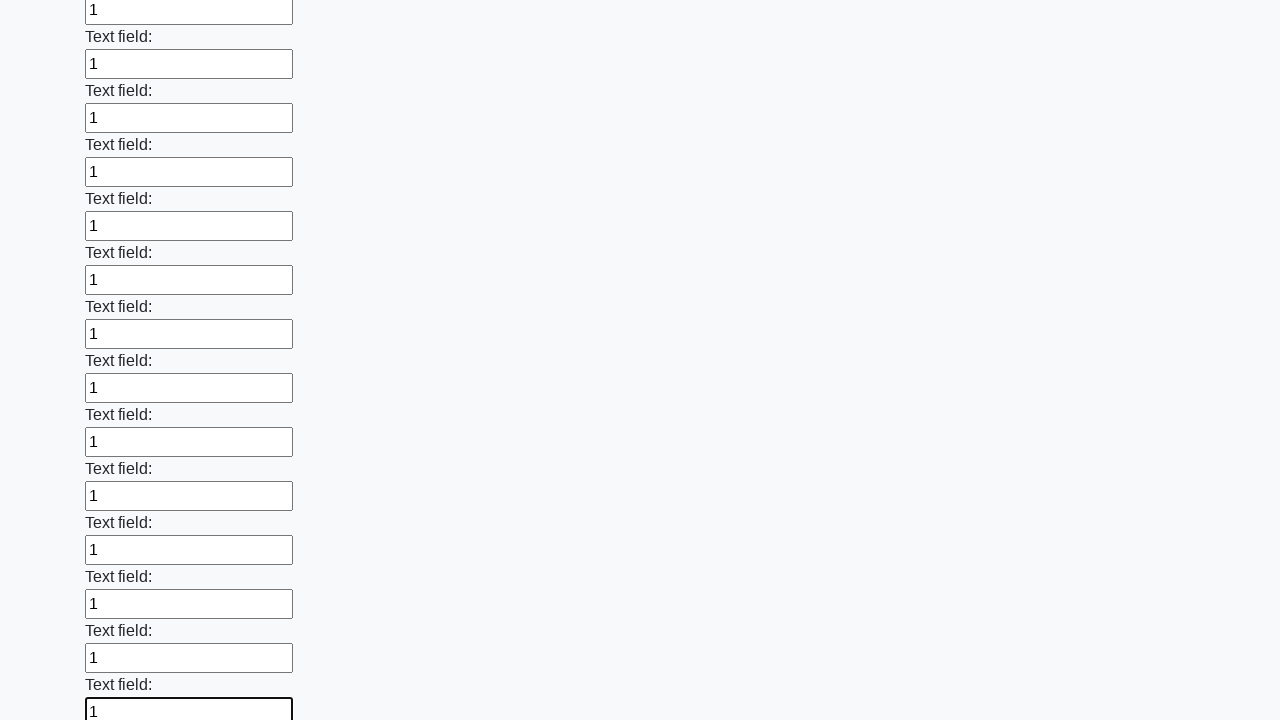

Filled text input field 79 of 100 with '1' on input[type='text'] >> nth=78
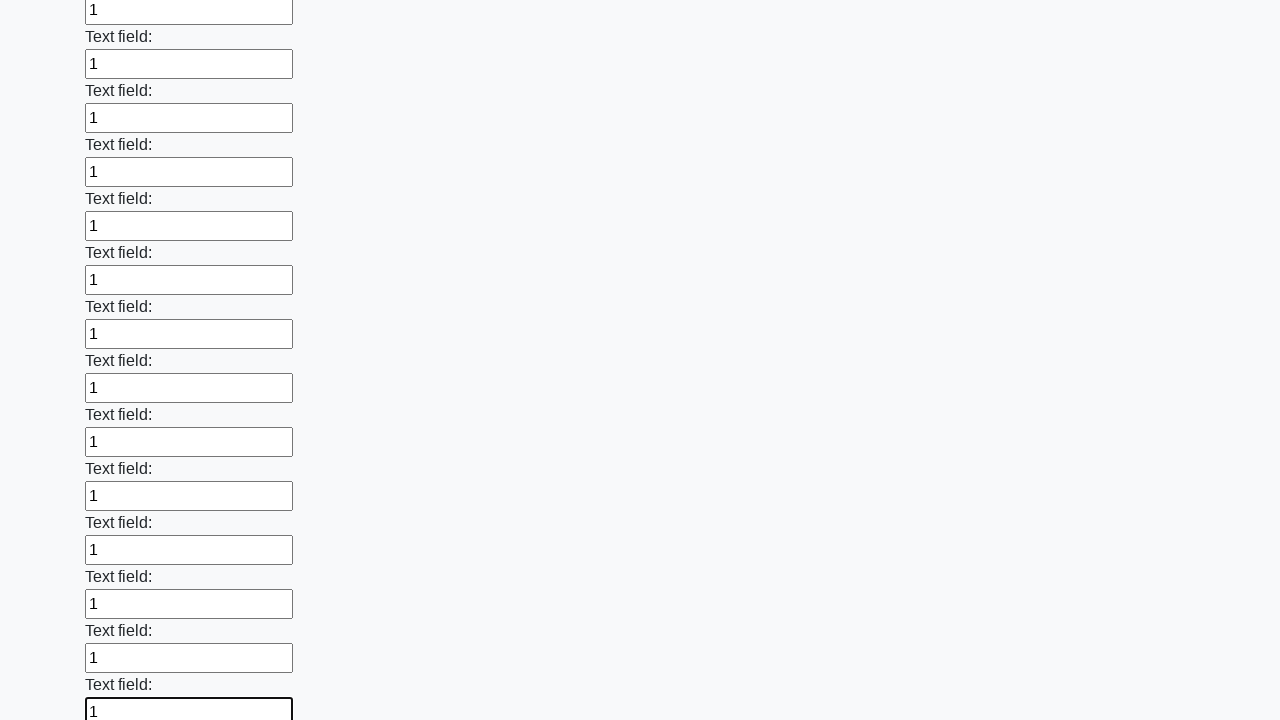

Filled text input field 80 of 100 with '1' on input[type='text'] >> nth=79
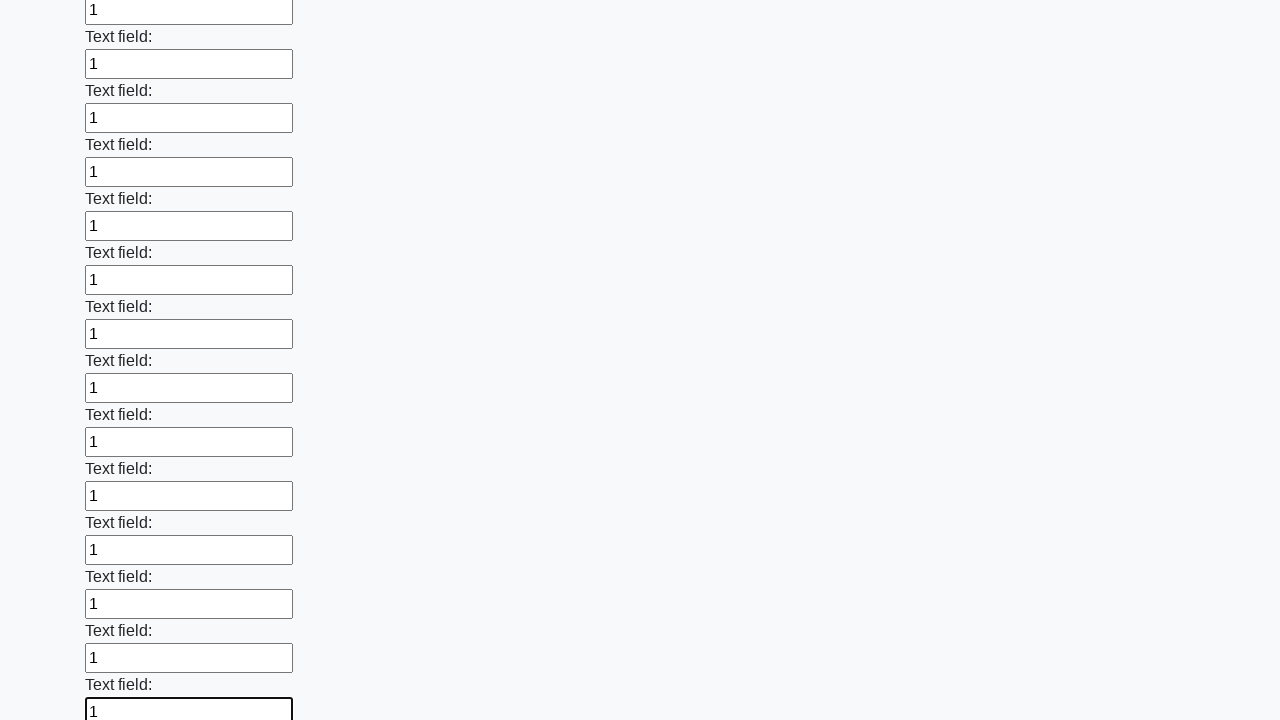

Filled text input field 81 of 100 with '1' on input[type='text'] >> nth=80
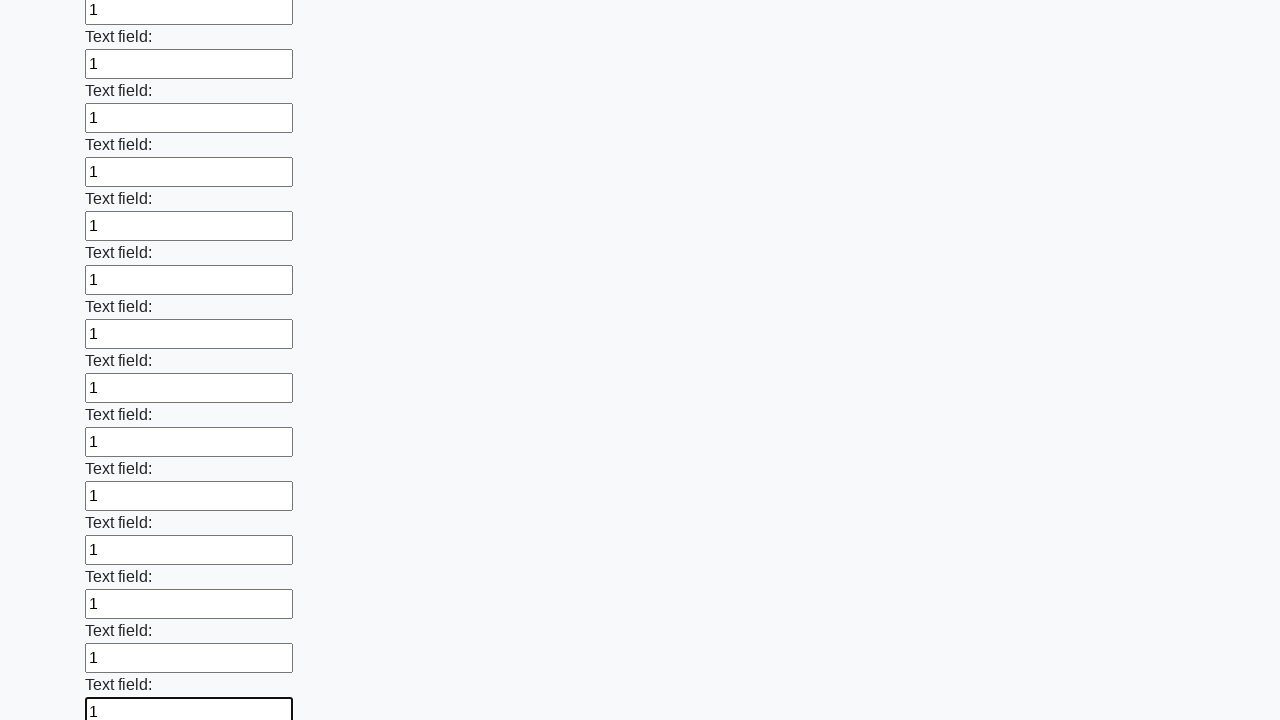

Filled text input field 82 of 100 with '1' on input[type='text'] >> nth=81
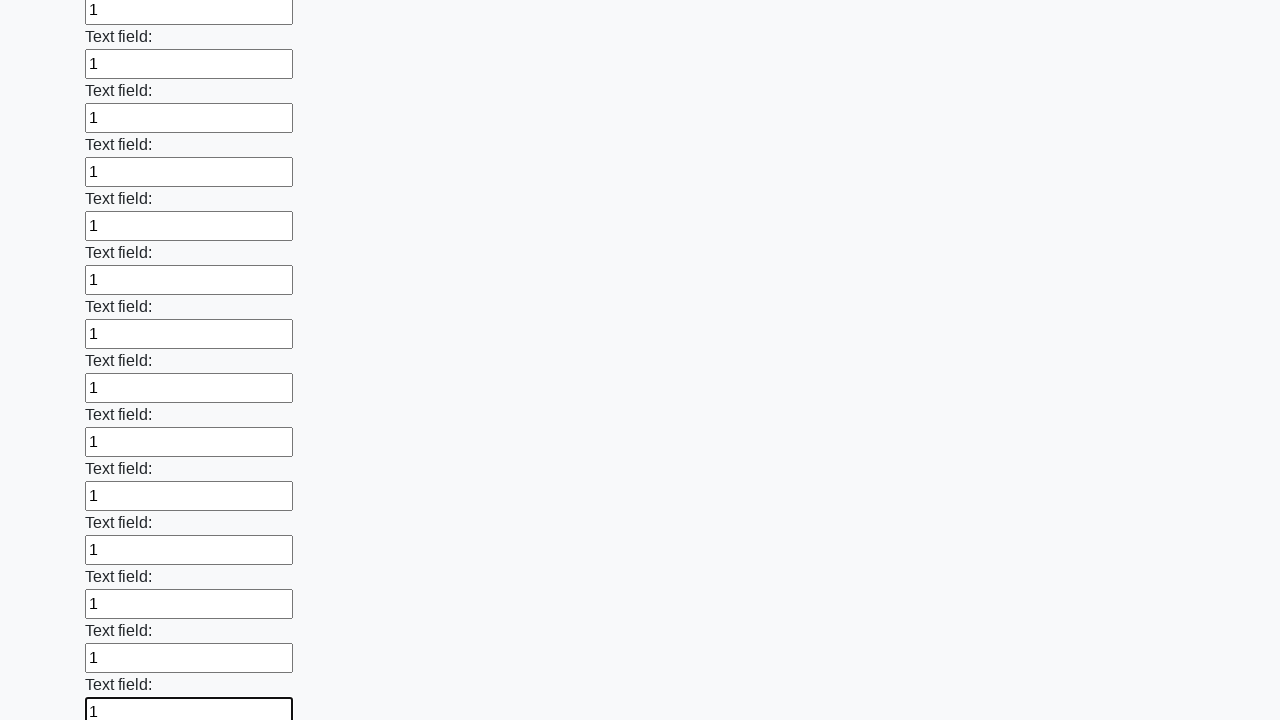

Filled text input field 83 of 100 with '1' on input[type='text'] >> nth=82
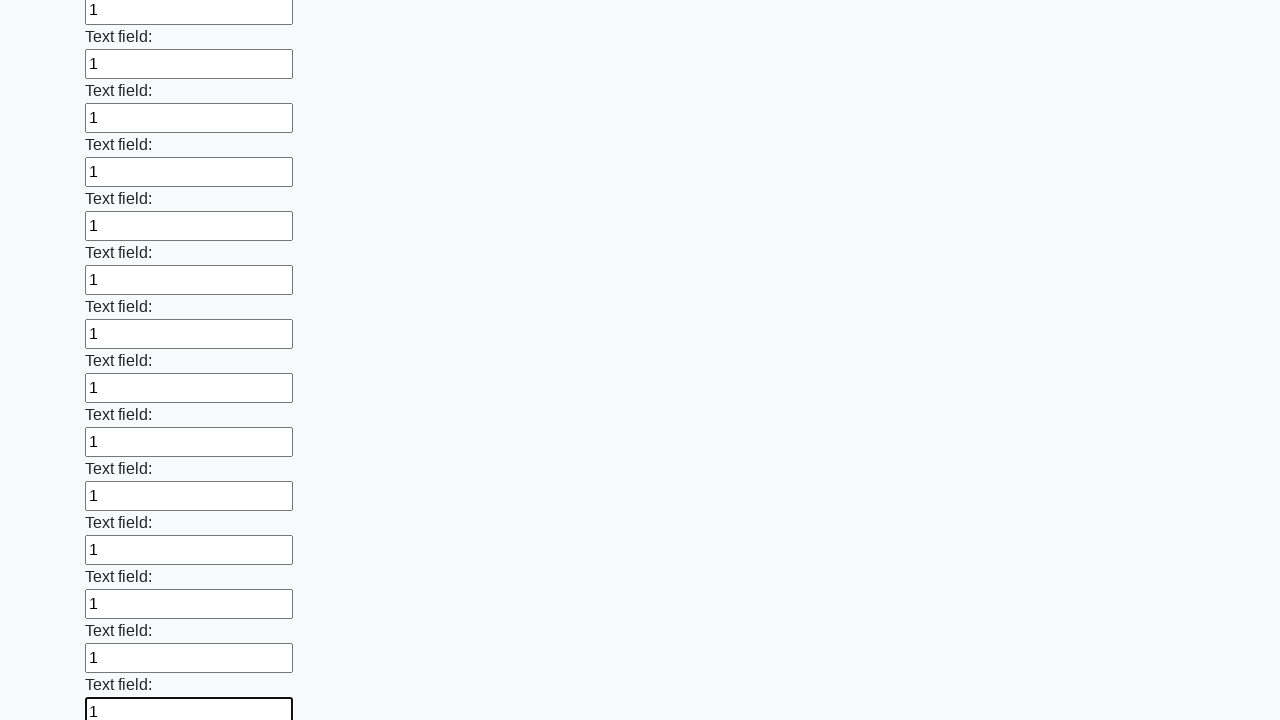

Filled text input field 84 of 100 with '1' on input[type='text'] >> nth=83
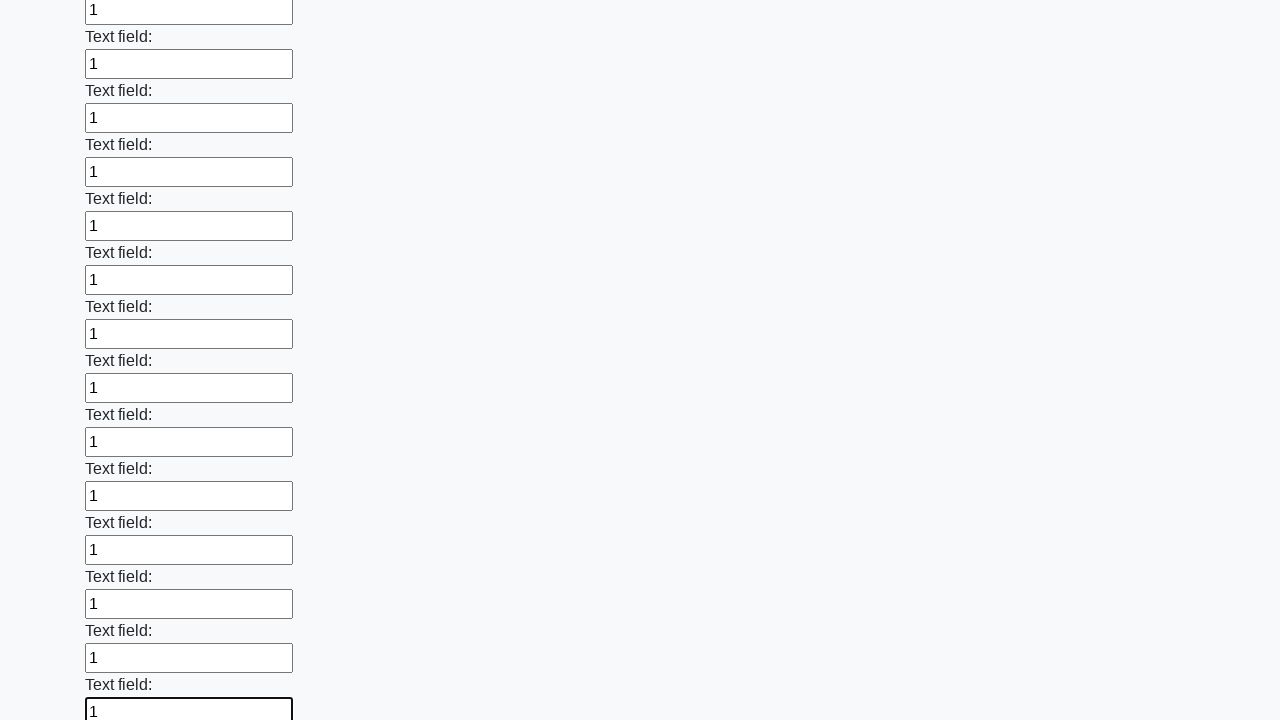

Filled text input field 85 of 100 with '1' on input[type='text'] >> nth=84
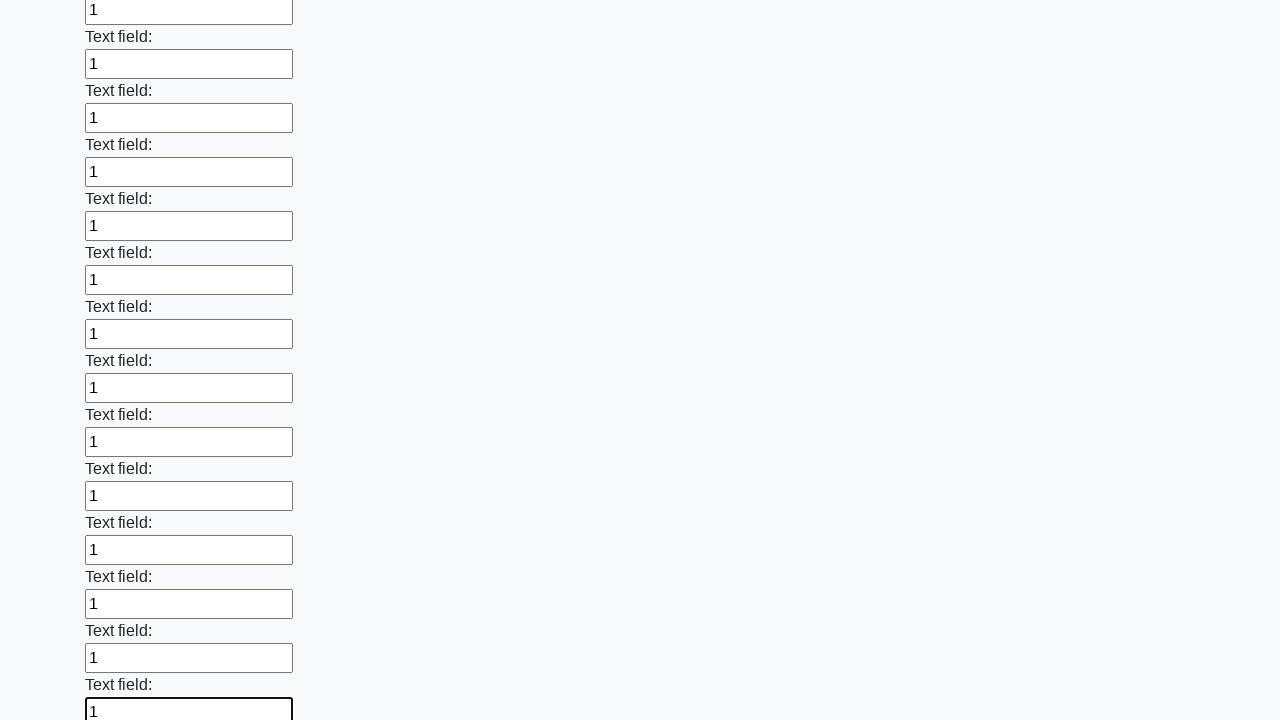

Filled text input field 86 of 100 with '1' on input[type='text'] >> nth=85
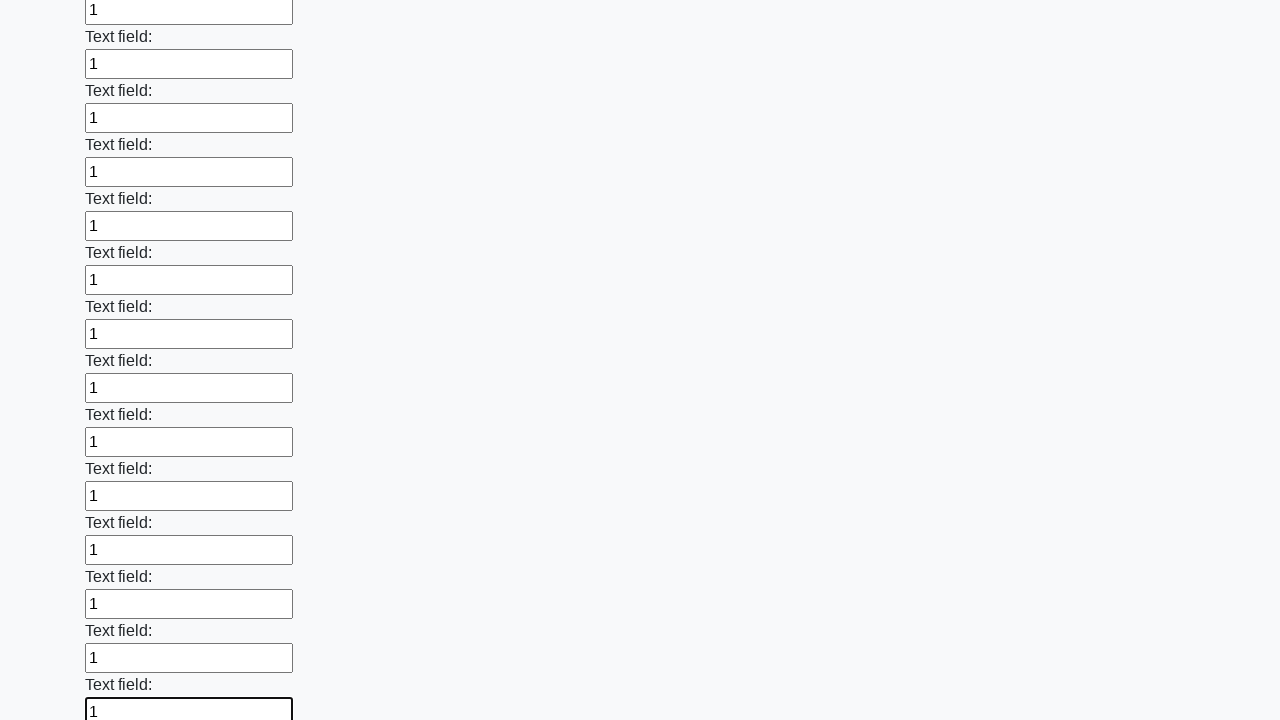

Filled text input field 87 of 100 with '1' on input[type='text'] >> nth=86
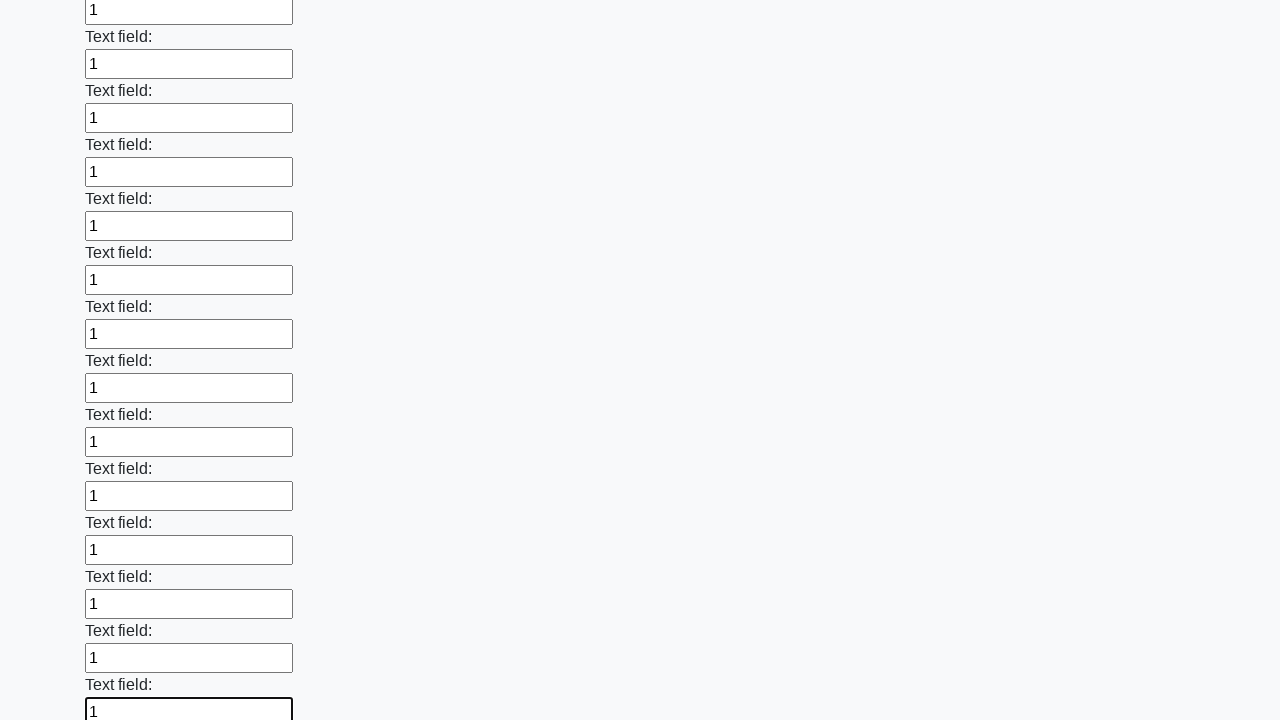

Filled text input field 88 of 100 with '1' on input[type='text'] >> nth=87
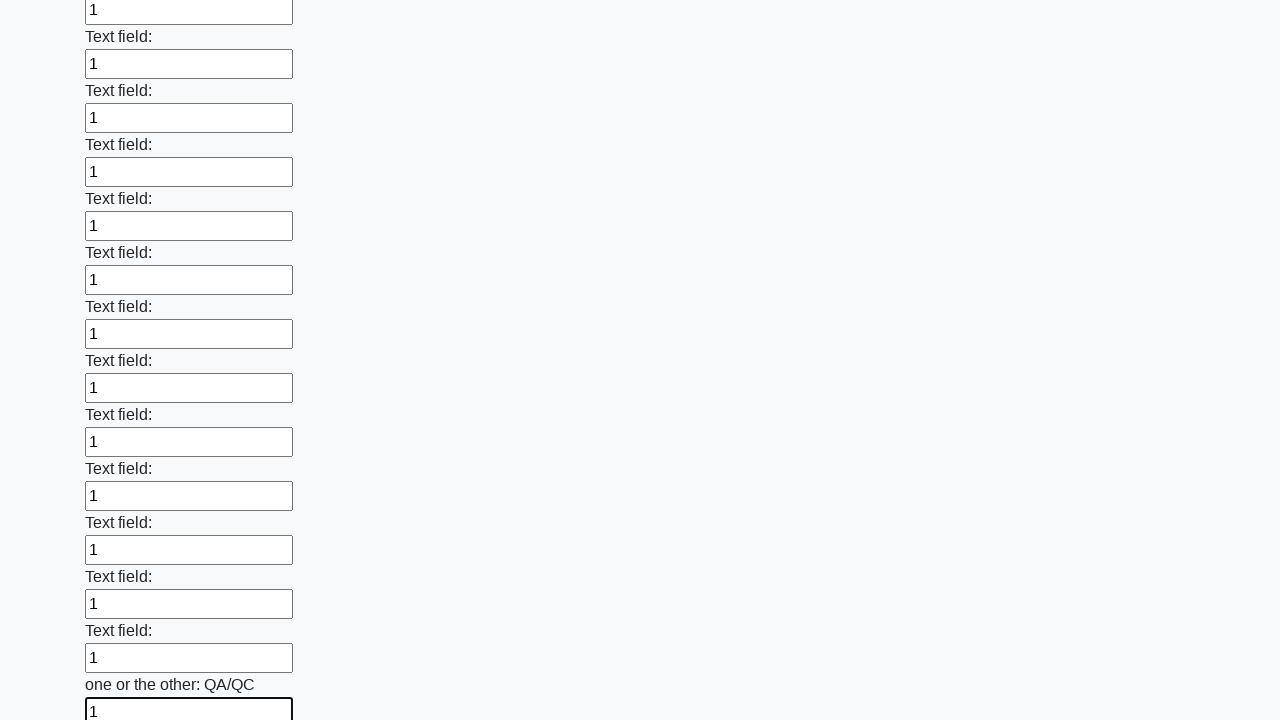

Filled text input field 89 of 100 with '1' on input[type='text'] >> nth=88
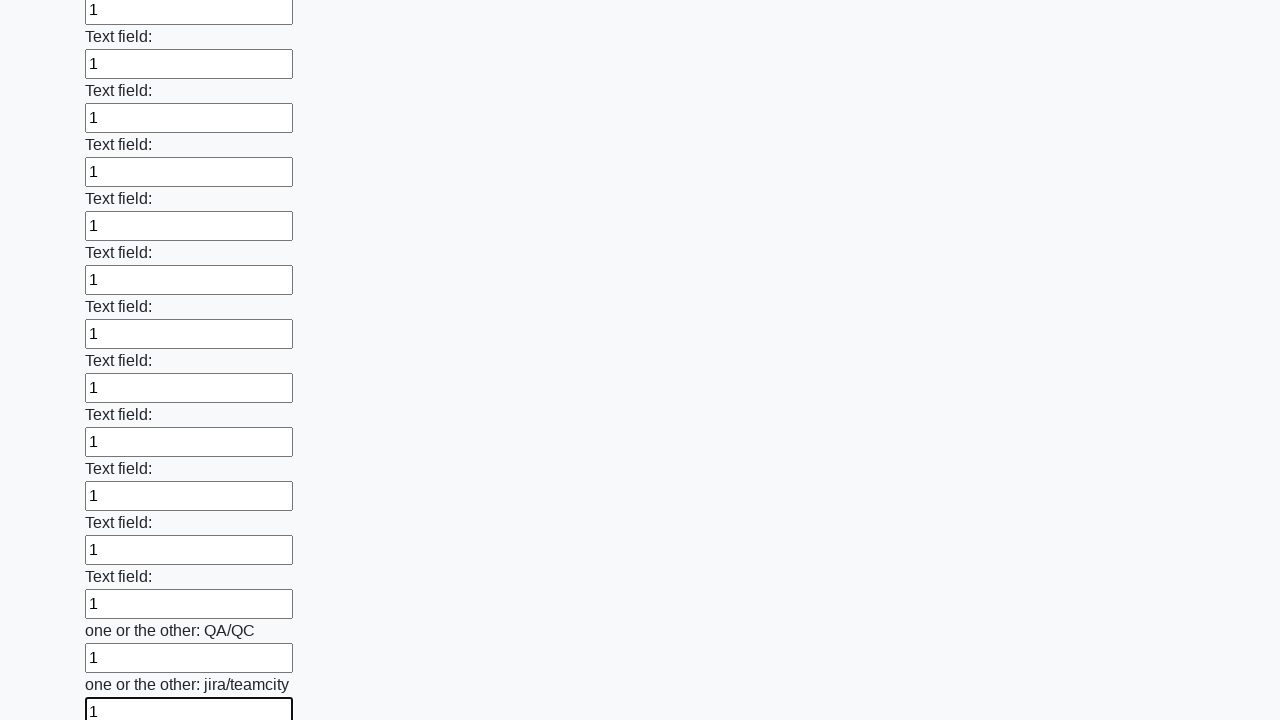

Filled text input field 90 of 100 with '1' on input[type='text'] >> nth=89
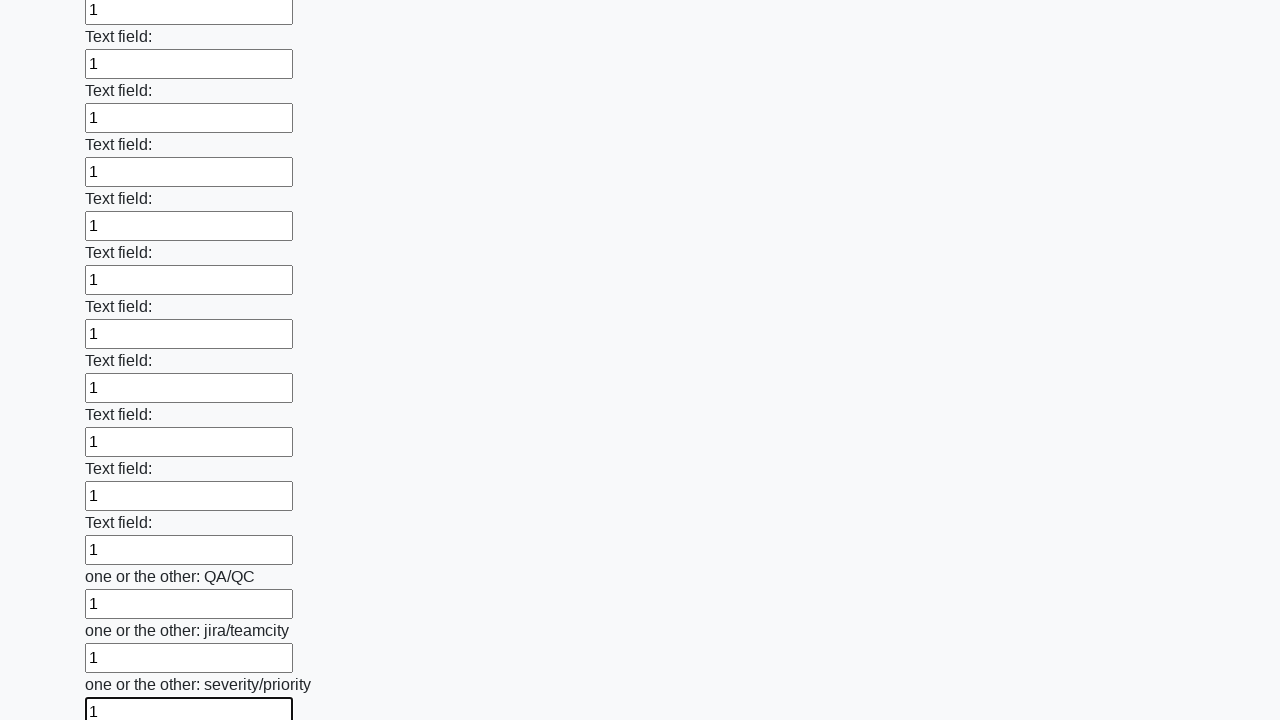

Filled text input field 91 of 100 with '1' on input[type='text'] >> nth=90
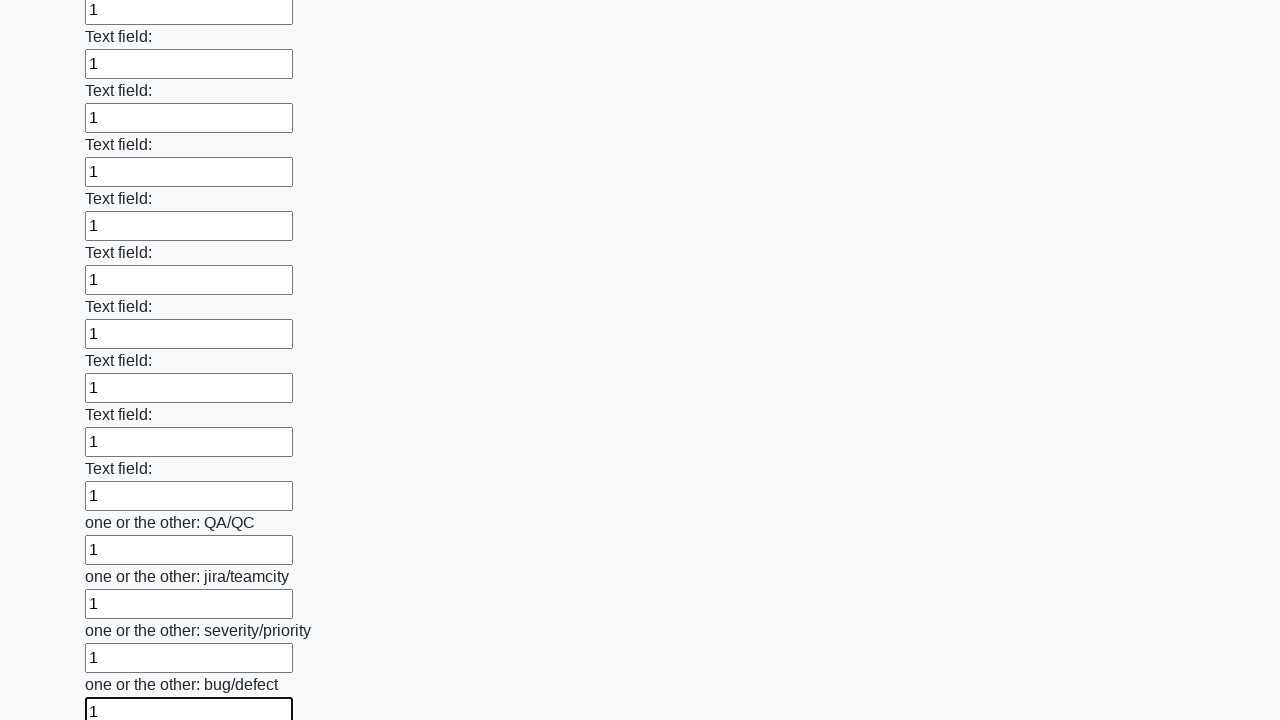

Filled text input field 92 of 100 with '1' on input[type='text'] >> nth=91
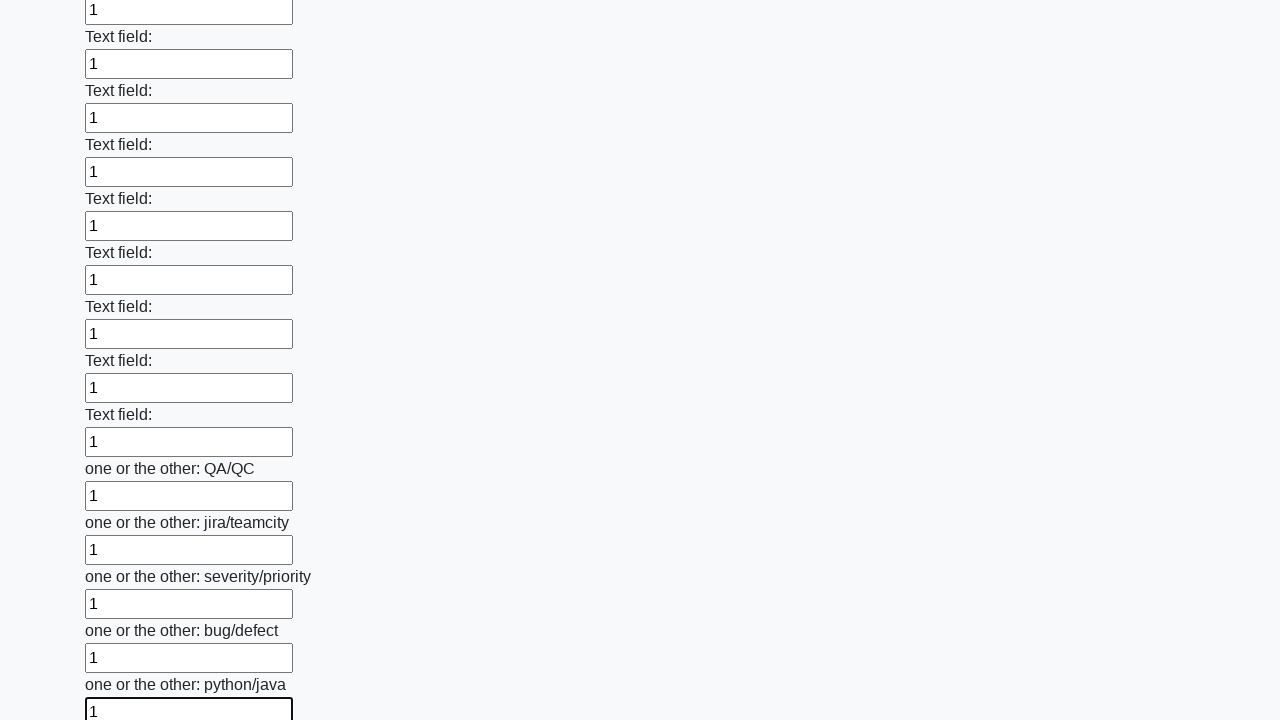

Filled text input field 93 of 100 with '1' on input[type='text'] >> nth=92
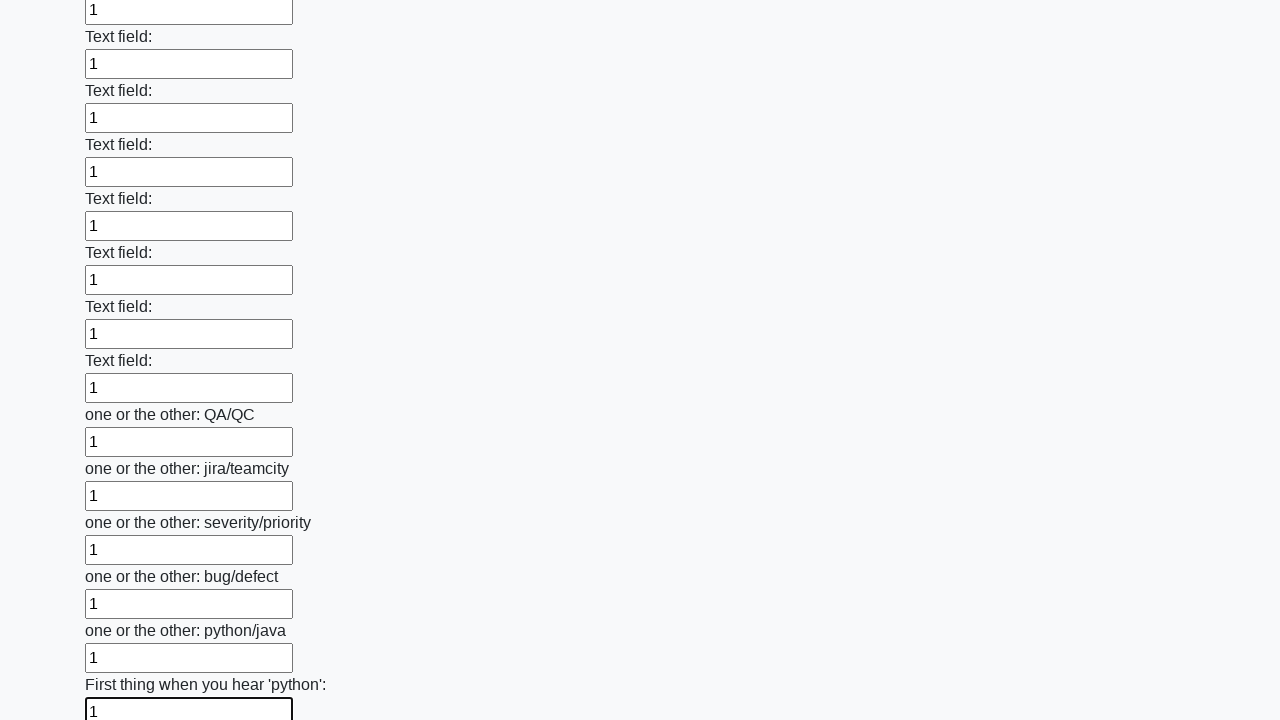

Filled text input field 94 of 100 with '1' on input[type='text'] >> nth=93
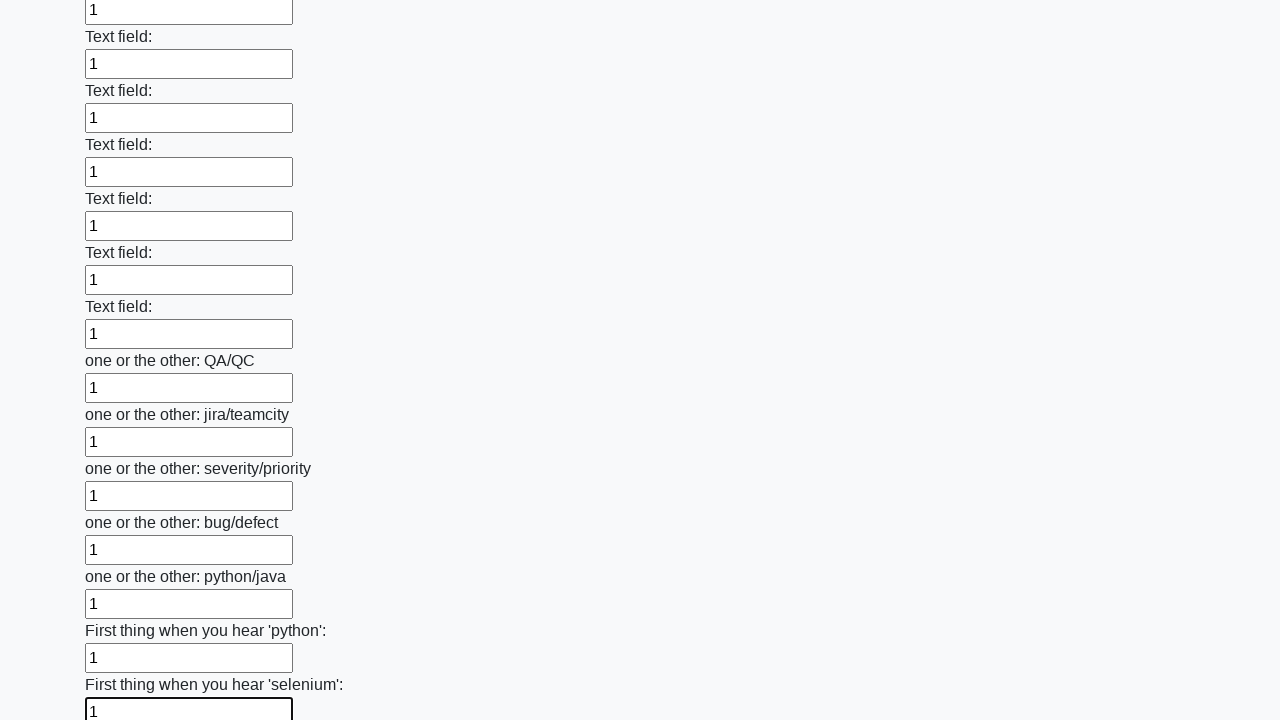

Filled text input field 95 of 100 with '1' on input[type='text'] >> nth=94
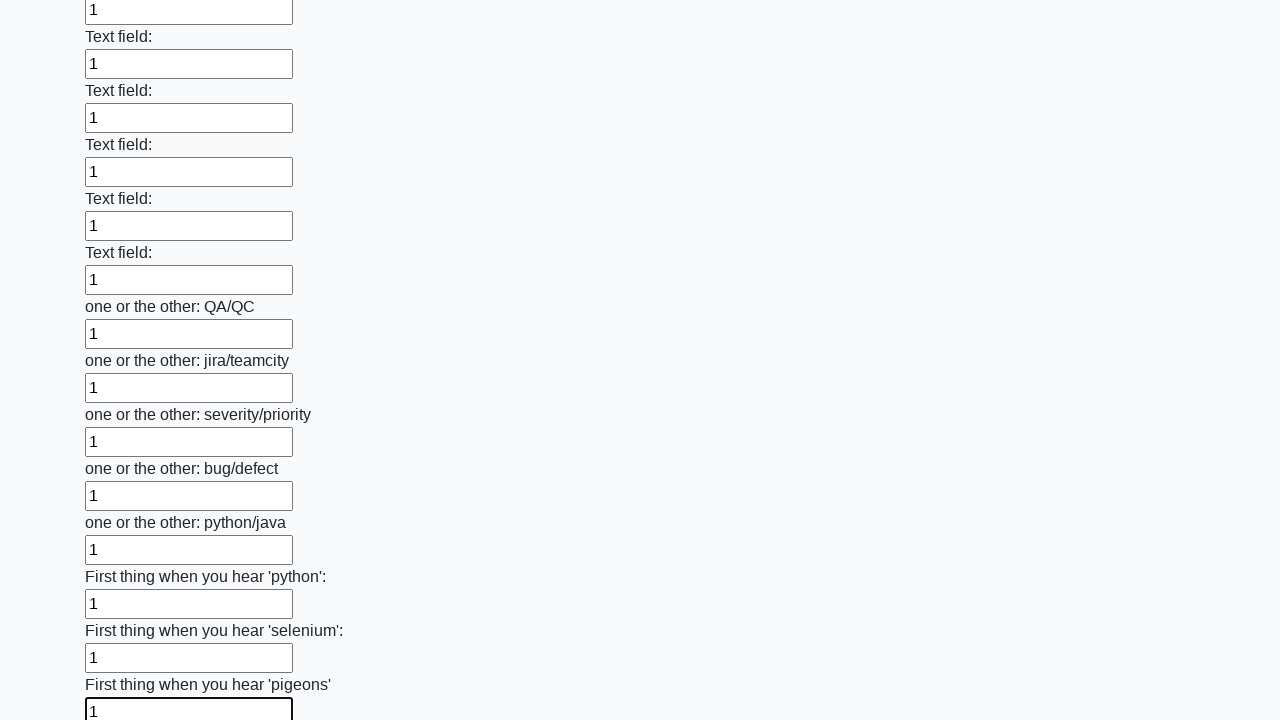

Filled text input field 96 of 100 with '1' on input[type='text'] >> nth=95
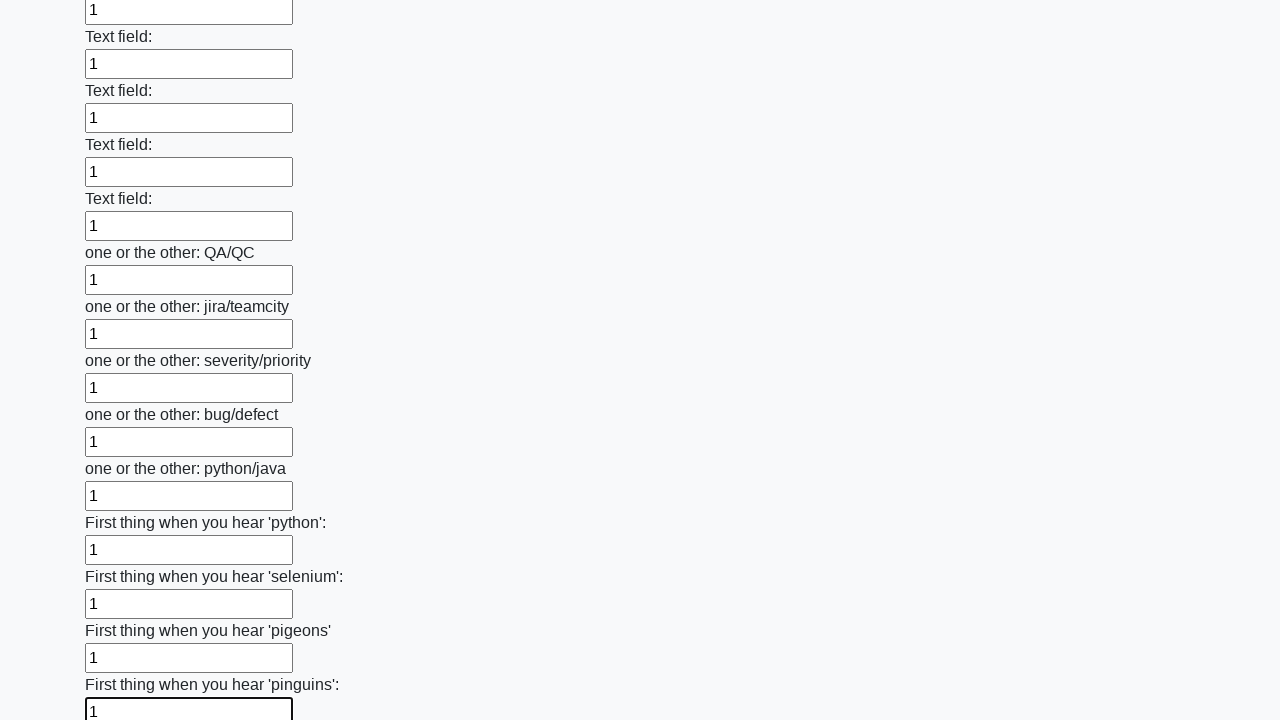

Filled text input field 97 of 100 with '1' on input[type='text'] >> nth=96
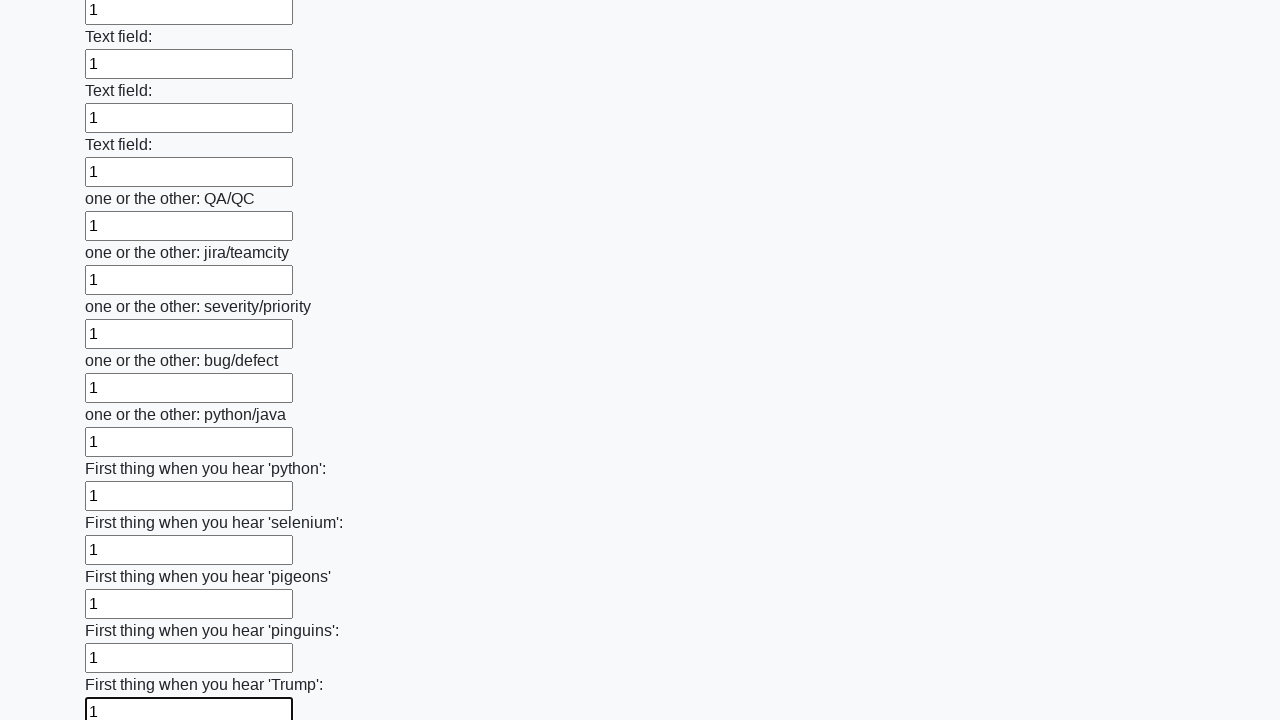

Filled text input field 98 of 100 with '1' on input[type='text'] >> nth=97
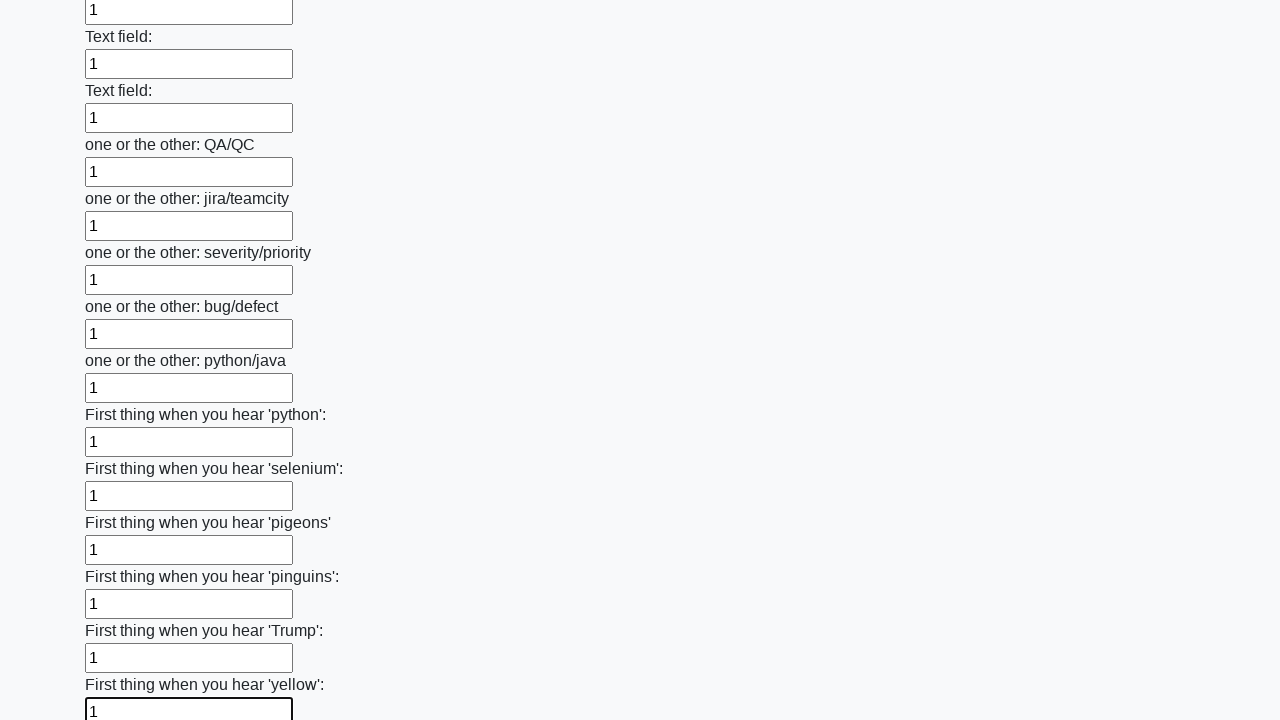

Filled text input field 99 of 100 with '1' on input[type='text'] >> nth=98
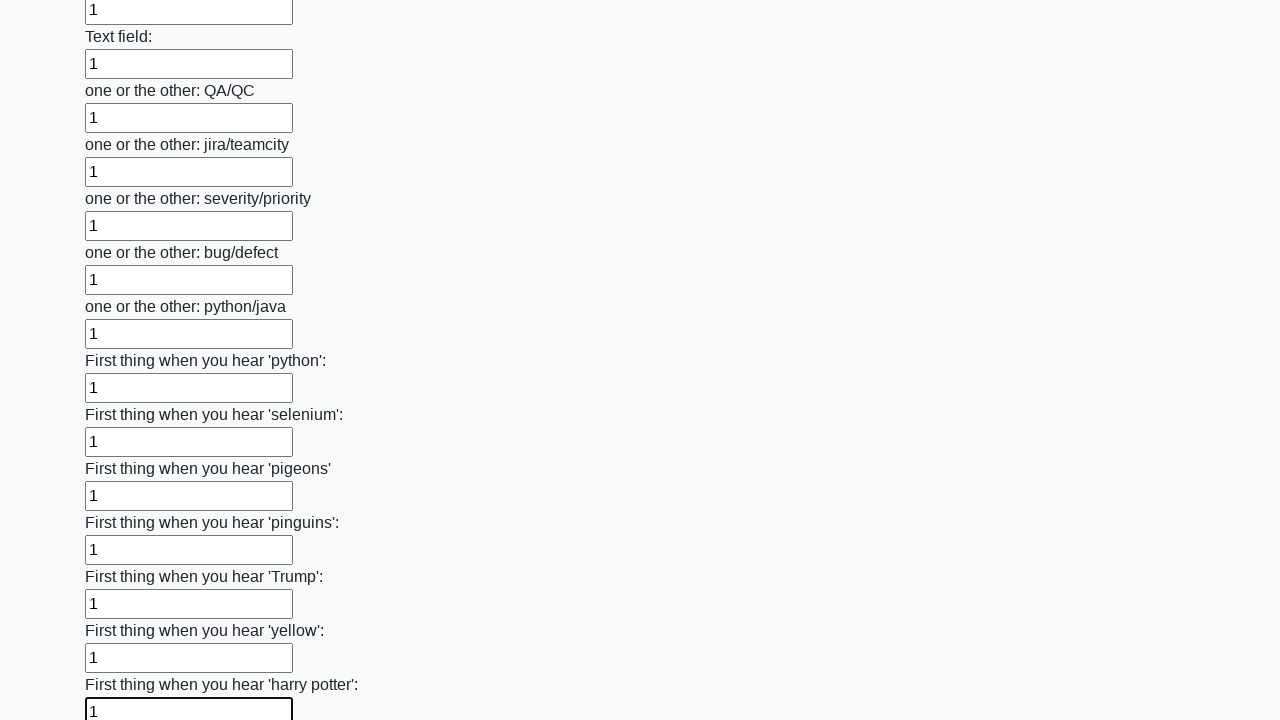

Filled text input field 100 of 100 with '1' on input[type='text'] >> nth=99
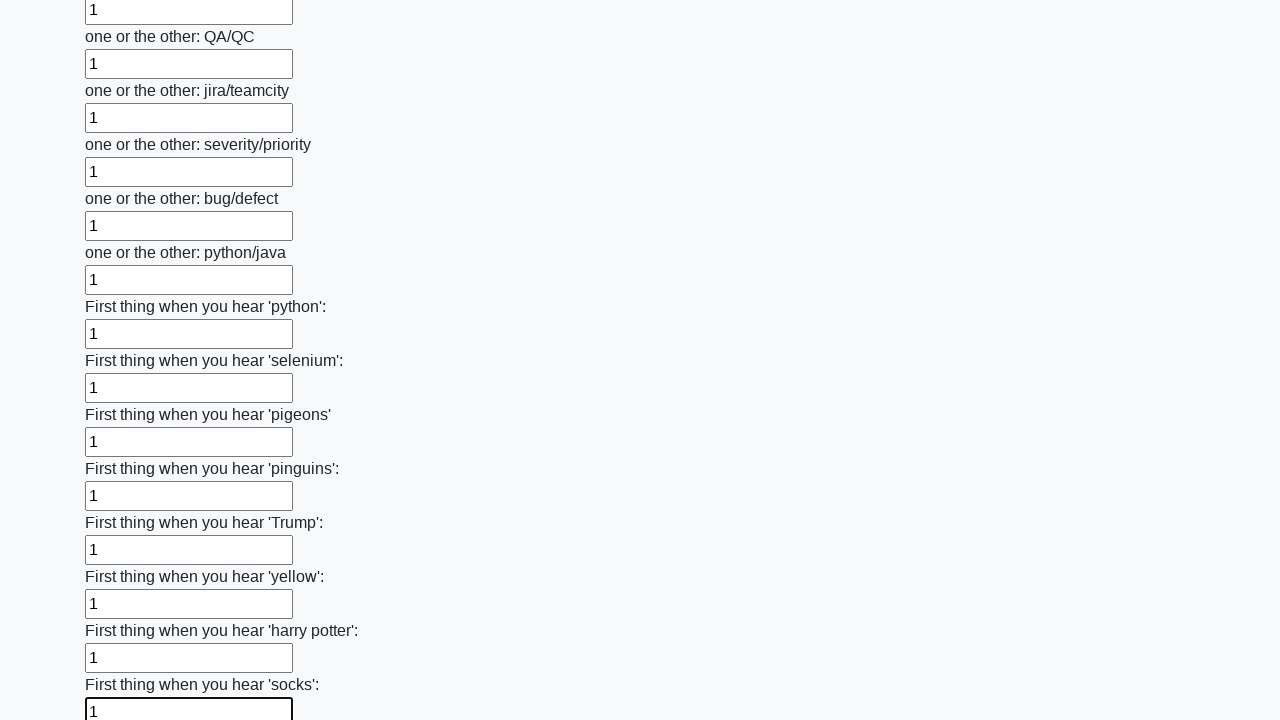

Clicked the submit button to submit the form at (123, 611) on button.btn
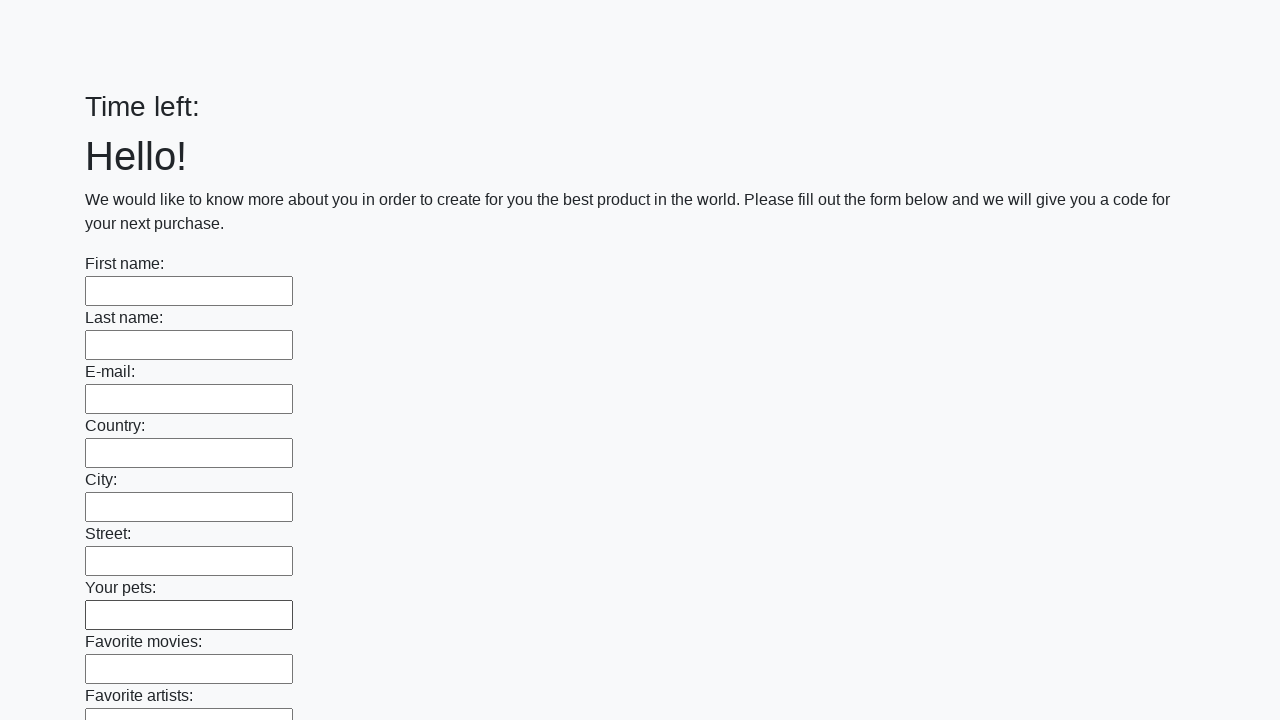

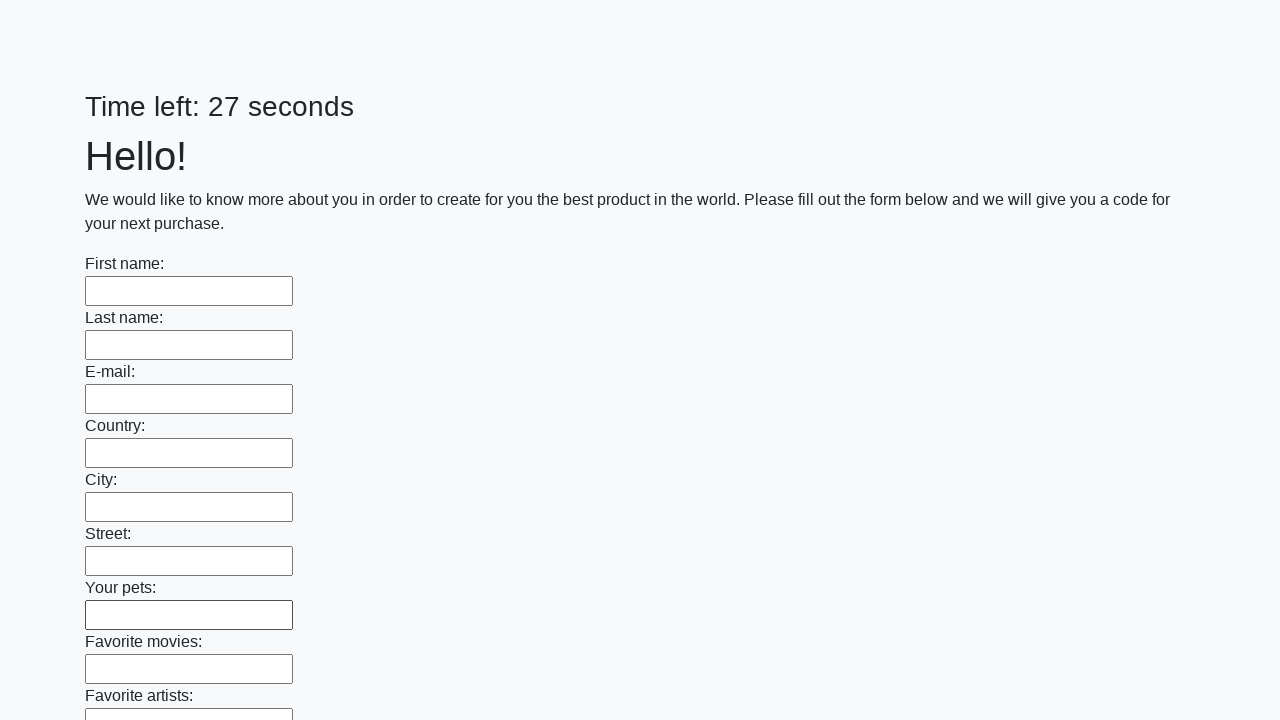